Tests a dropdown menu by clicking the dropdown button, then iterating through each dropdown item, clicking it to navigate to the linked page, verifying the navigation occurred, and returning to the dropdown page to test the next item.

Starting URL: https://formy-project.herokuapp.com/dropdown

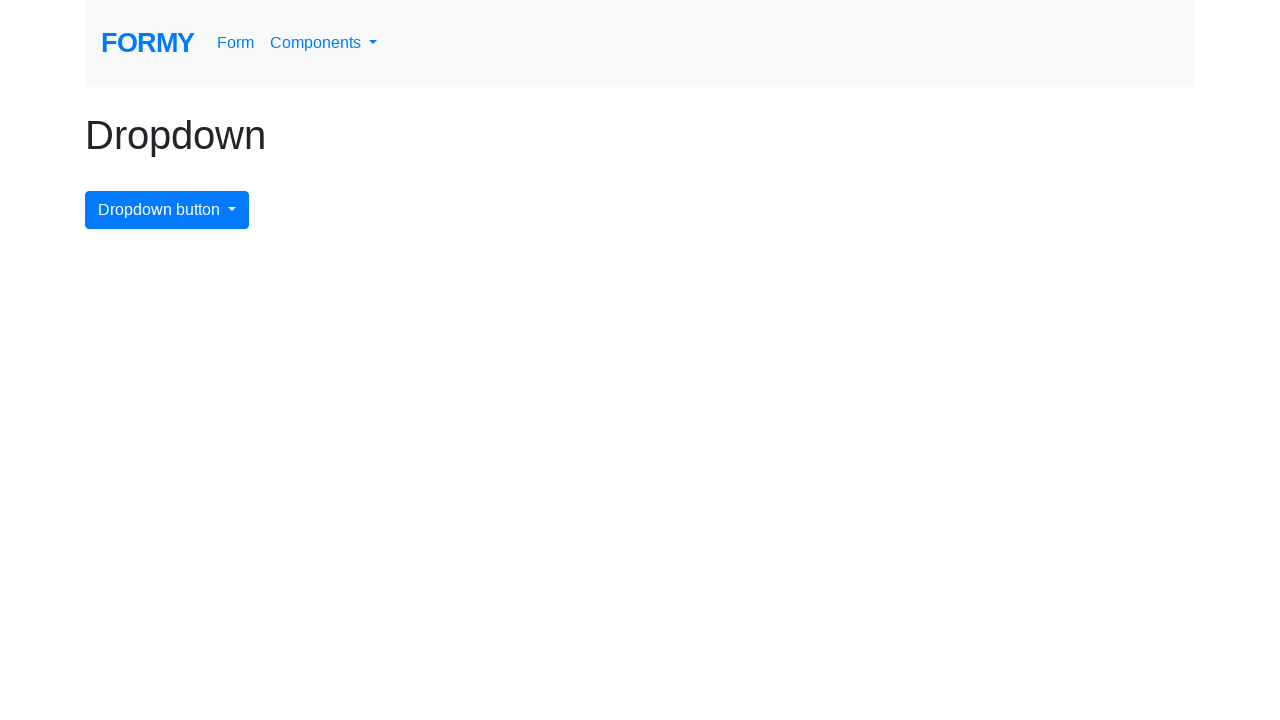

Clicked dropdown menu button to open dropdown at (167, 210) on #dropdownMenuButton
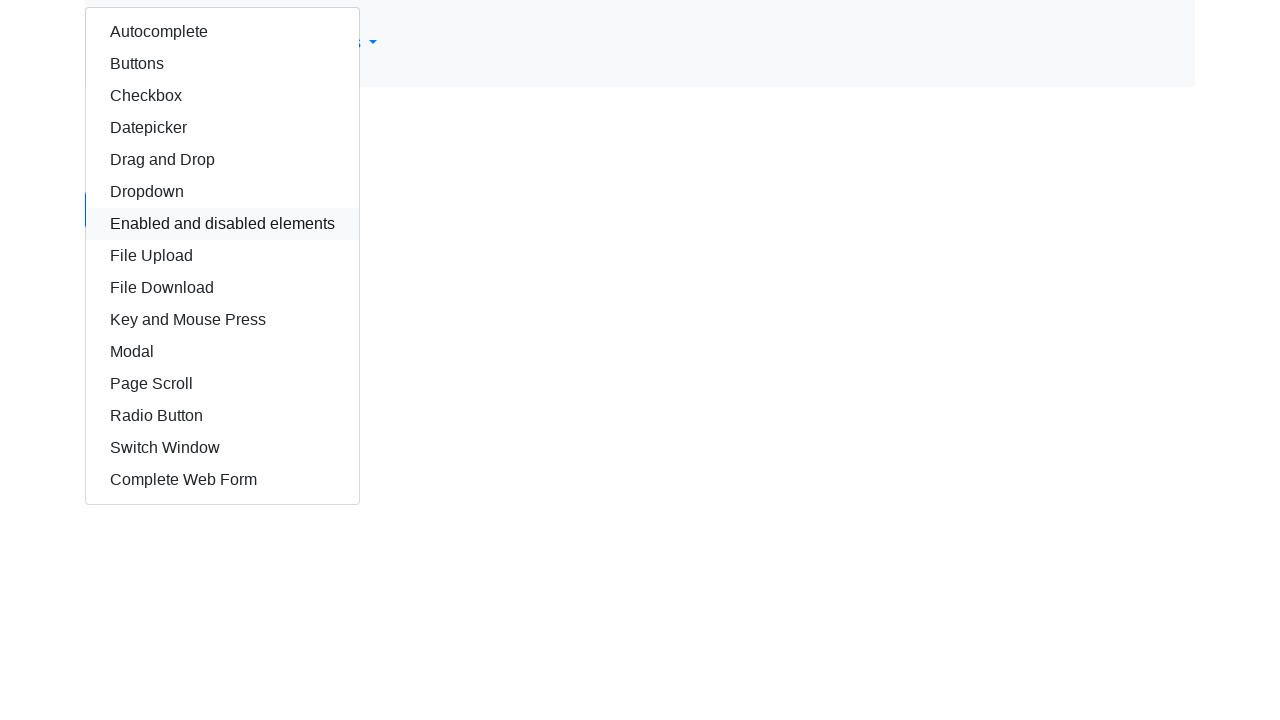

Located all dropdown menu items
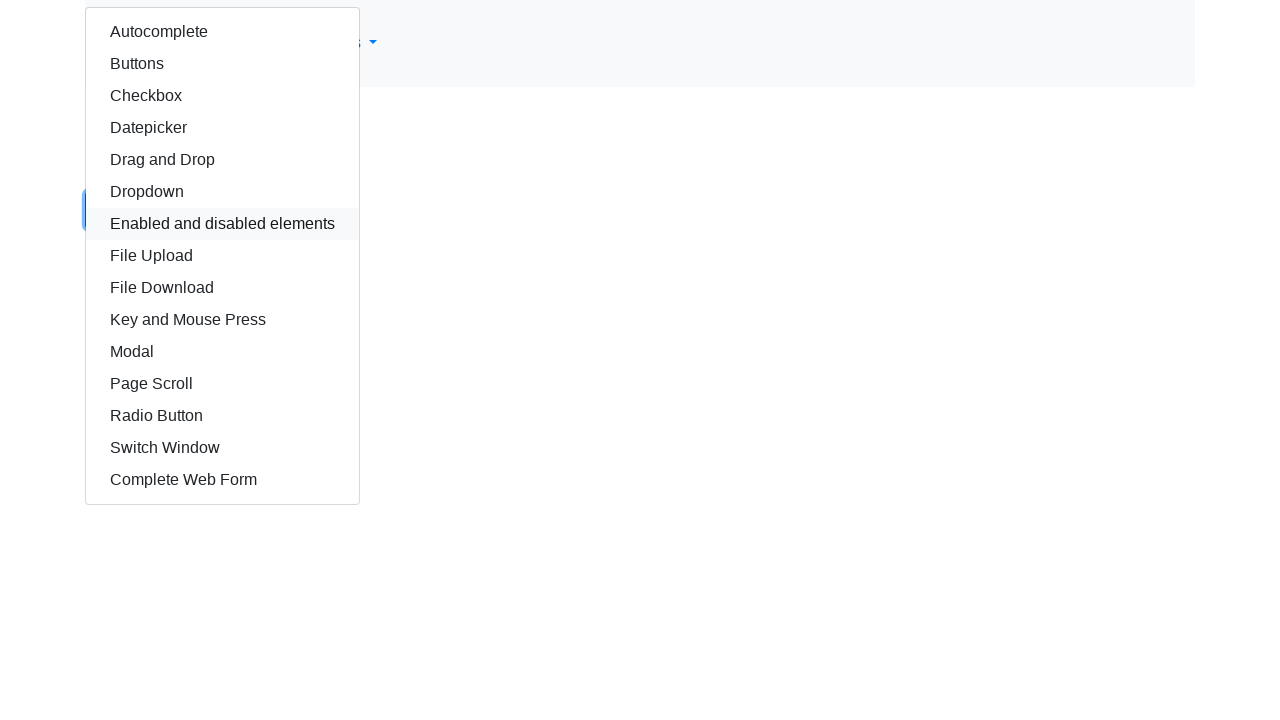

Re-located dropdown items for iteration 1
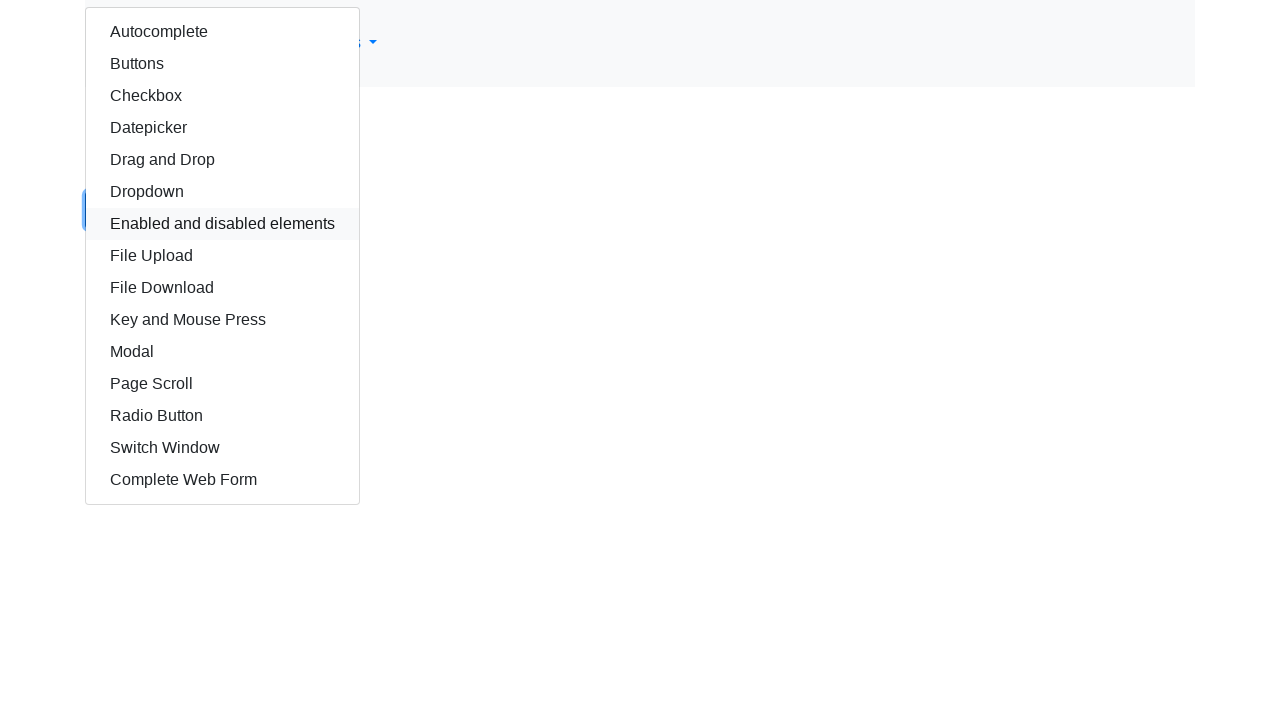

Clicked dropdown item 1 (autocomplete) at (222, 32) on xpath=//div/div/a >> nth=0
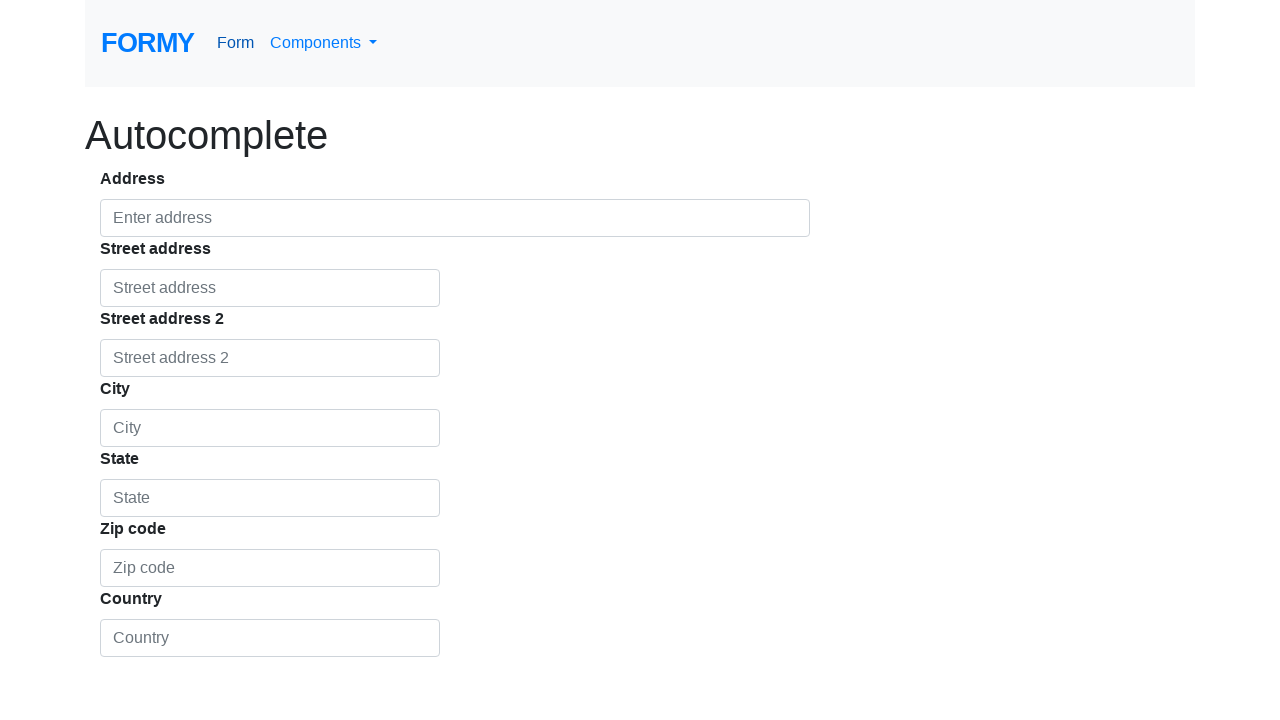

Verified navigation to https://formy-project.herokuapp.com/autocomplete
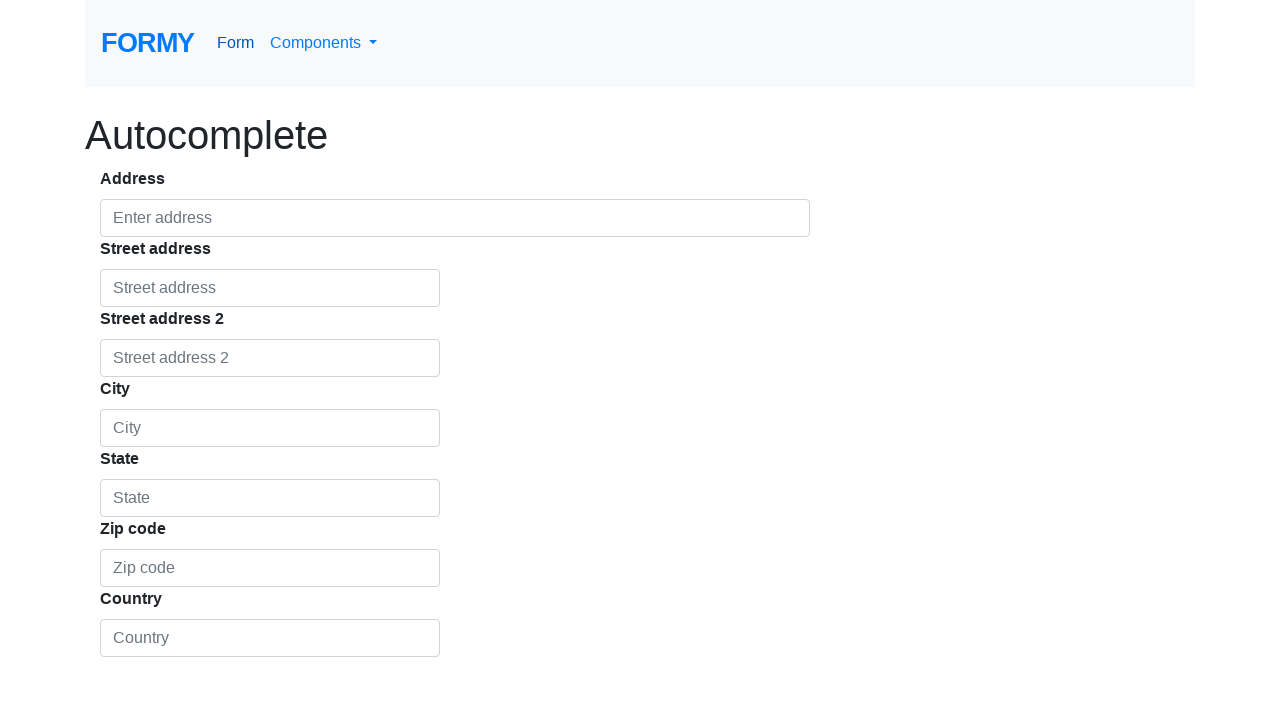

Assertion passed: URL matches expected (https://formy-project.herokuapp.com/autocomplete)
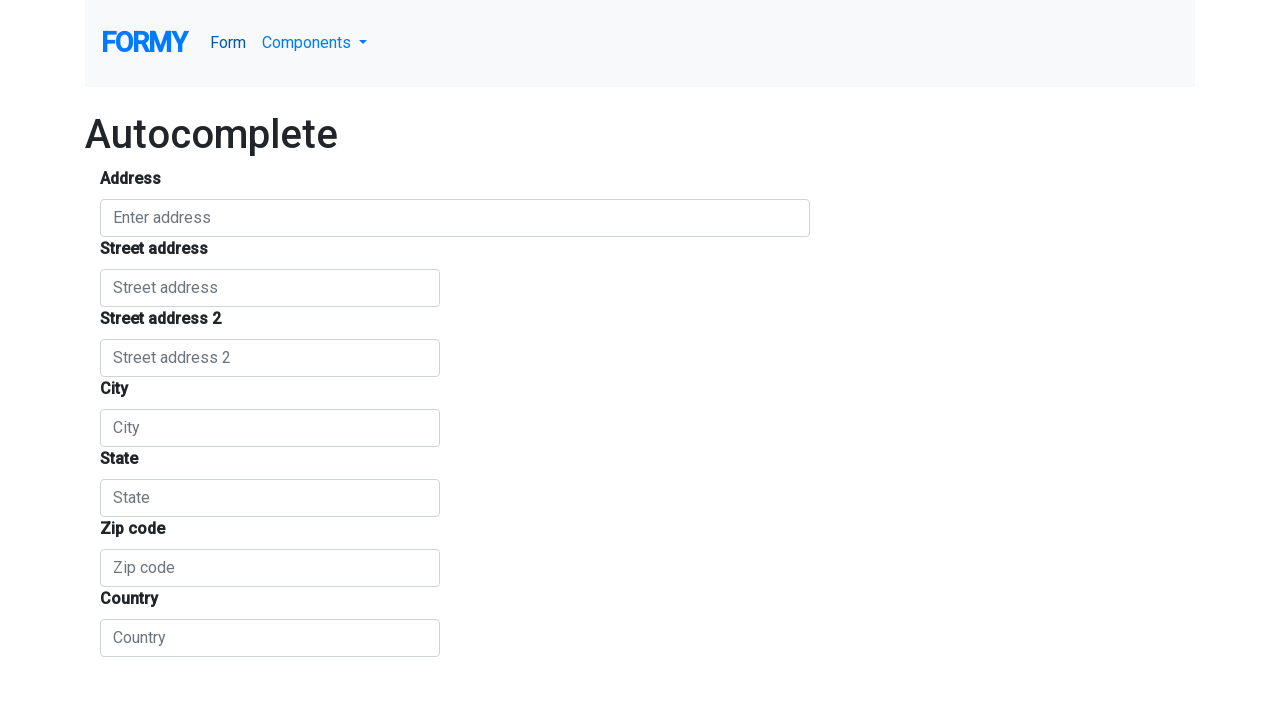

Navigated back to dropdown page
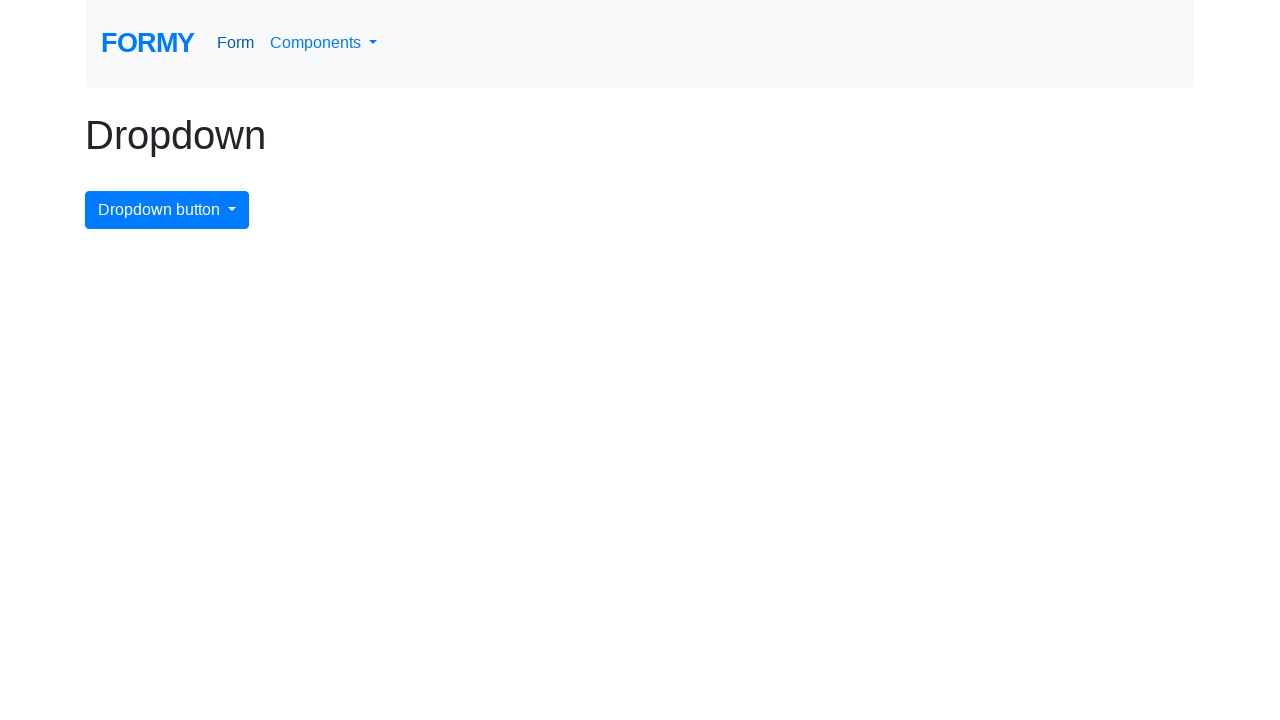

Waited for dropdown page to fully load
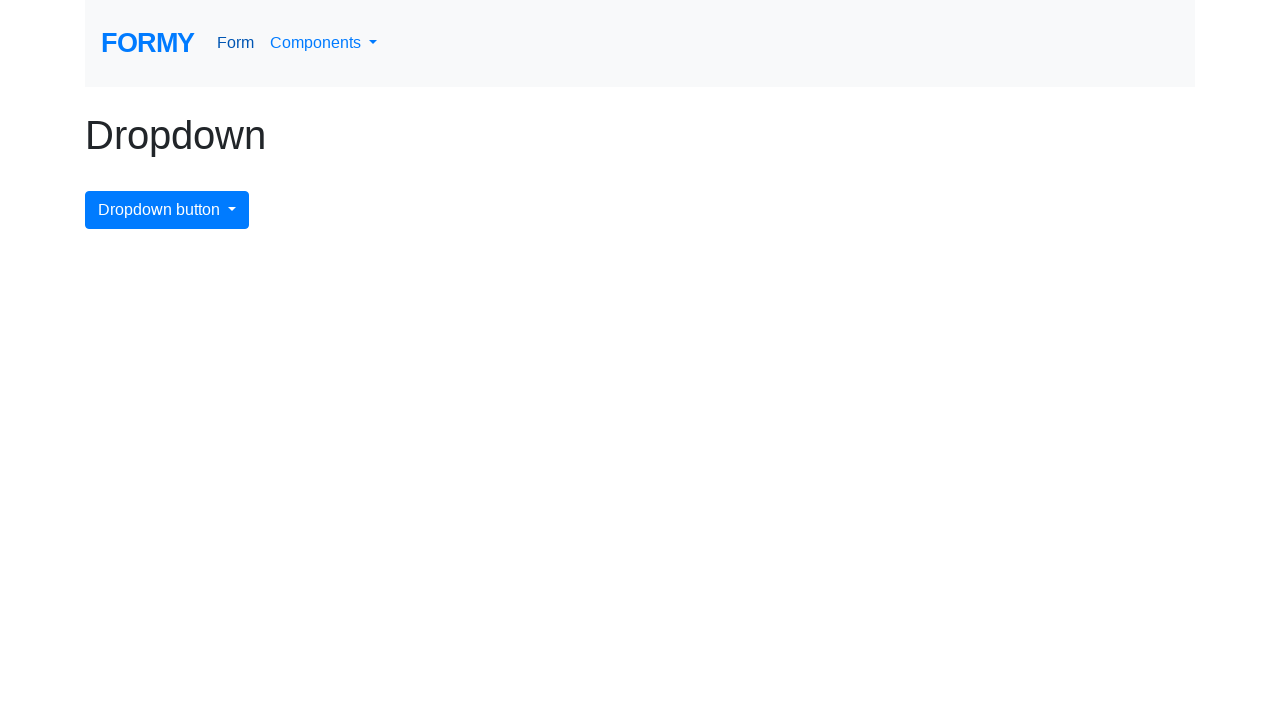

Clicked dropdown menu button to open for next iteration at (167, 210) on #dropdownMenuButton
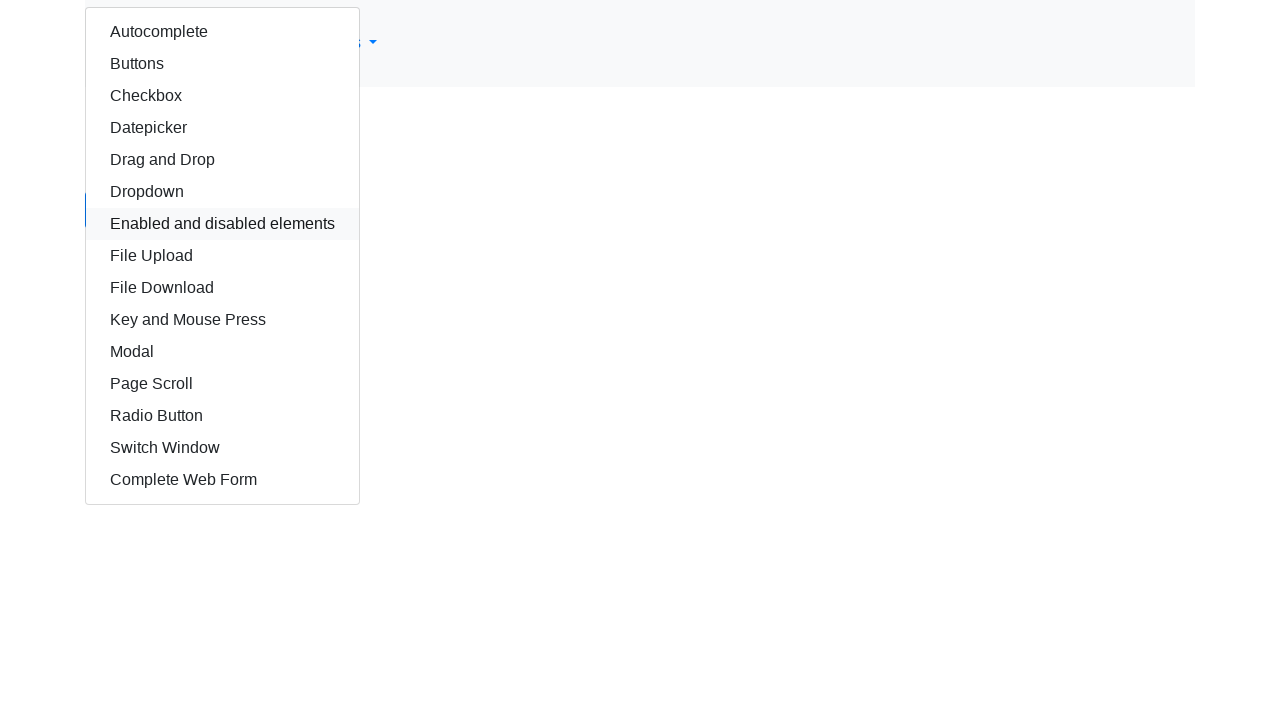

Re-located dropdown items for iteration 2
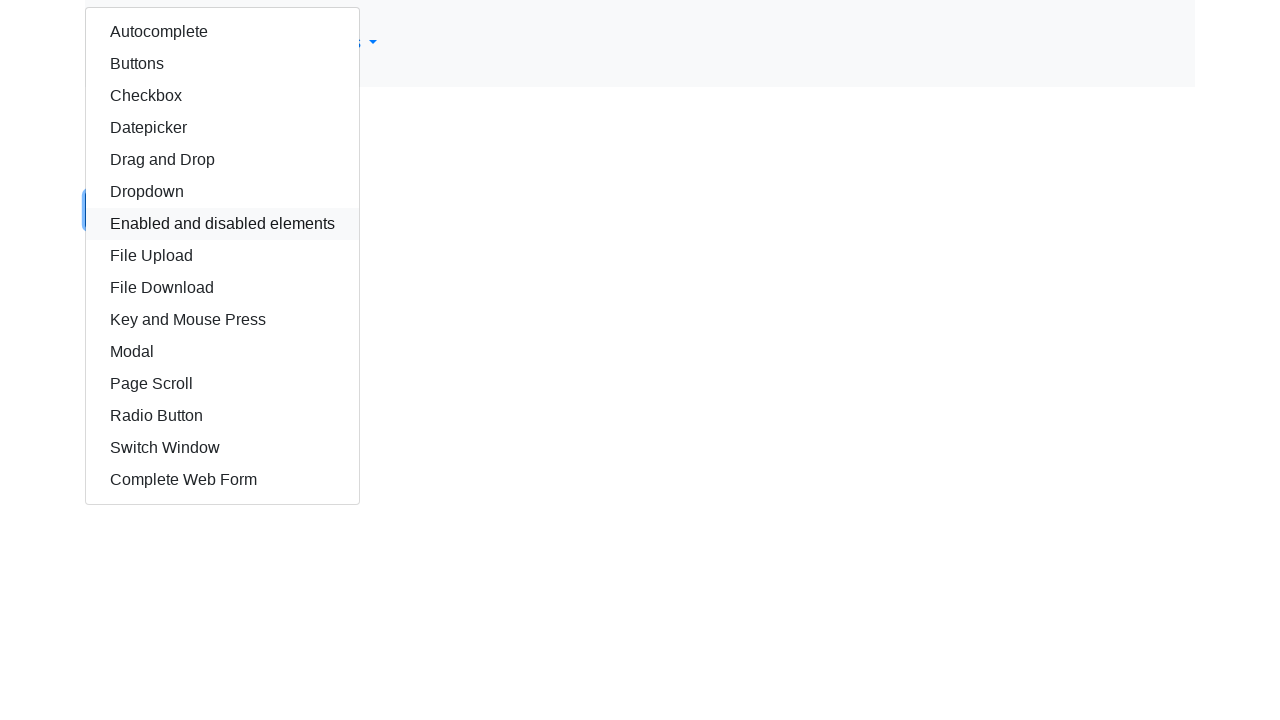

Clicked dropdown item 2 (buttons) at (222, 64) on xpath=//div/div/a >> nth=1
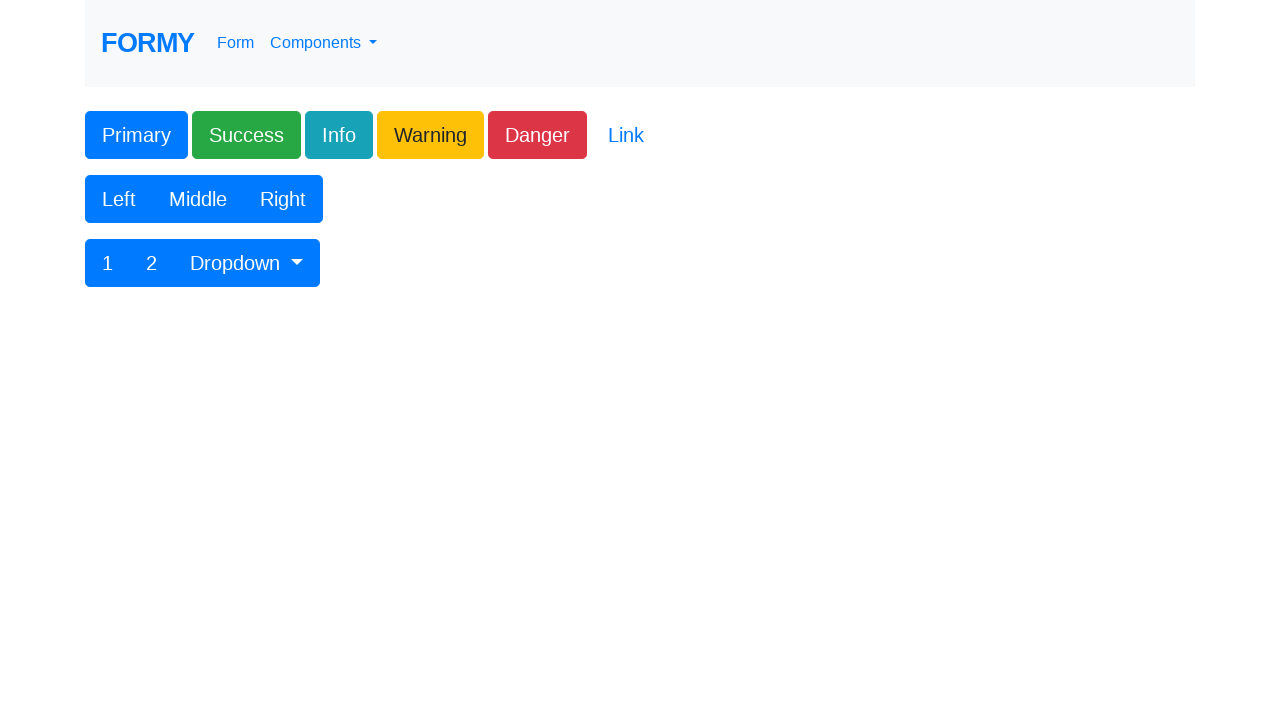

Verified navigation to https://formy-project.herokuapp.com/buttons
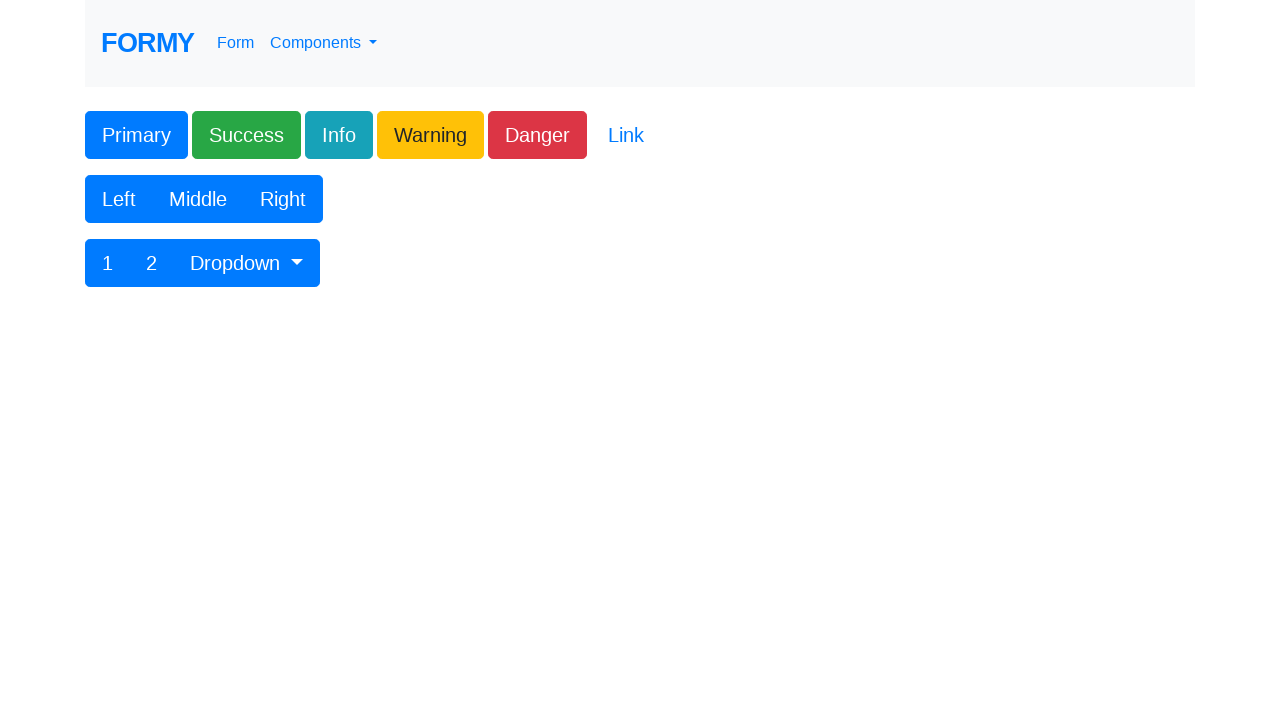

Assertion passed: URL matches expected (https://formy-project.herokuapp.com/buttons)
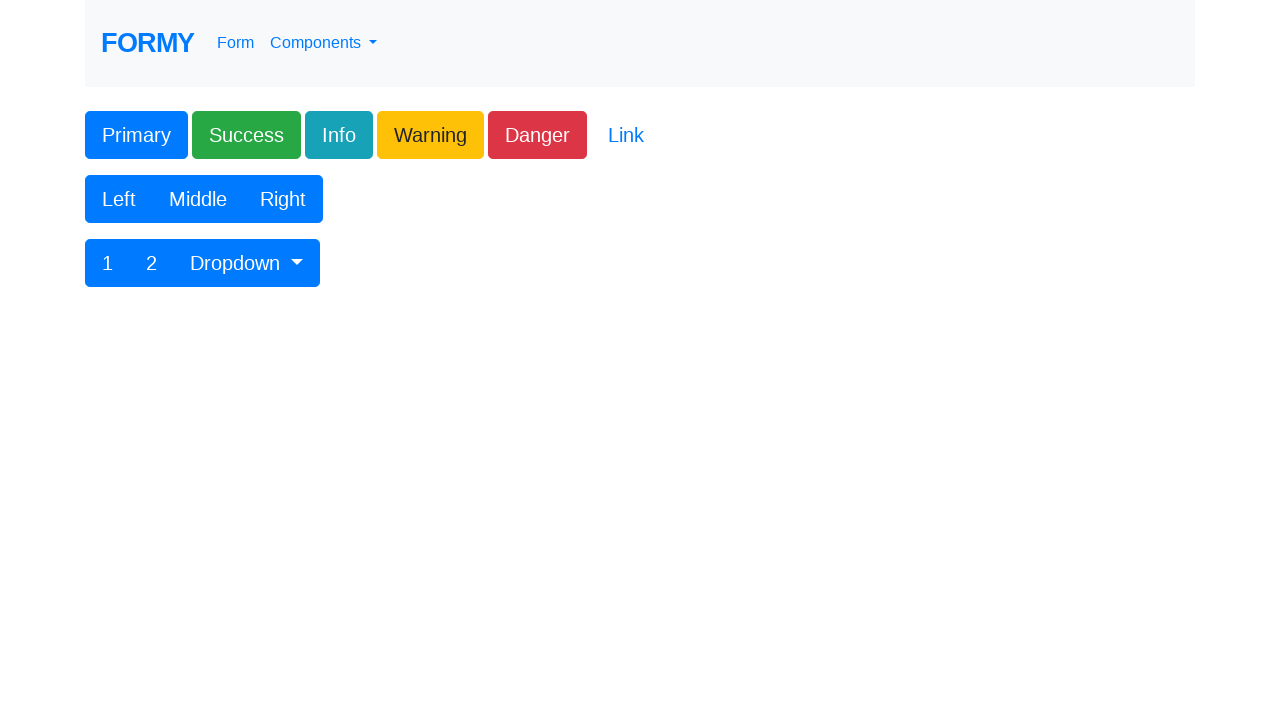

Navigated back to dropdown page
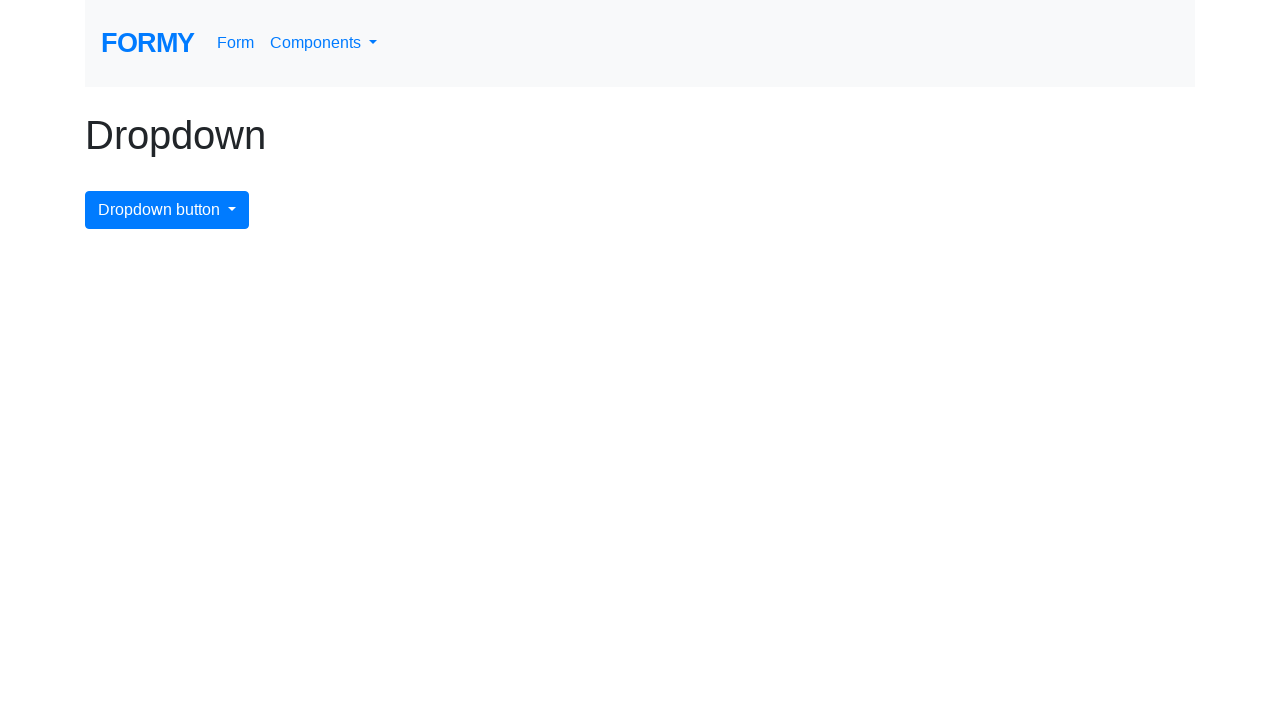

Waited for dropdown page to fully load
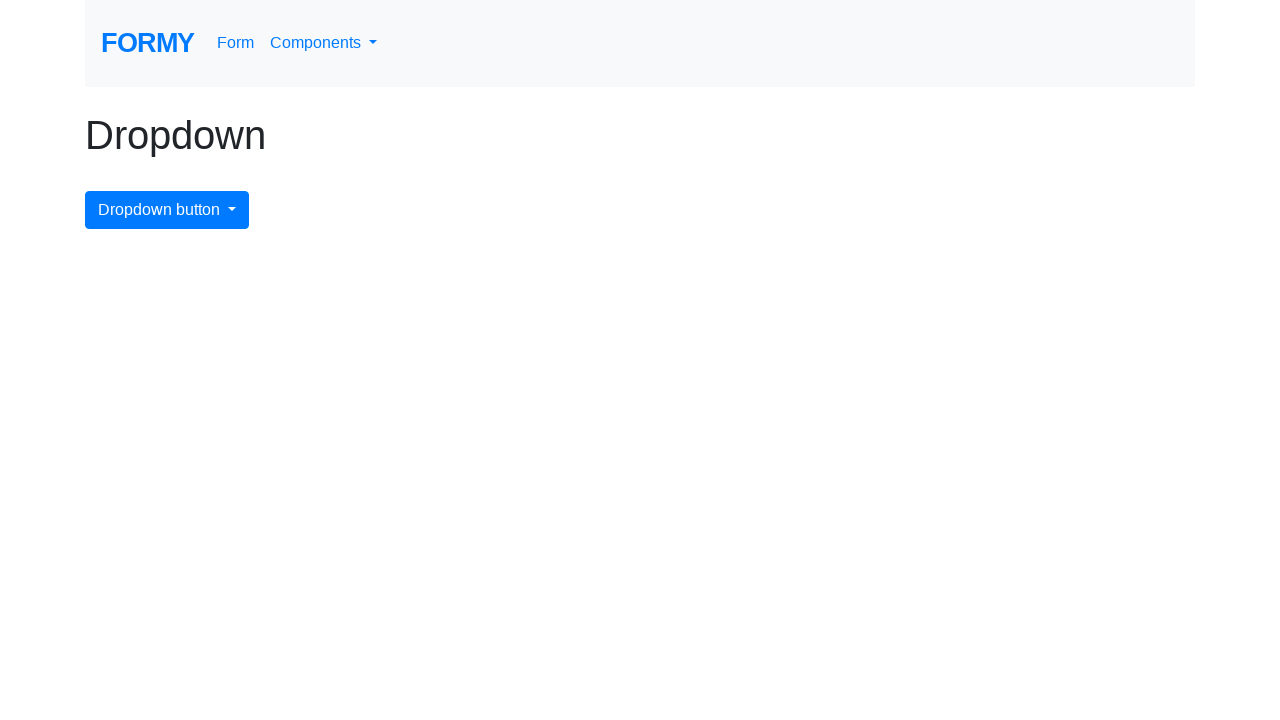

Clicked dropdown menu button to open for next iteration at (167, 210) on #dropdownMenuButton
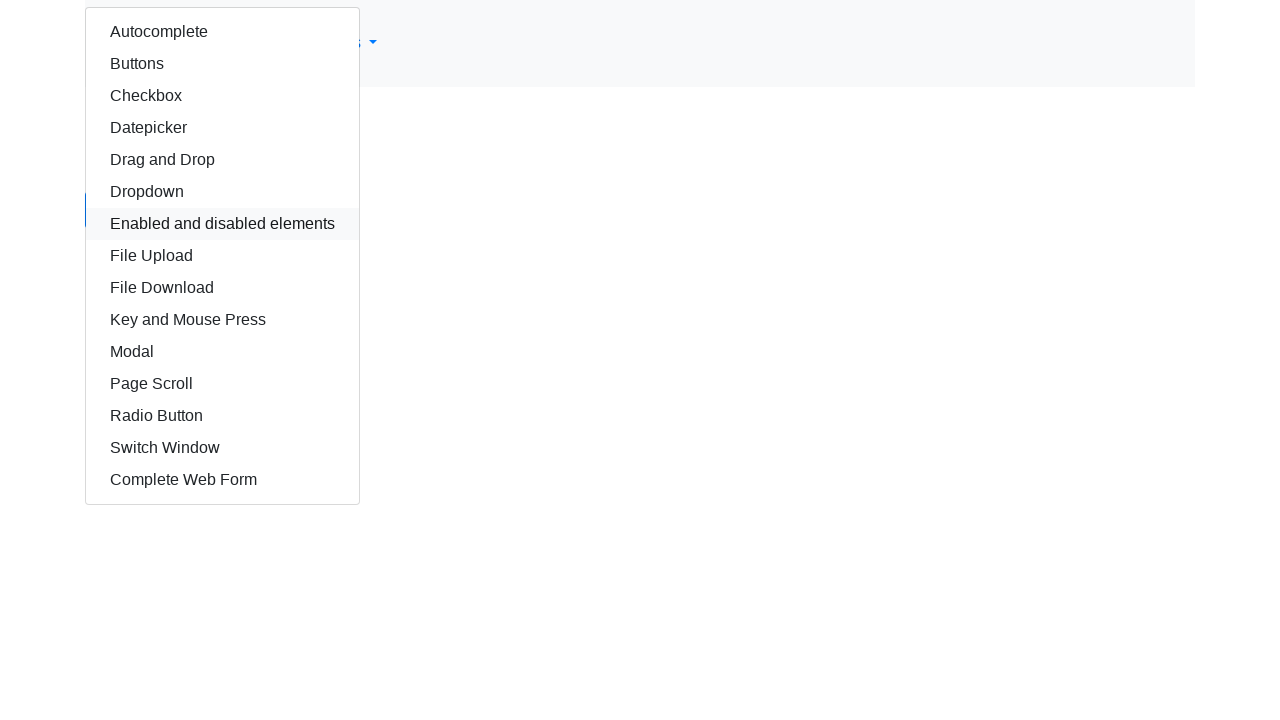

Re-located dropdown items for iteration 3
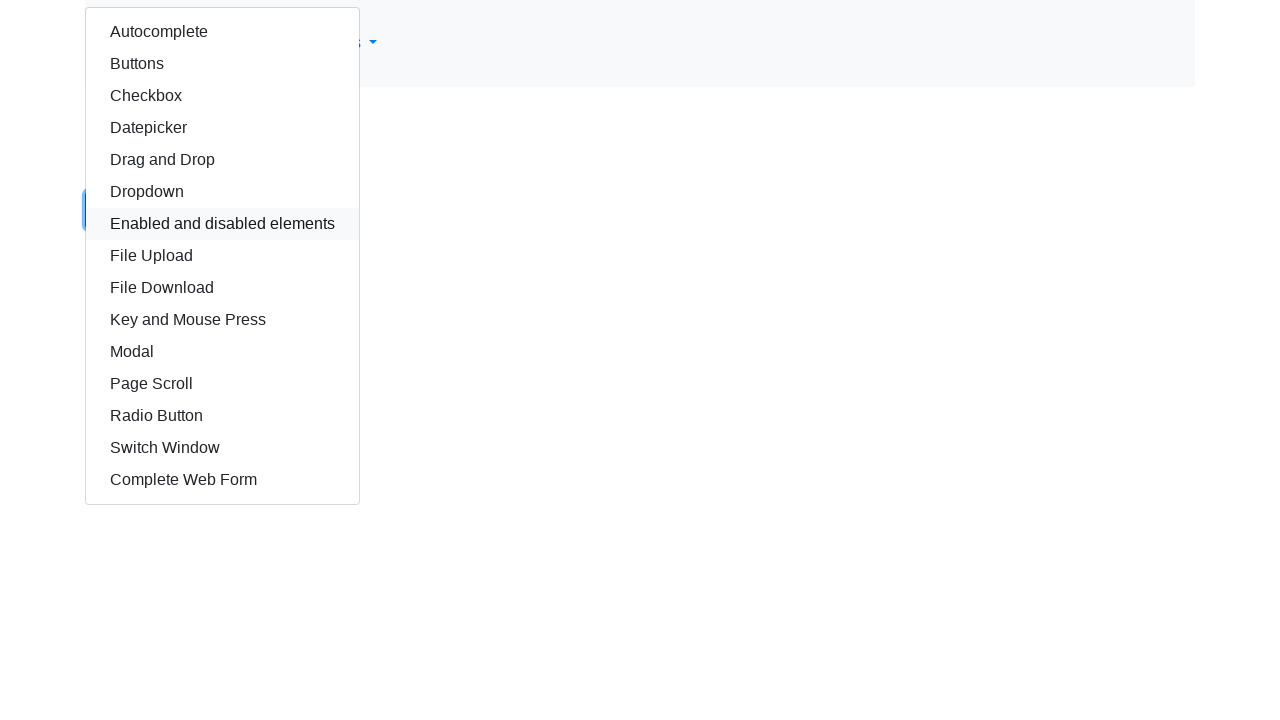

Clicked dropdown item 3 (checkbox) at (222, 96) on xpath=//div/div/a >> nth=2
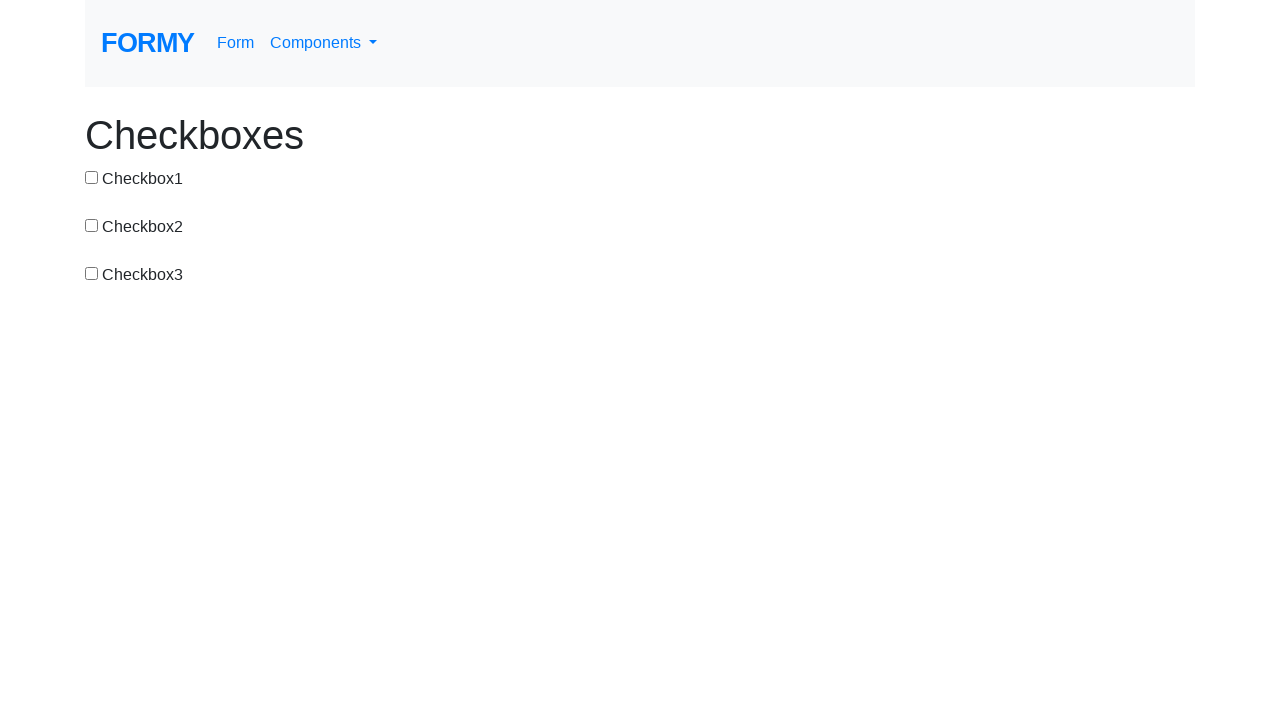

Verified navigation to https://formy-project.herokuapp.com/checkbox
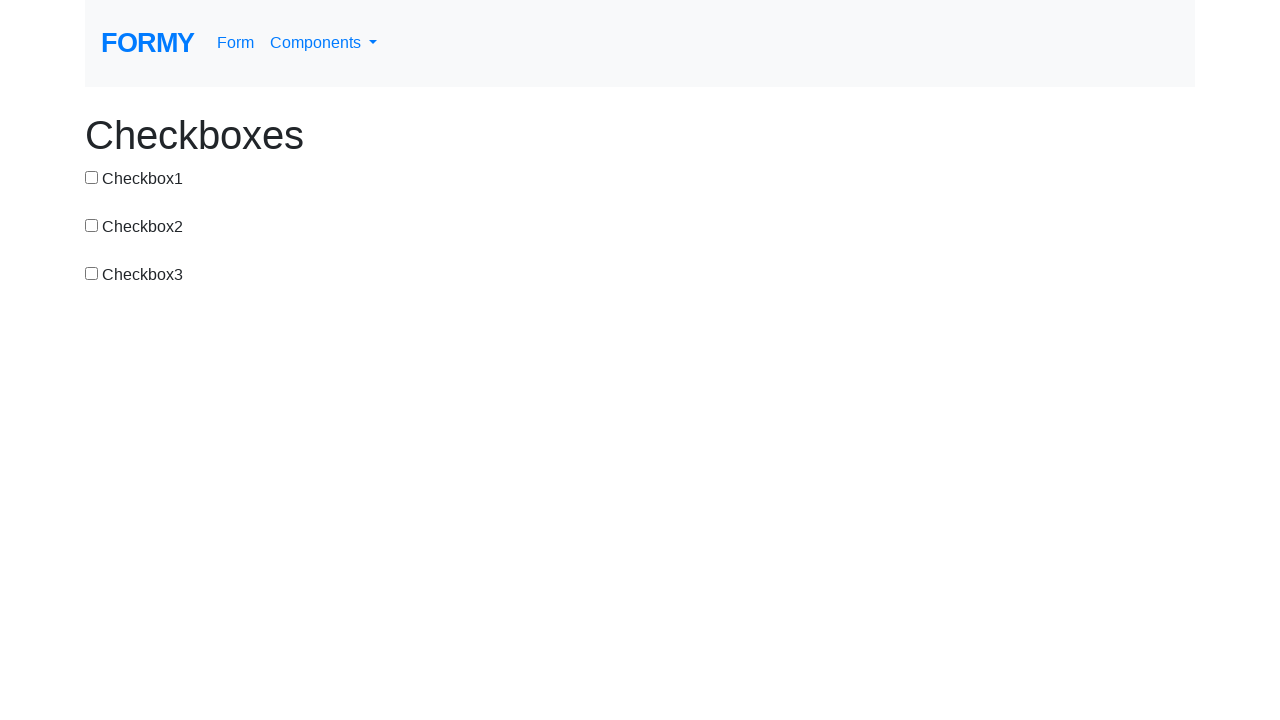

Assertion passed: URL matches expected (https://formy-project.herokuapp.com/checkbox)
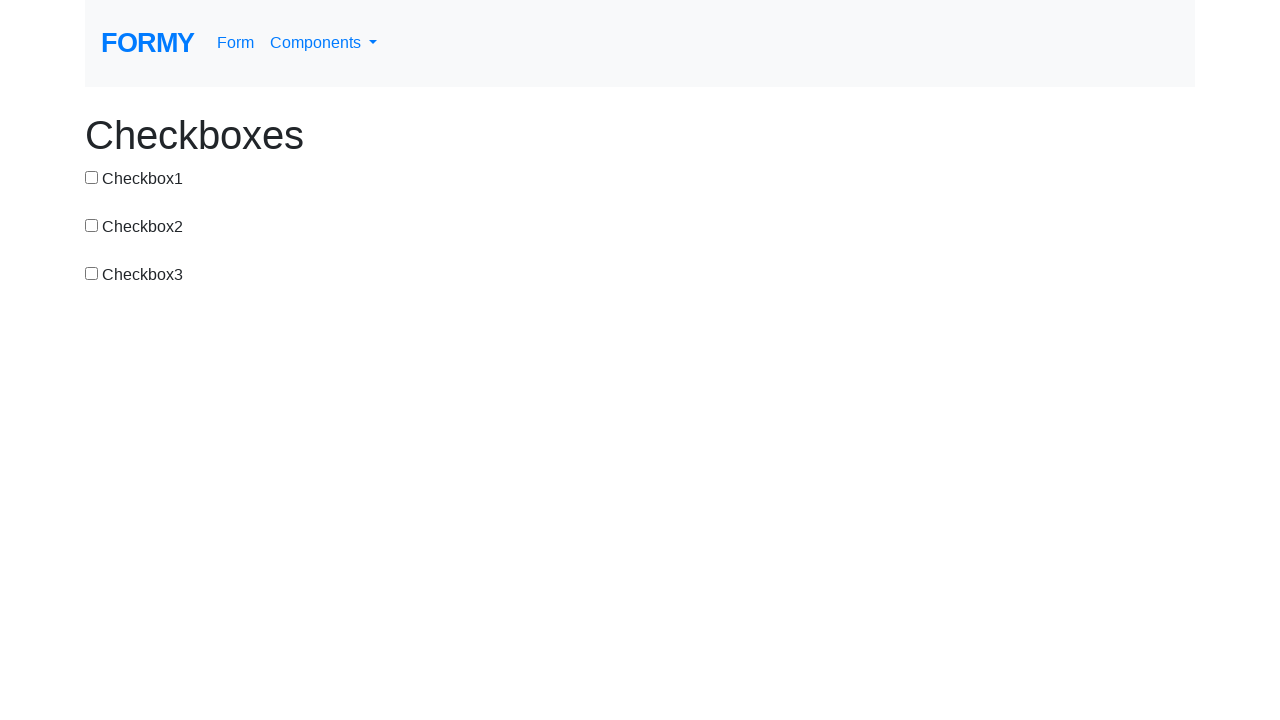

Navigated back to dropdown page
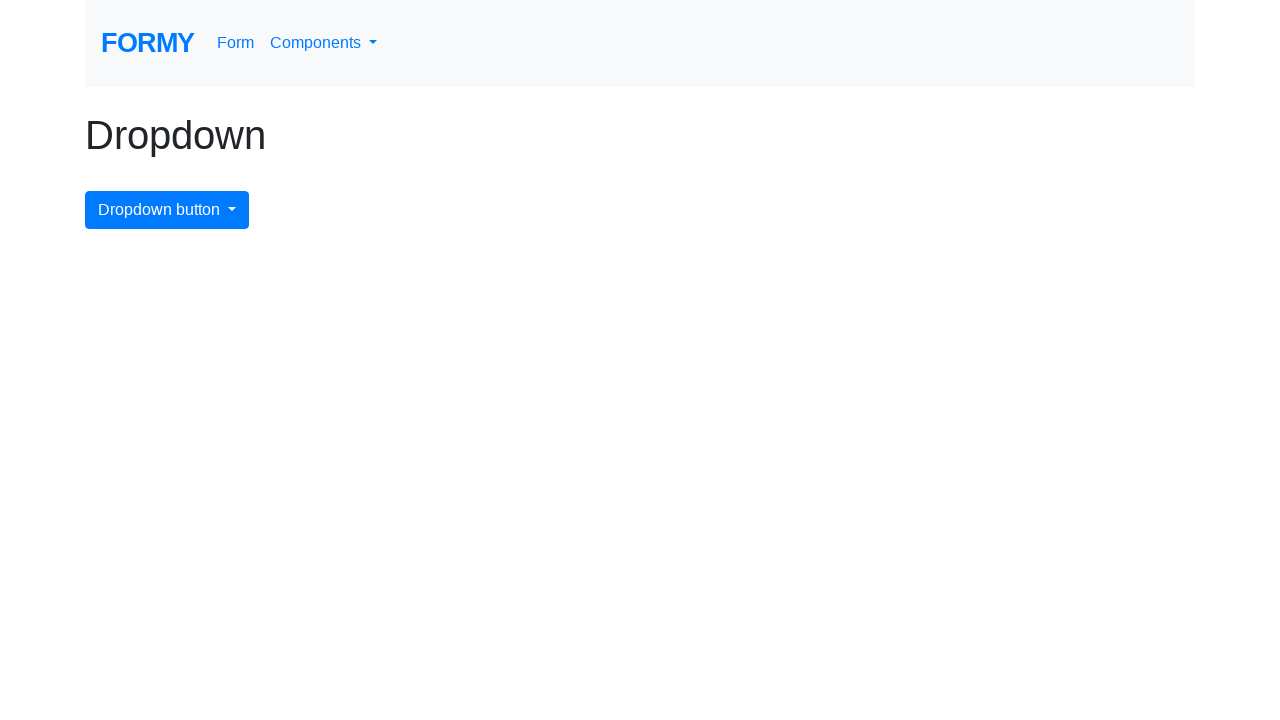

Waited for dropdown page to fully load
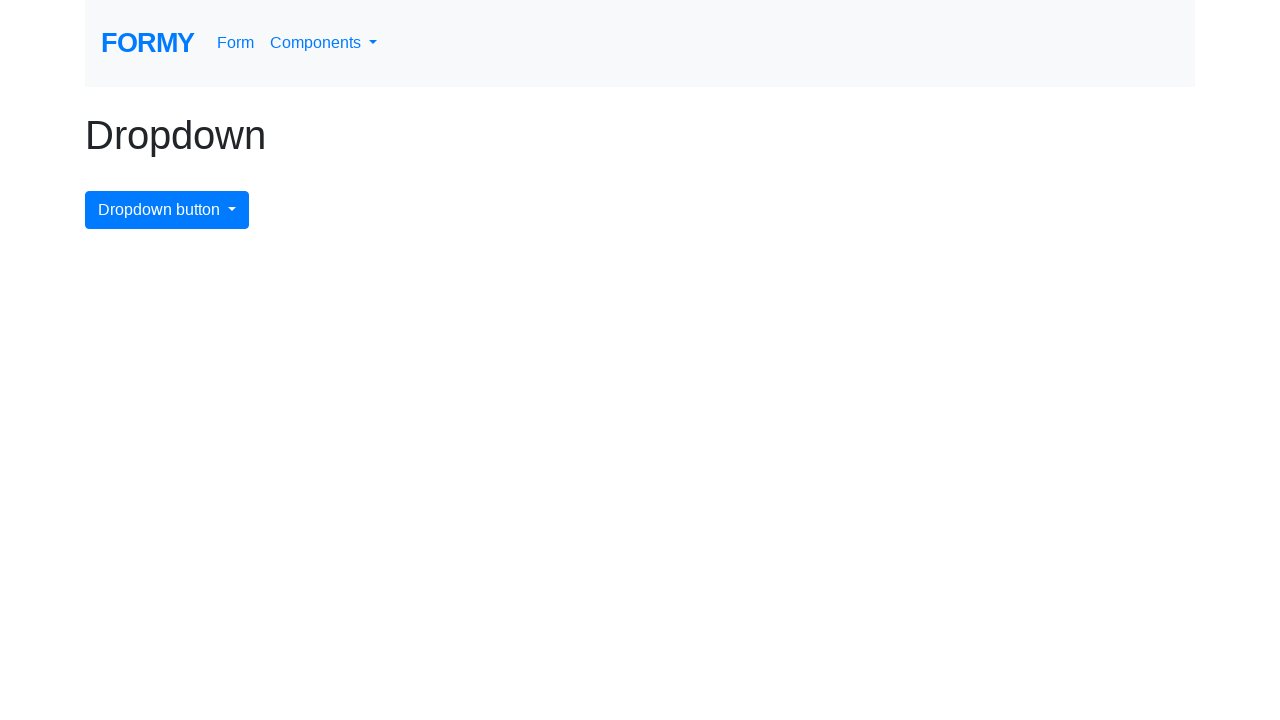

Clicked dropdown menu button to open for next iteration at (167, 210) on #dropdownMenuButton
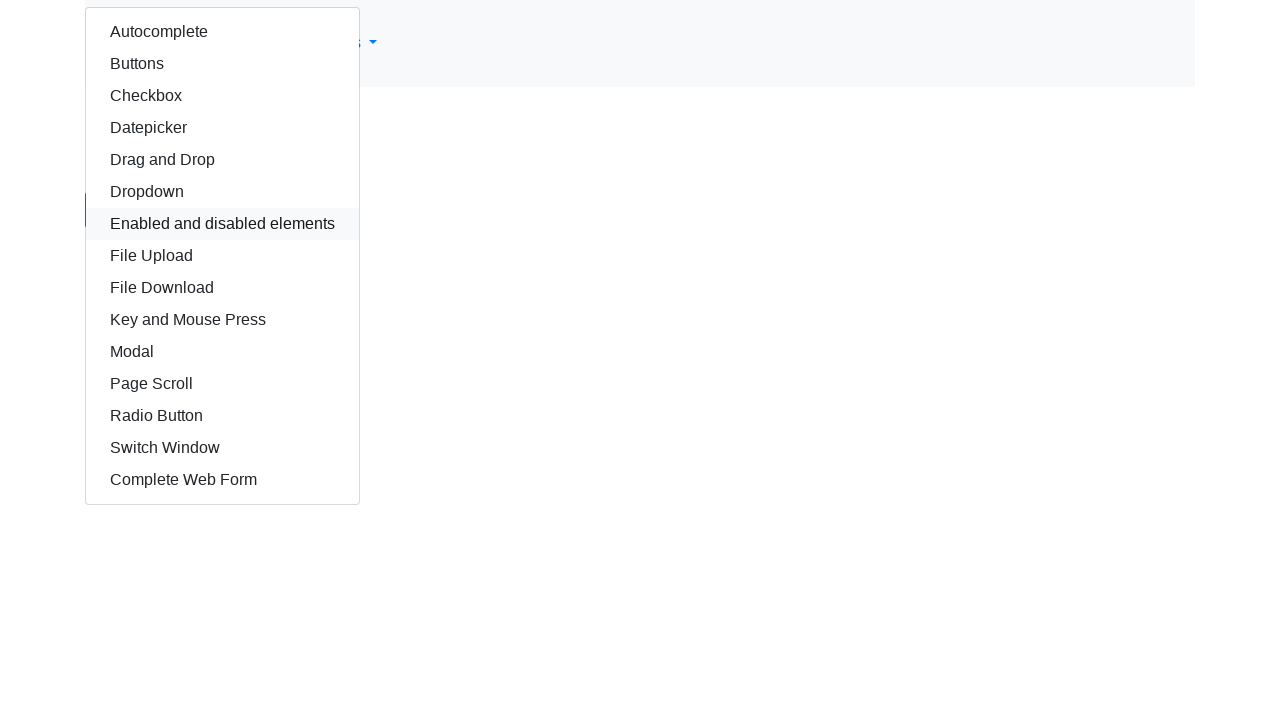

Re-located dropdown items for iteration 4
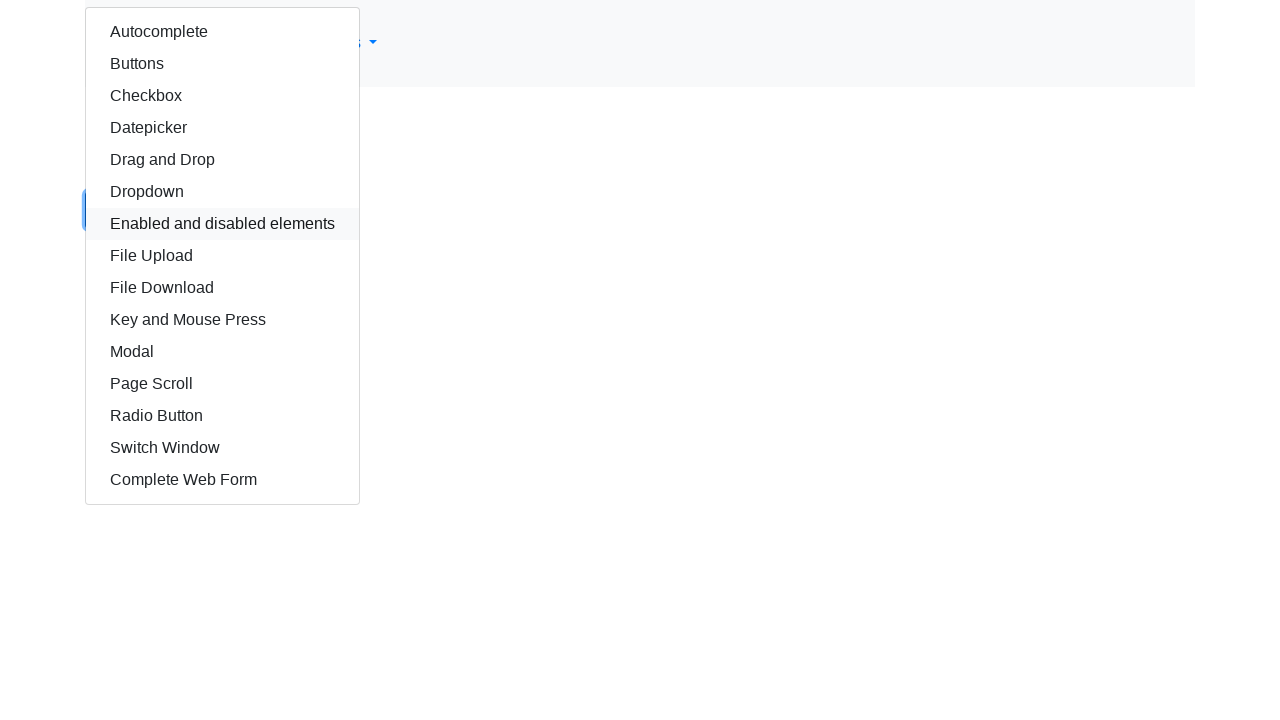

Clicked dropdown item 4 (datepicker) at (222, 128) on xpath=//div/div/a >> nth=3
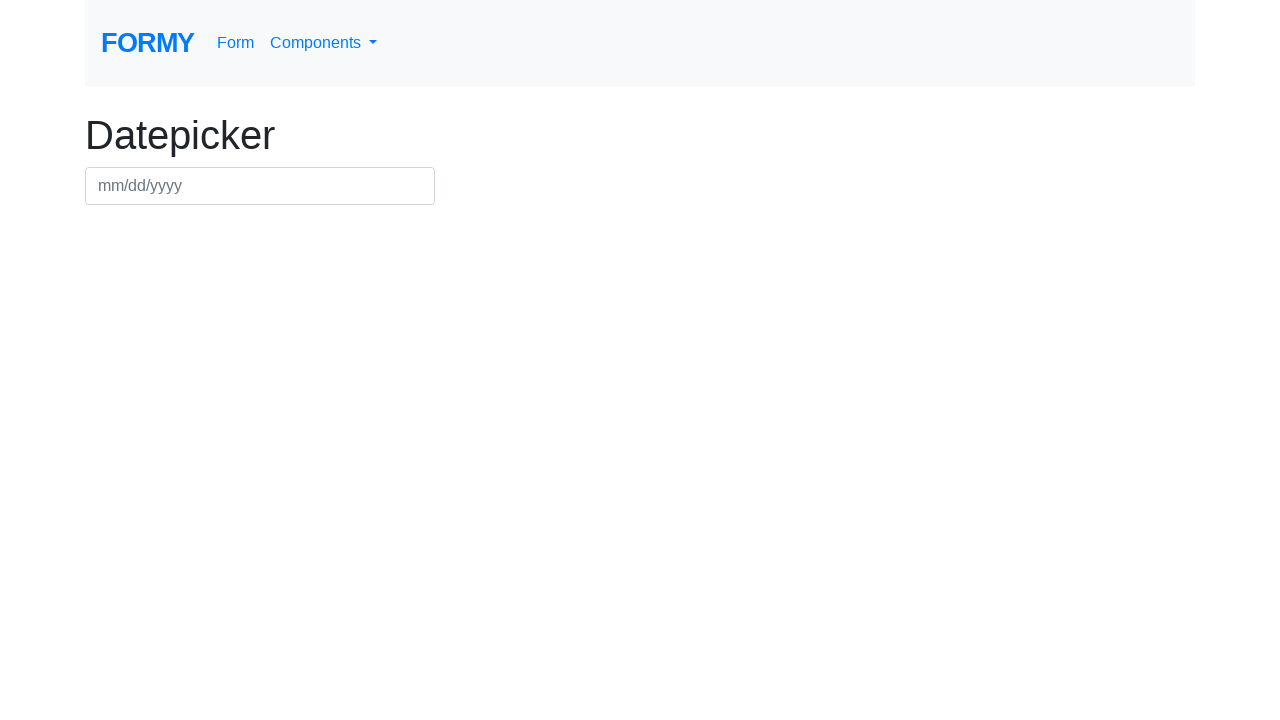

Verified navigation to https://formy-project.herokuapp.com/datepicker
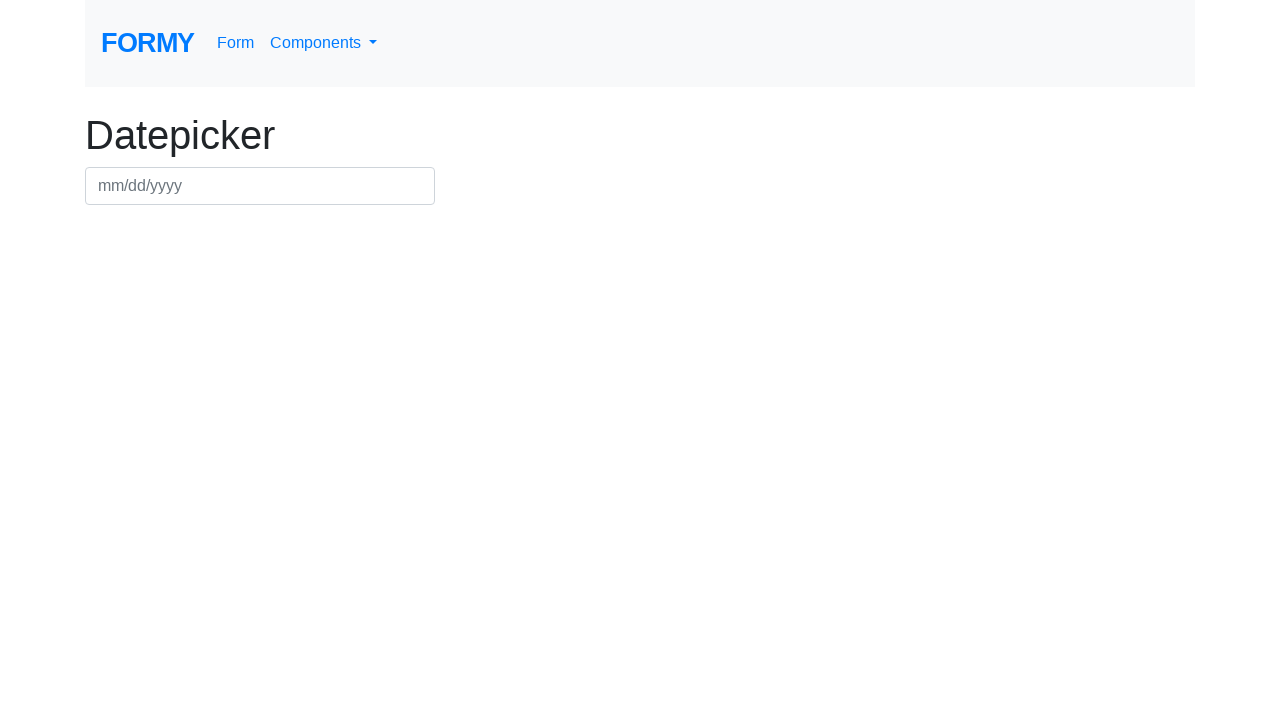

Assertion passed: URL matches expected (https://formy-project.herokuapp.com/datepicker)
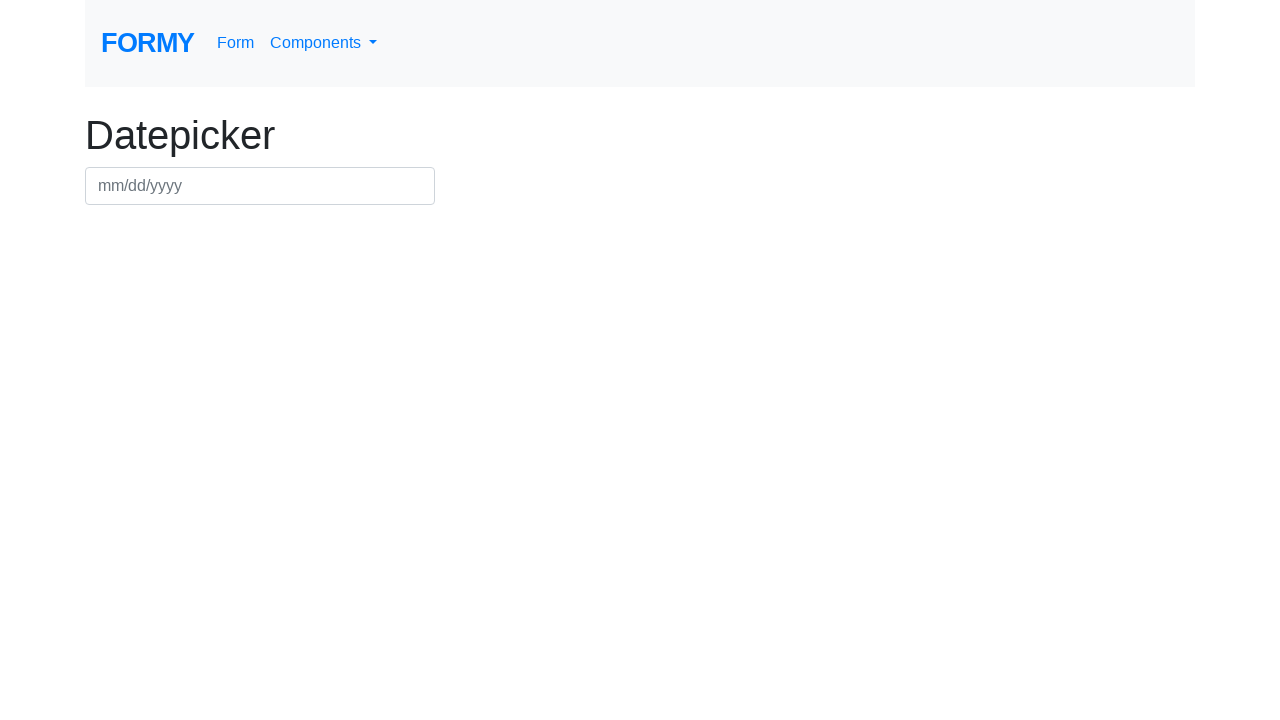

Navigated back to dropdown page
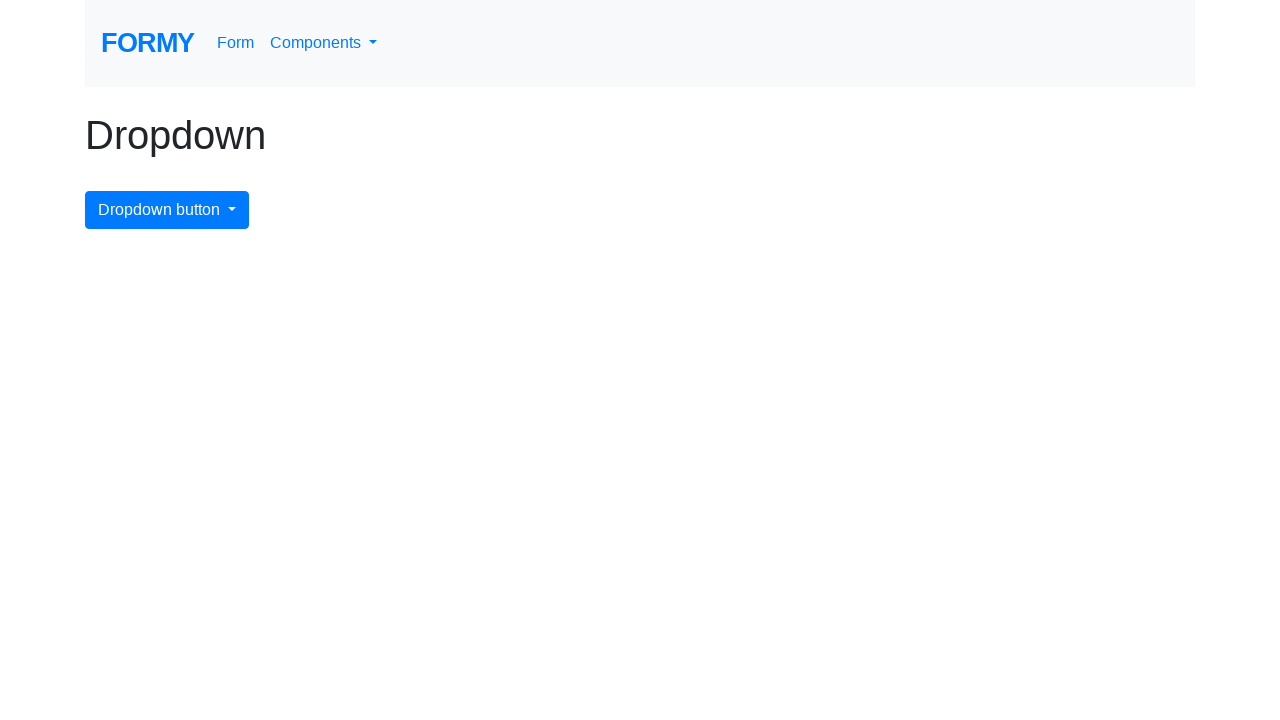

Waited for dropdown page to fully load
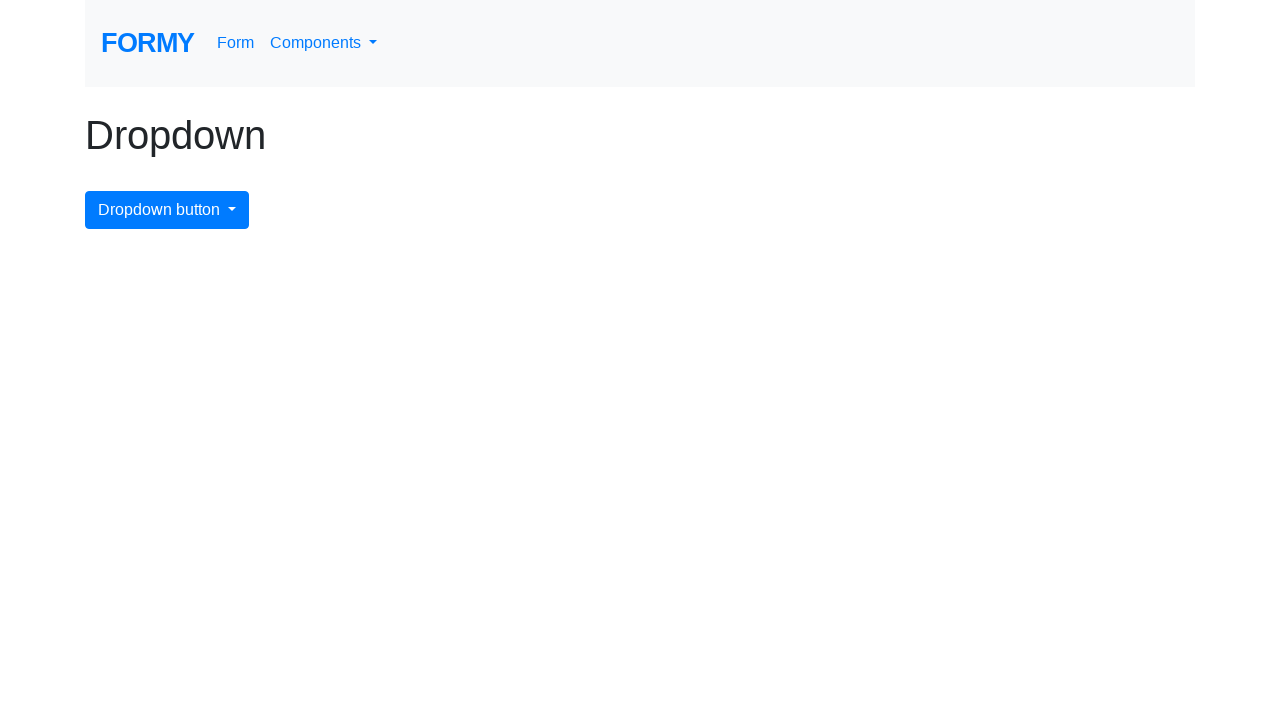

Clicked dropdown menu button to open for next iteration at (167, 210) on #dropdownMenuButton
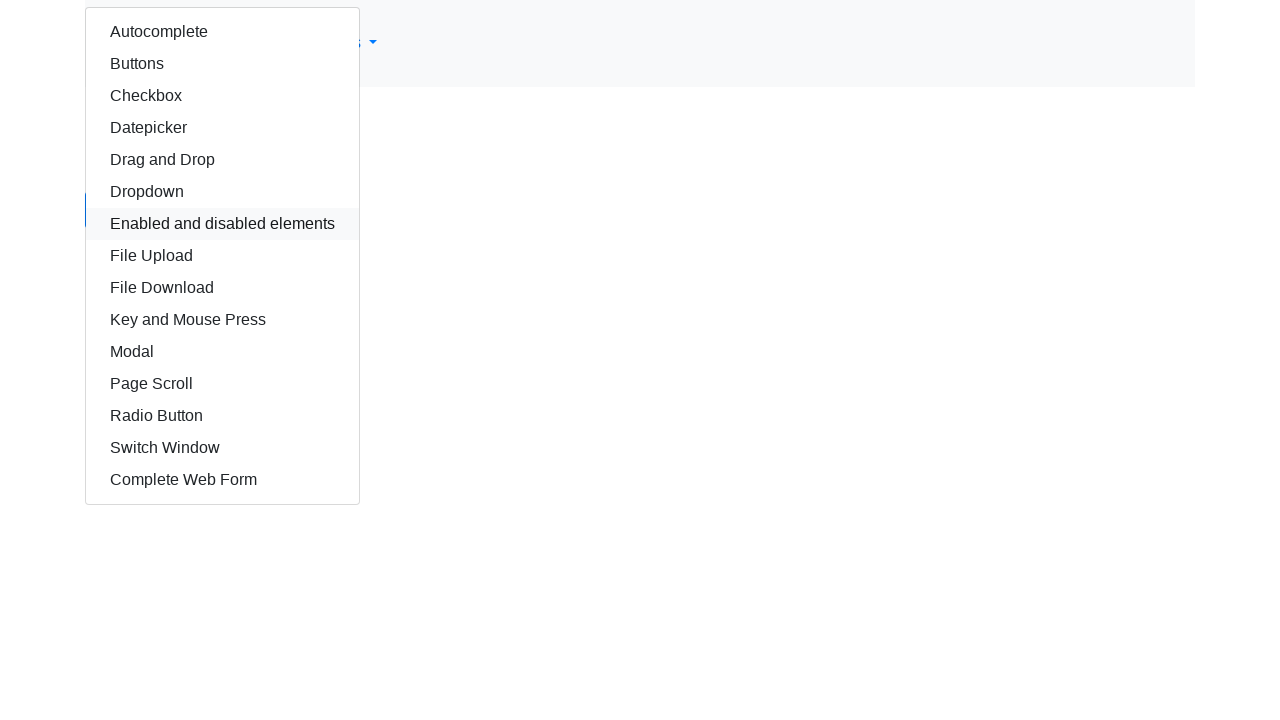

Re-located dropdown items for iteration 5
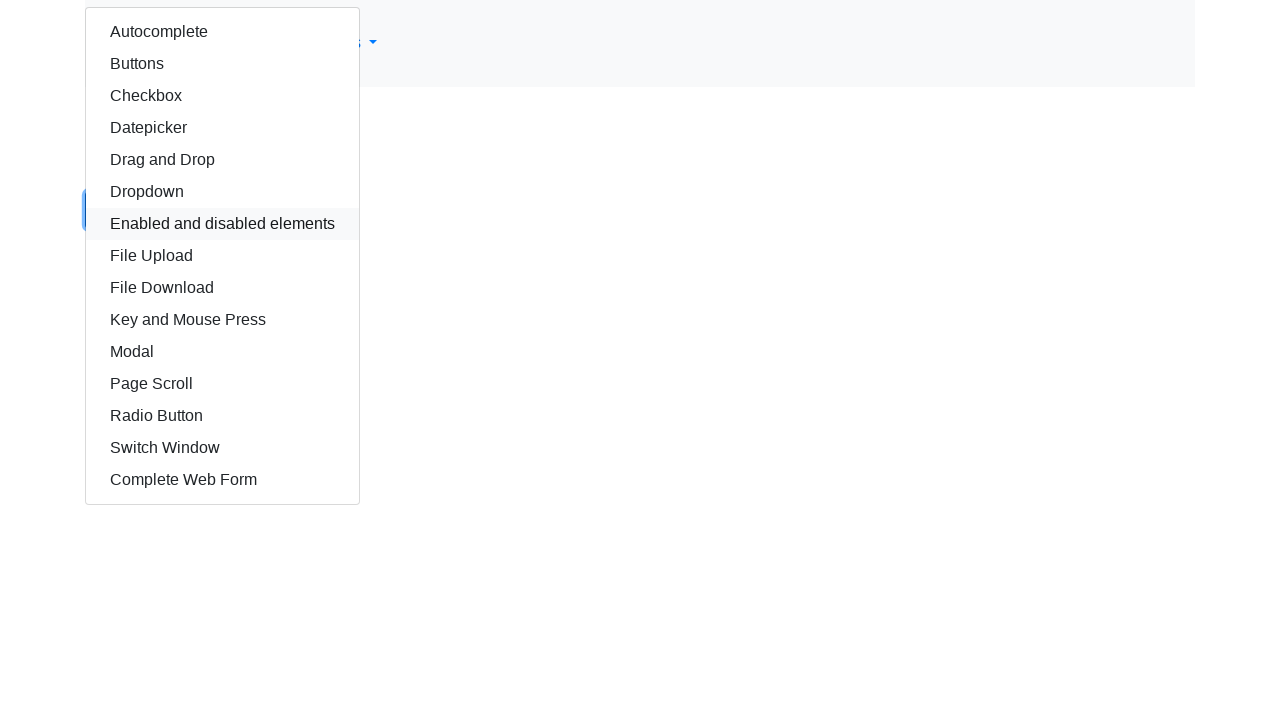

Clicked dropdown item 5 (dragdrop) at (222, 160) on xpath=//div/div/a >> nth=4
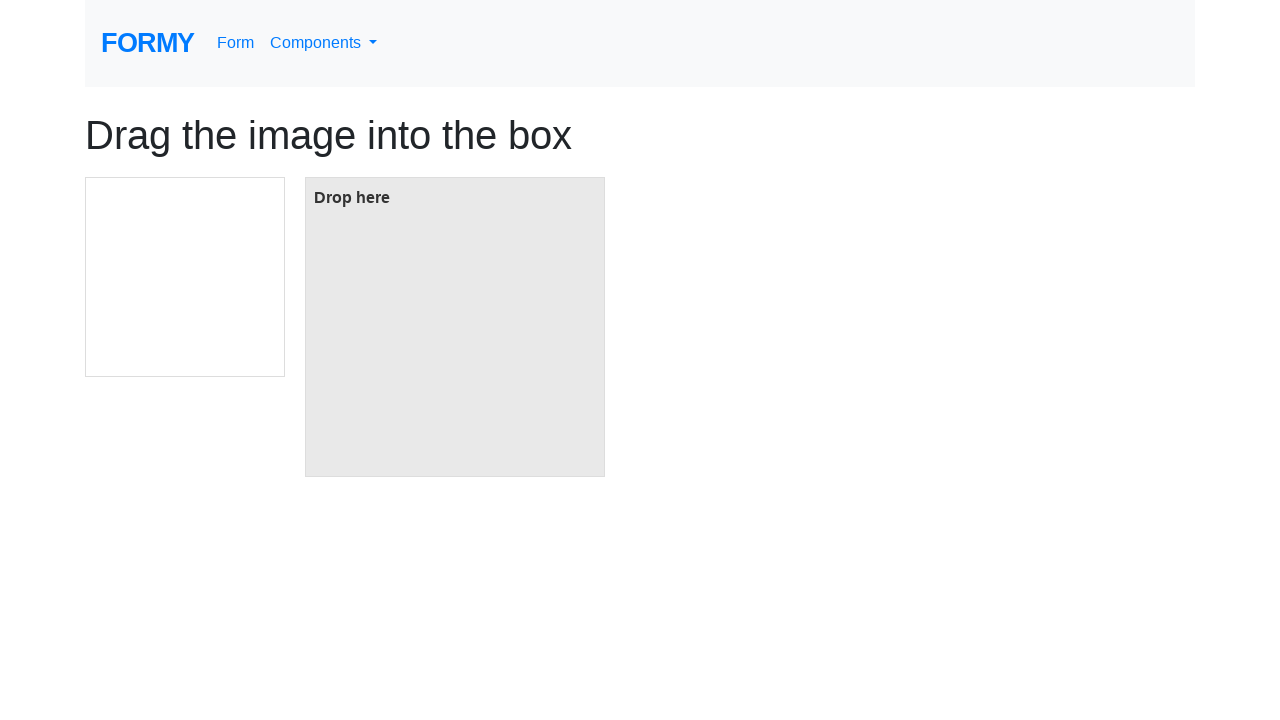

Verified navigation to https://formy-project.herokuapp.com/dragdrop
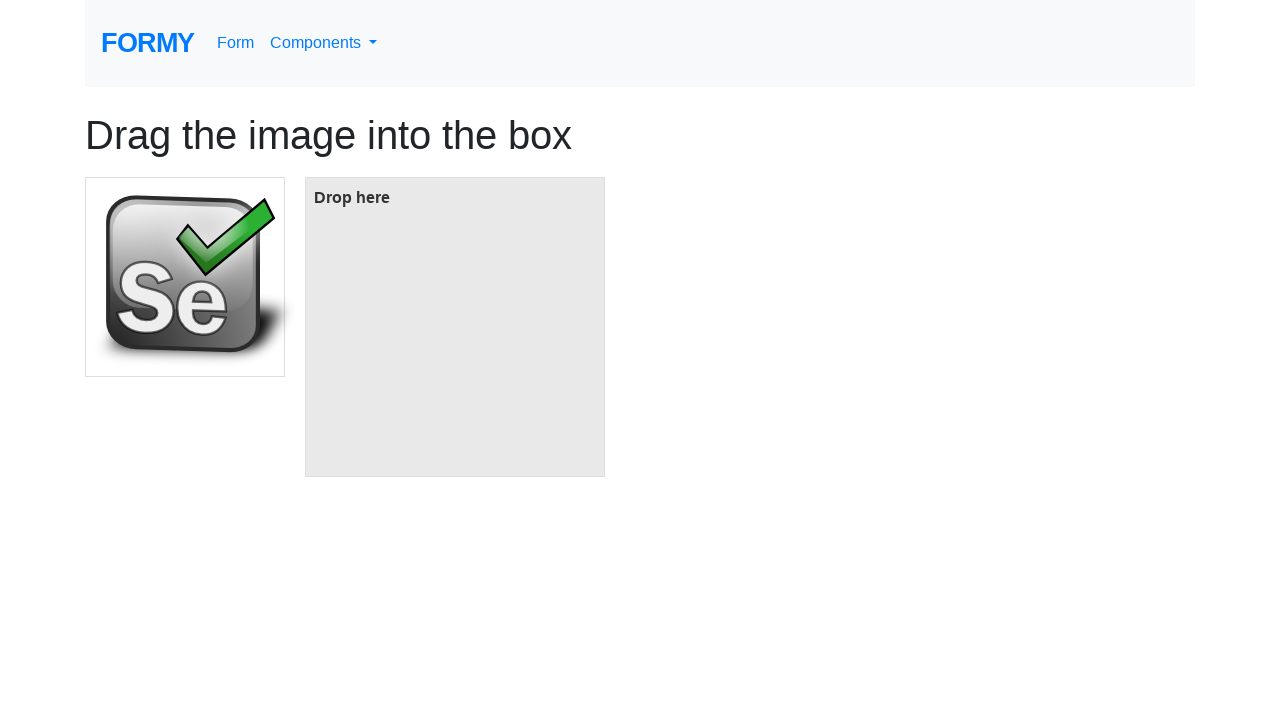

Assertion passed: URL matches expected (https://formy-project.herokuapp.com/dragdrop)
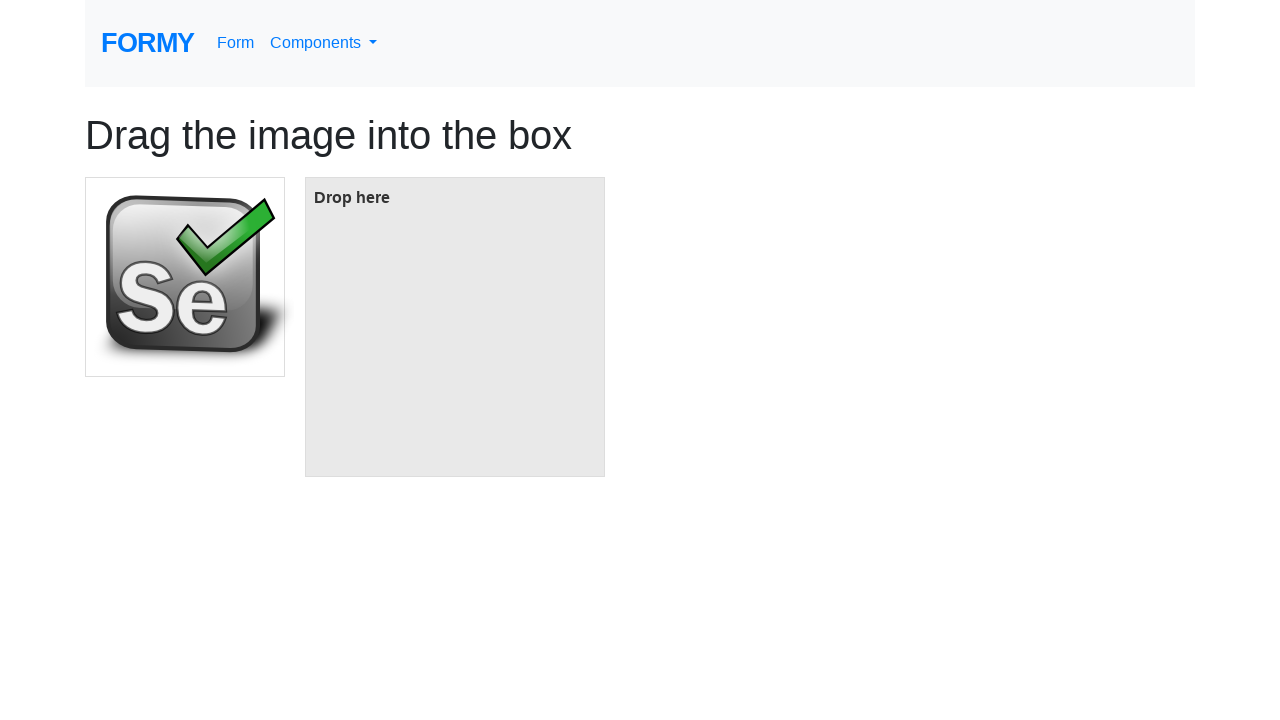

Navigated back to dropdown page
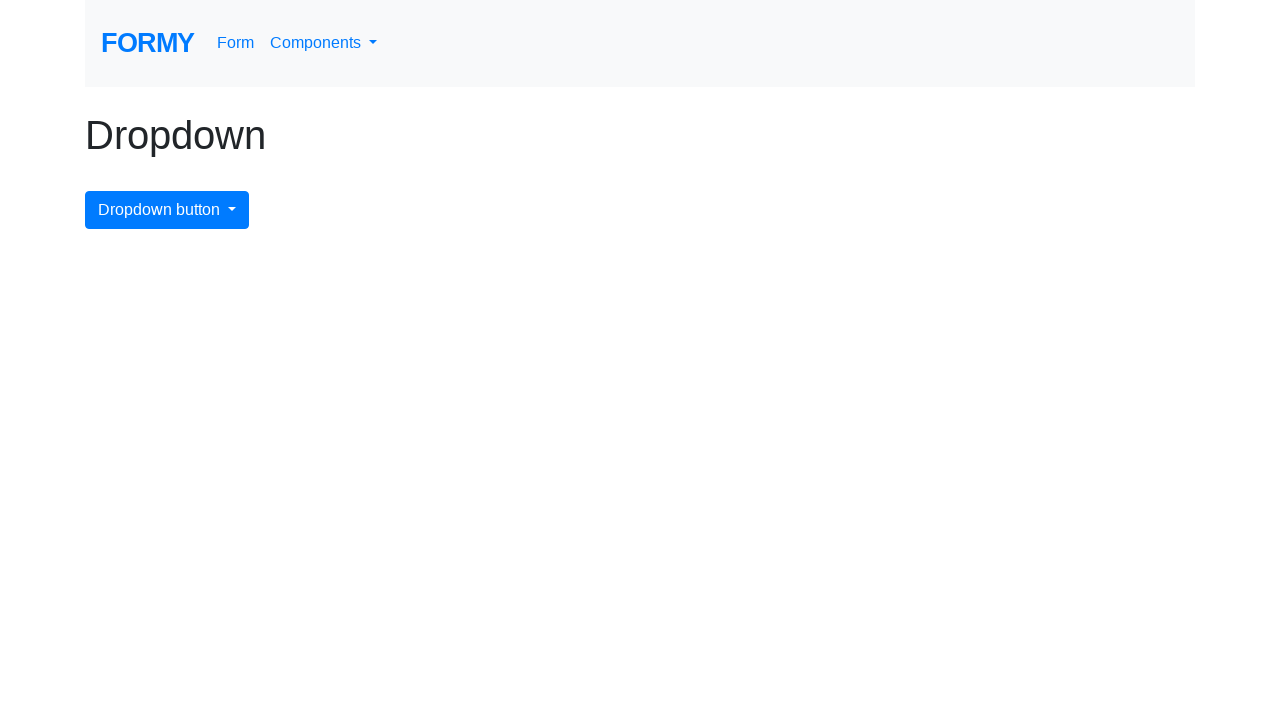

Waited for dropdown page to fully load
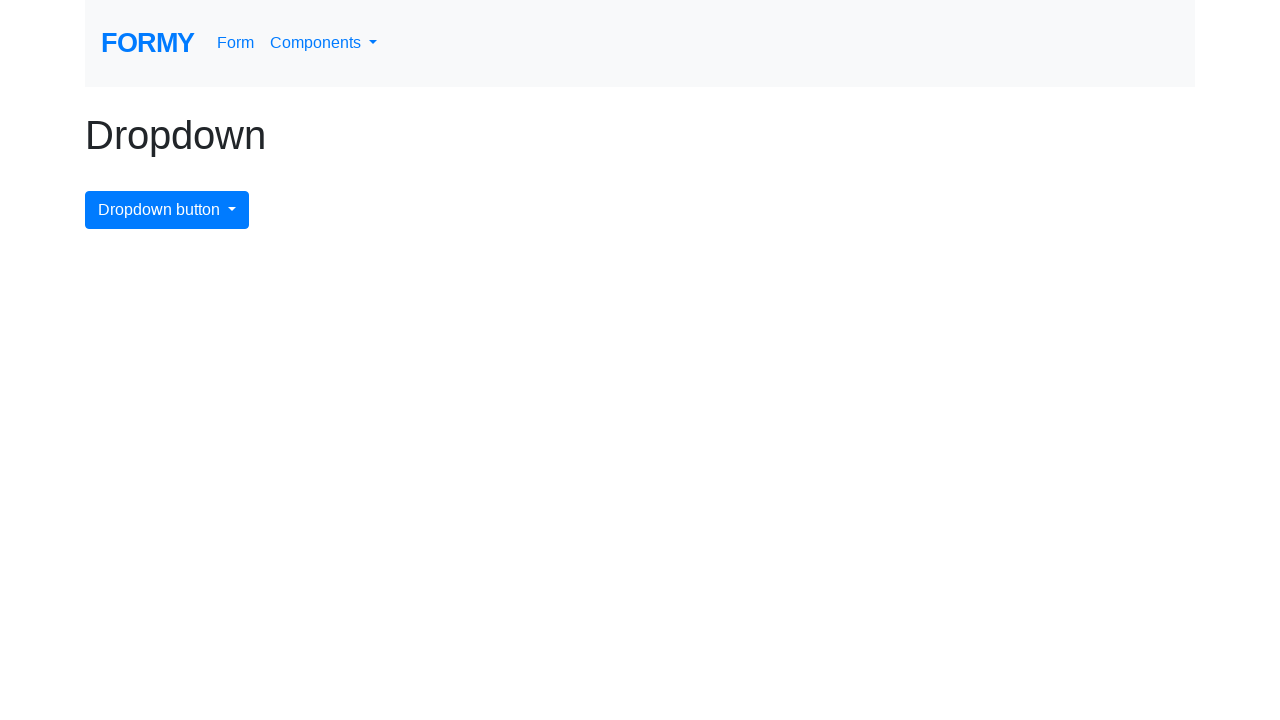

Clicked dropdown menu button to open for next iteration at (167, 210) on #dropdownMenuButton
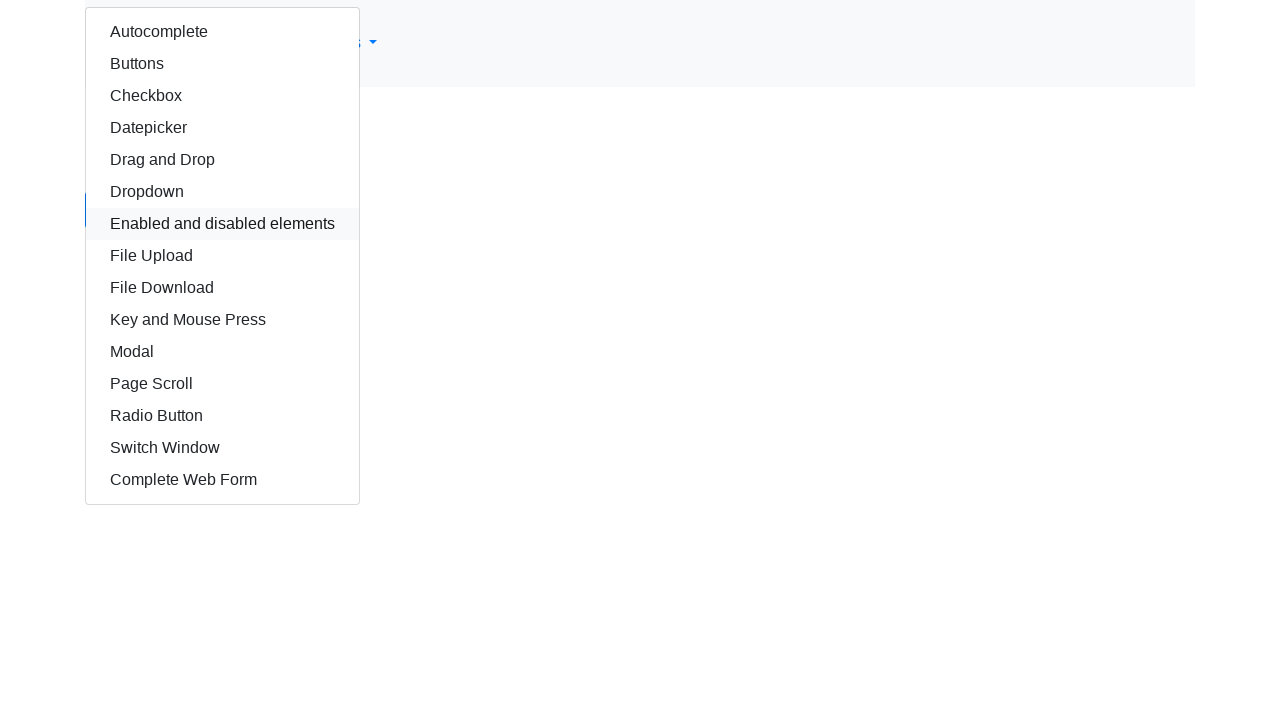

Re-located dropdown items for iteration 6
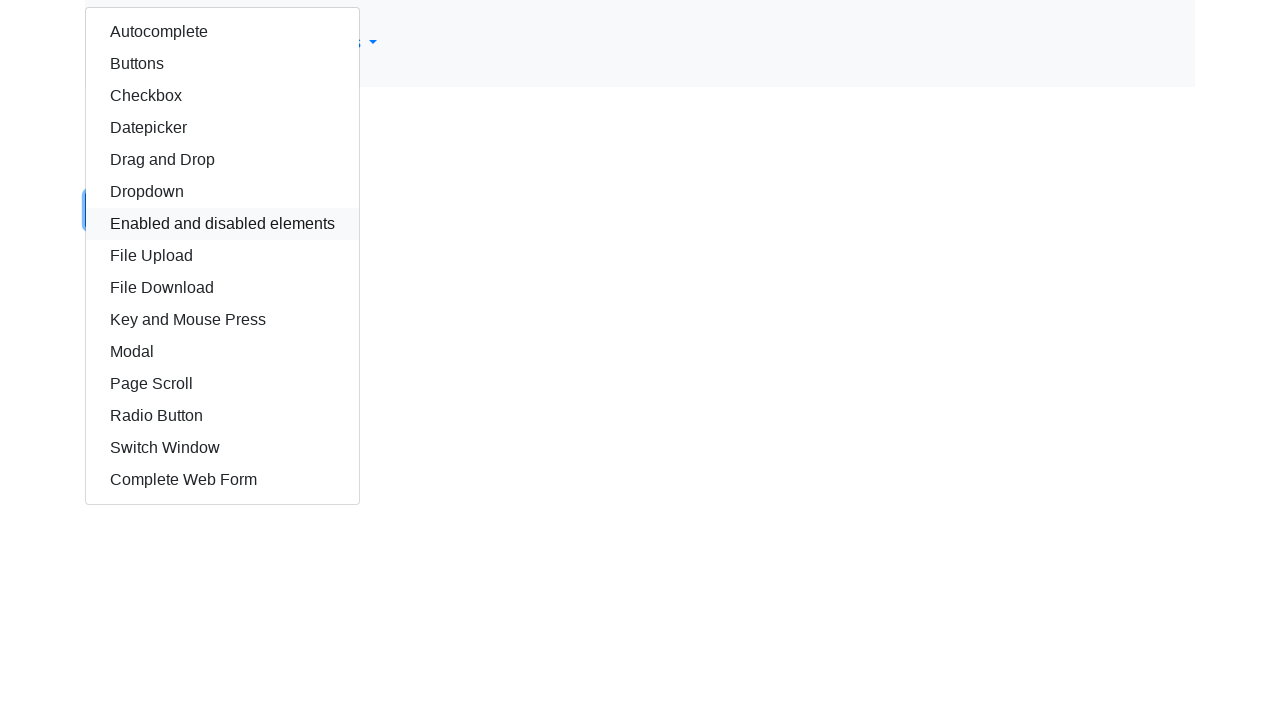

Clicked dropdown item 6 (dropdown) at (222, 192) on xpath=//div/div/a >> nth=5
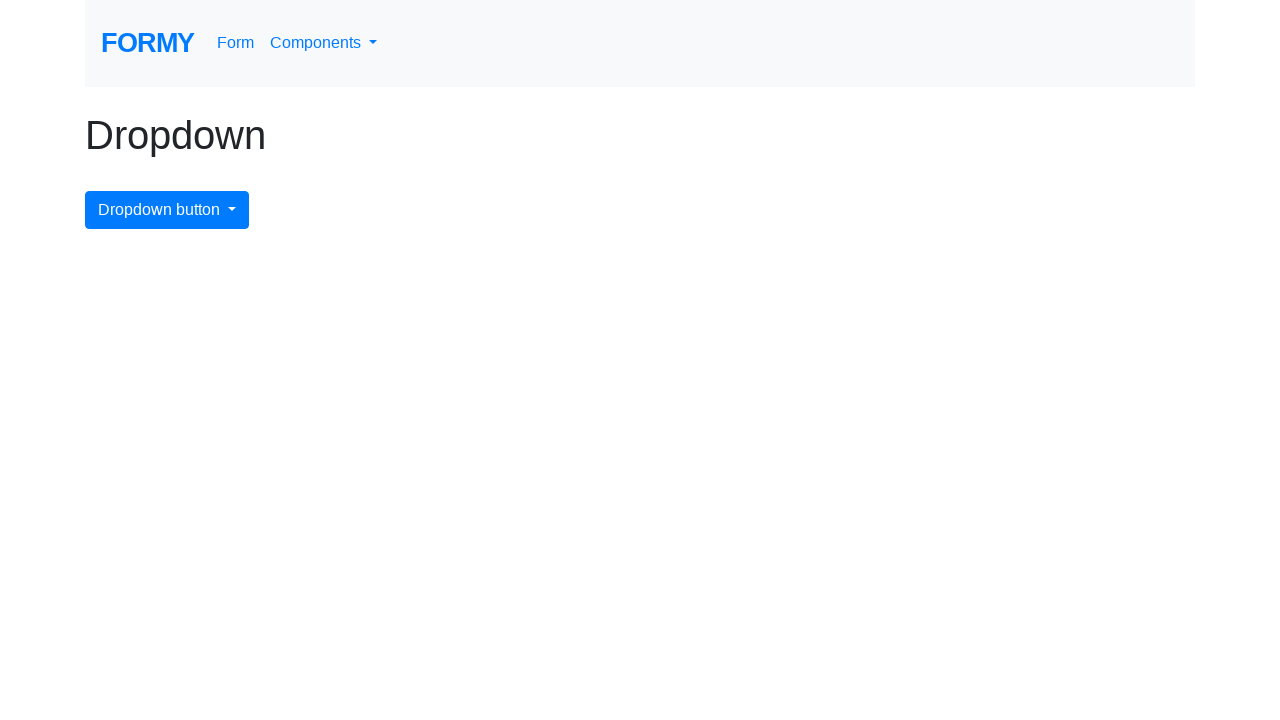

Verified navigation to https://formy-project.herokuapp.com/dropdown
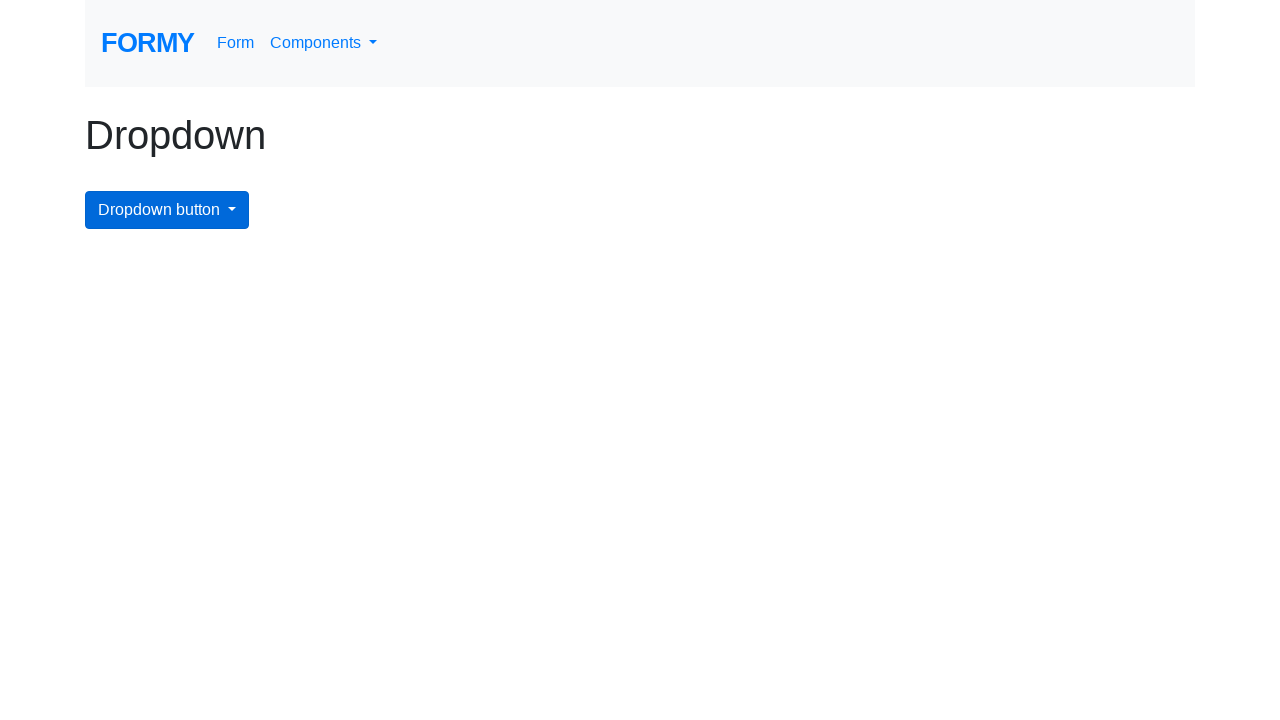

Assertion passed: URL matches expected (https://formy-project.herokuapp.com/dropdown)
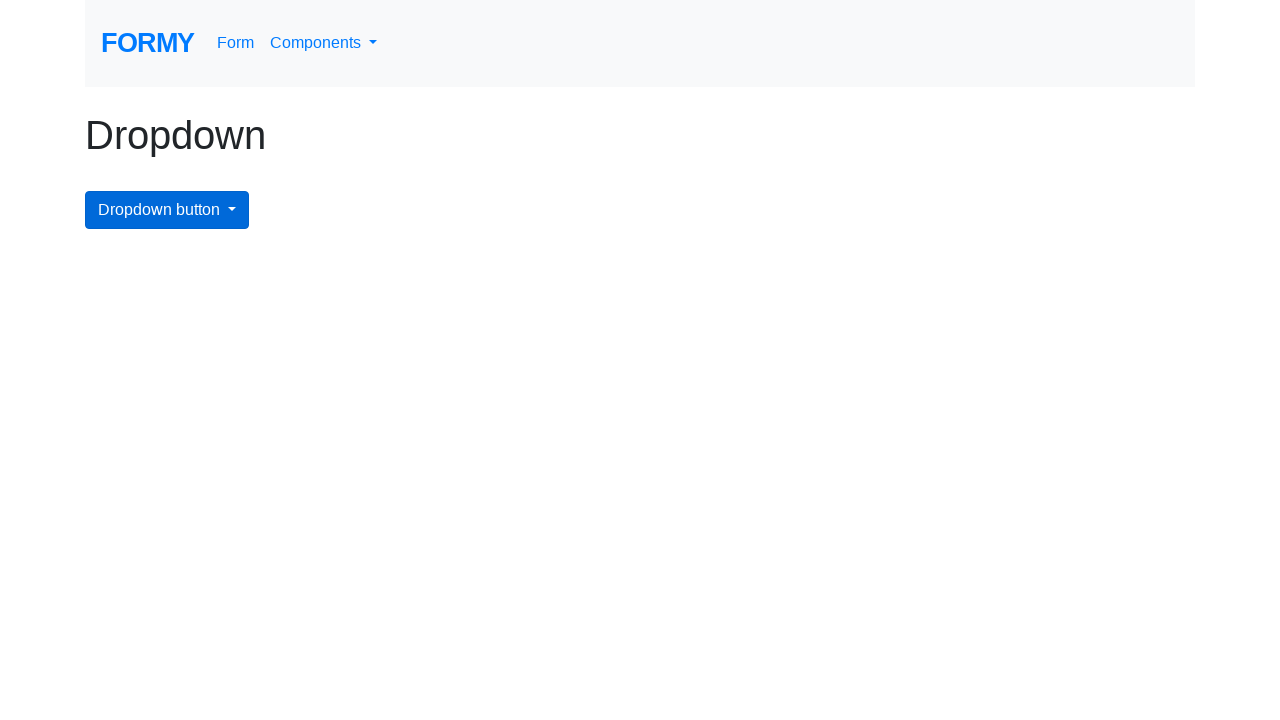

Clicked dropdown menu button to open for next iteration at (167, 210) on #dropdownMenuButton
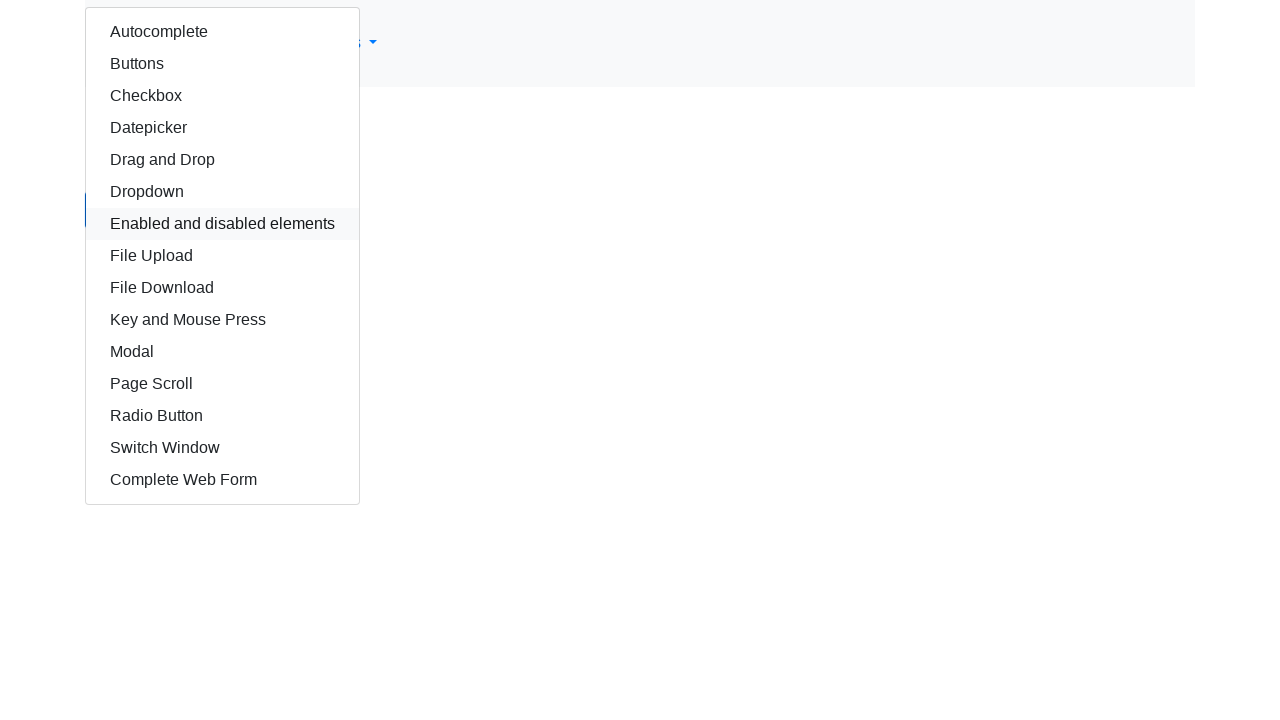

Re-located dropdown items for iteration 7
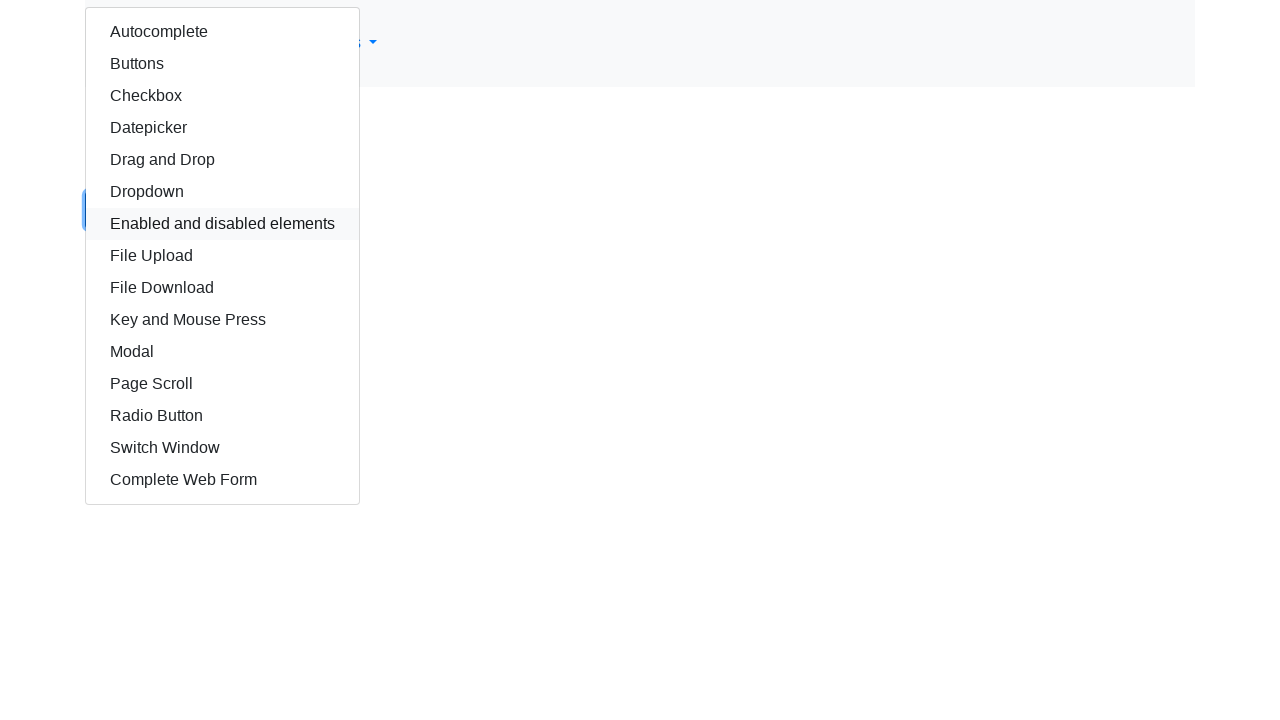

Clicked dropdown item 7 (enabled) at (222, 224) on xpath=//div/div/a >> nth=6
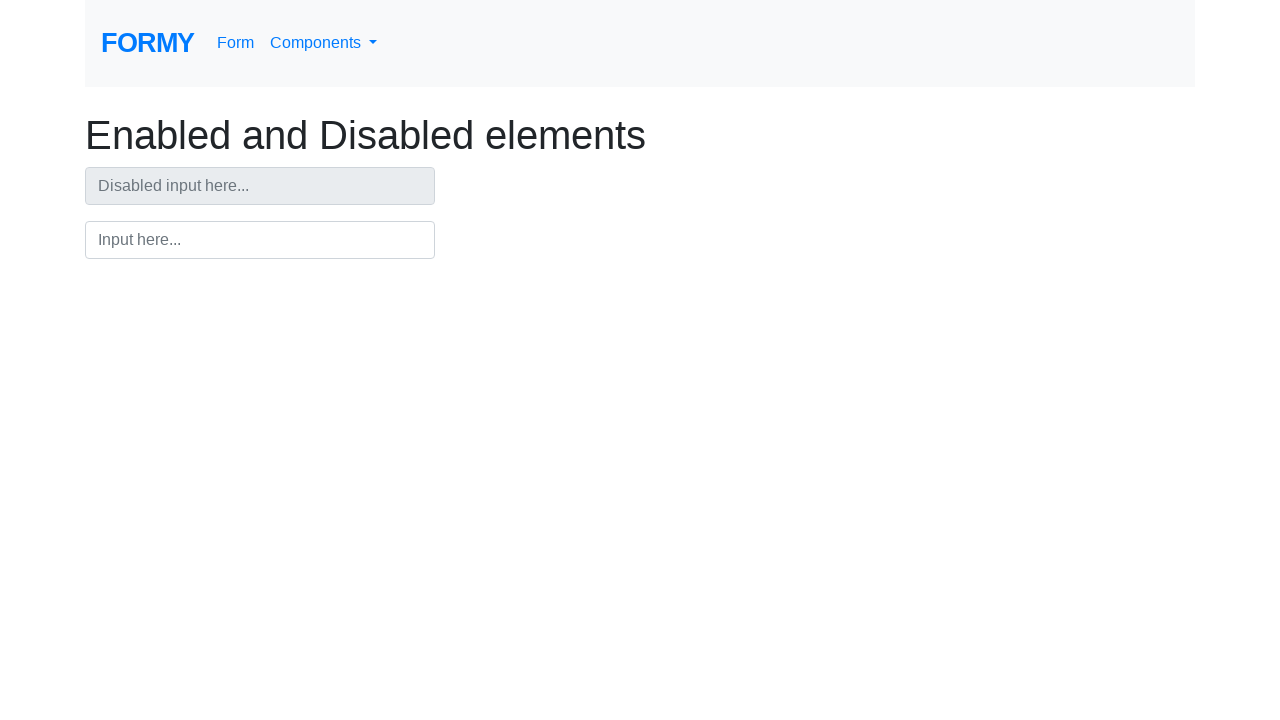

Verified navigation to https://formy-project.herokuapp.com/enabled
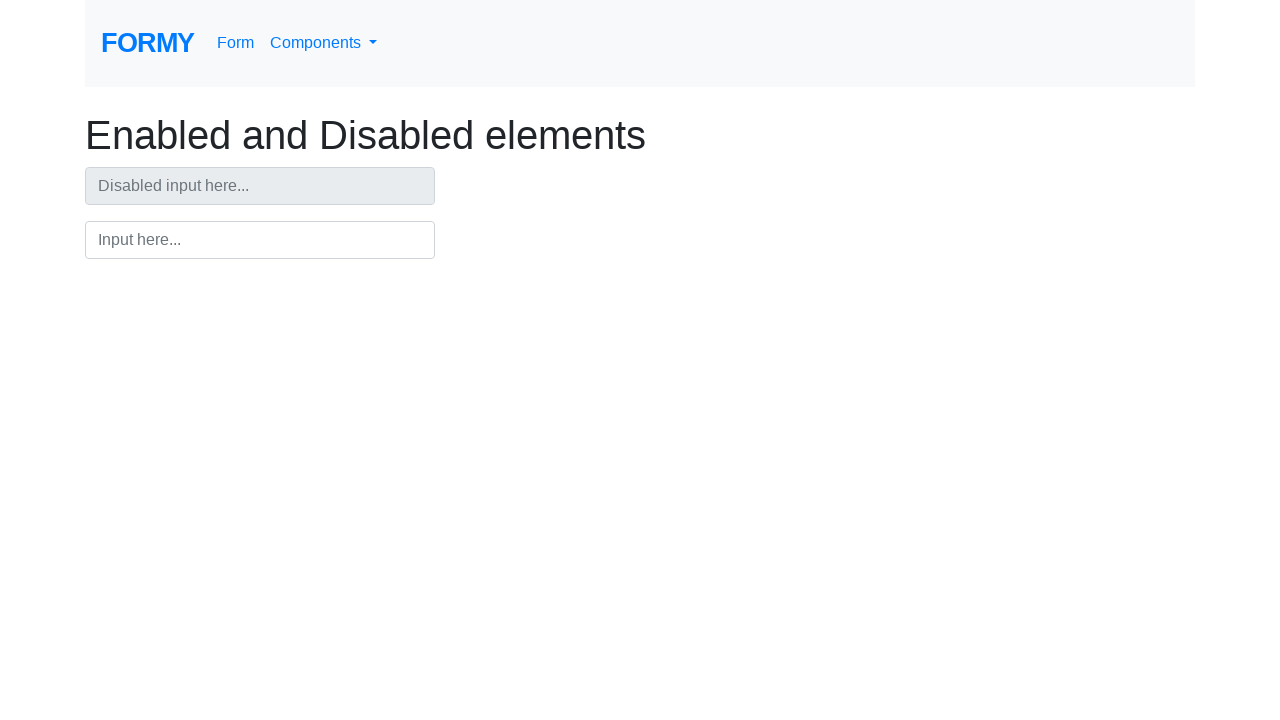

Assertion passed: URL matches expected (https://formy-project.herokuapp.com/enabled)
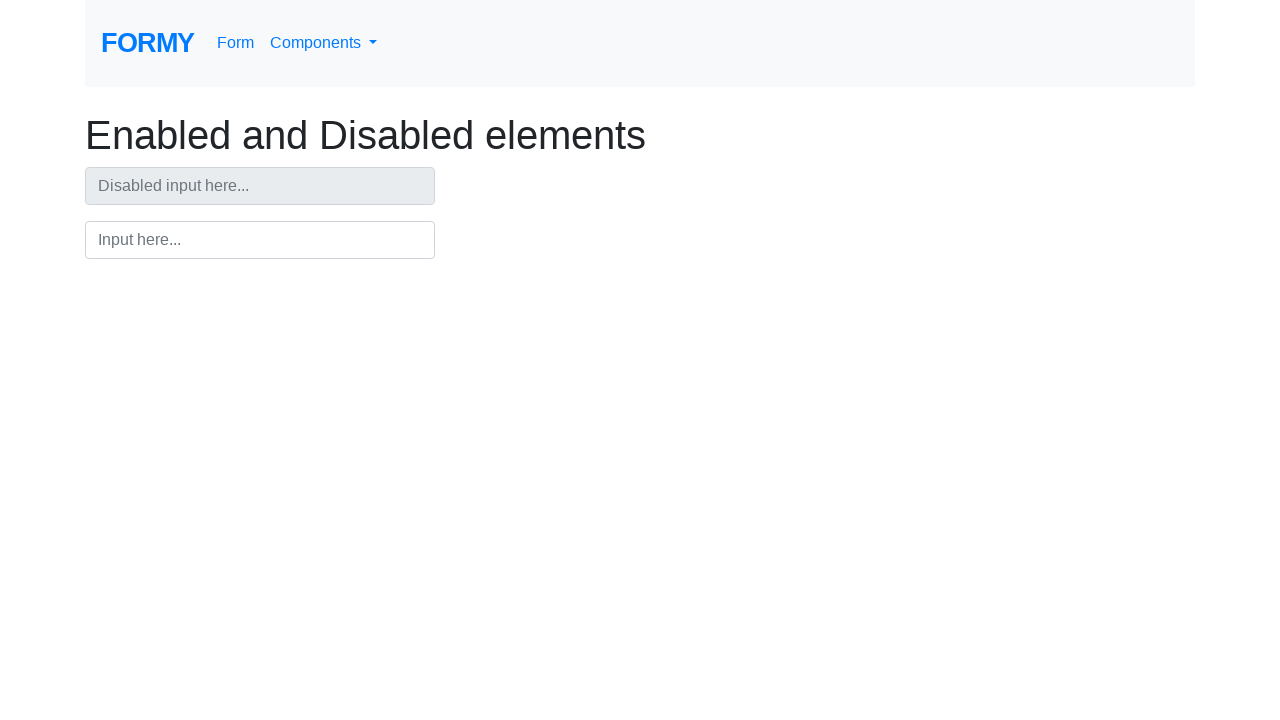

Navigated back to dropdown page
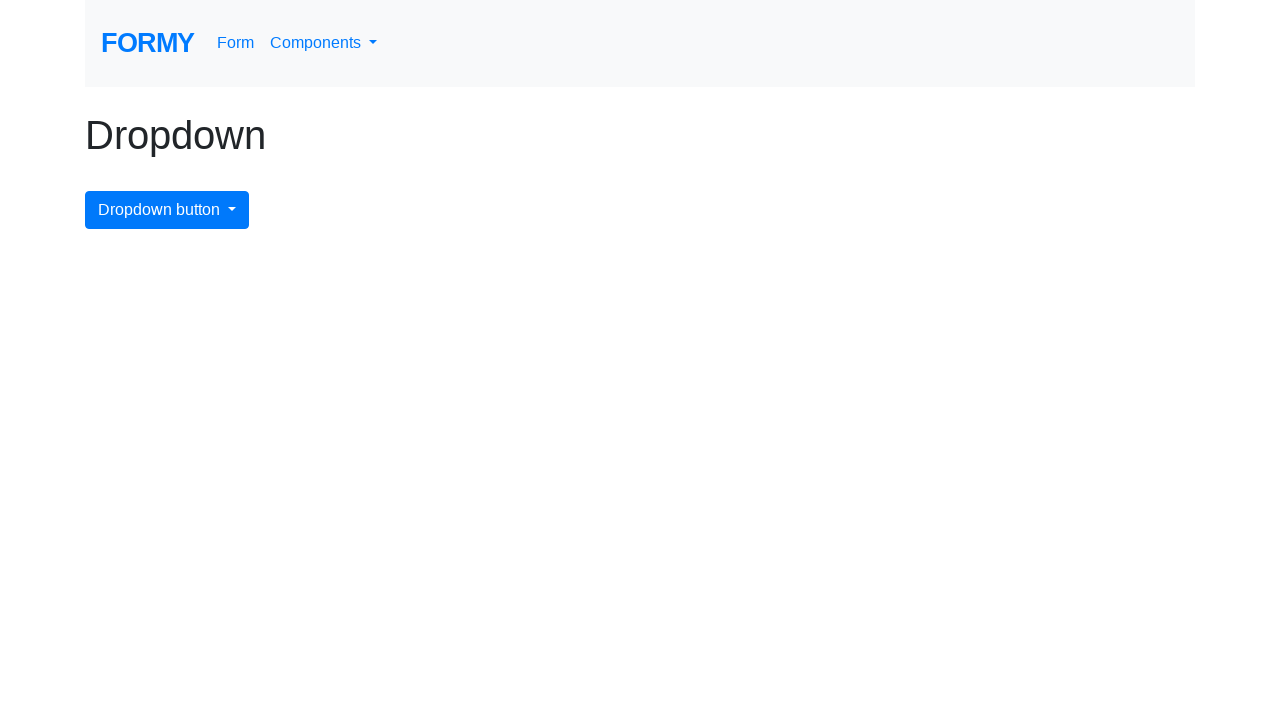

Waited for dropdown page to fully load
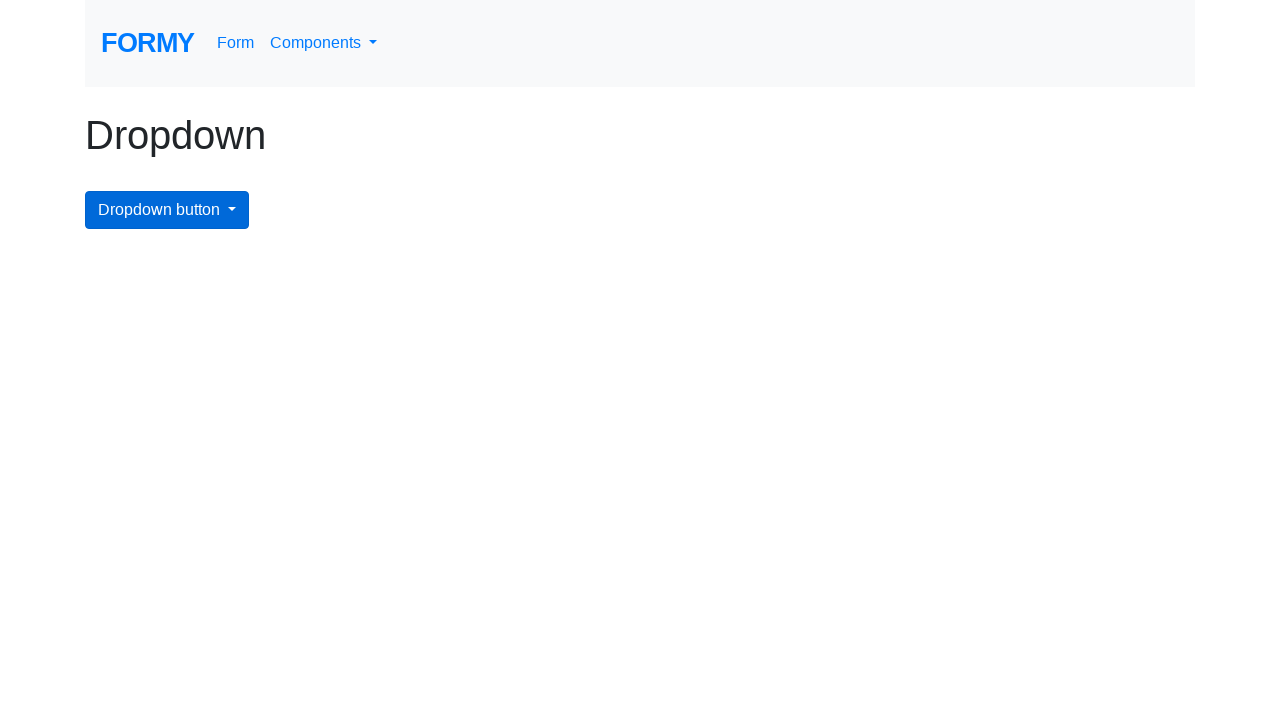

Clicked dropdown menu button to open for next iteration at (167, 210) on #dropdownMenuButton
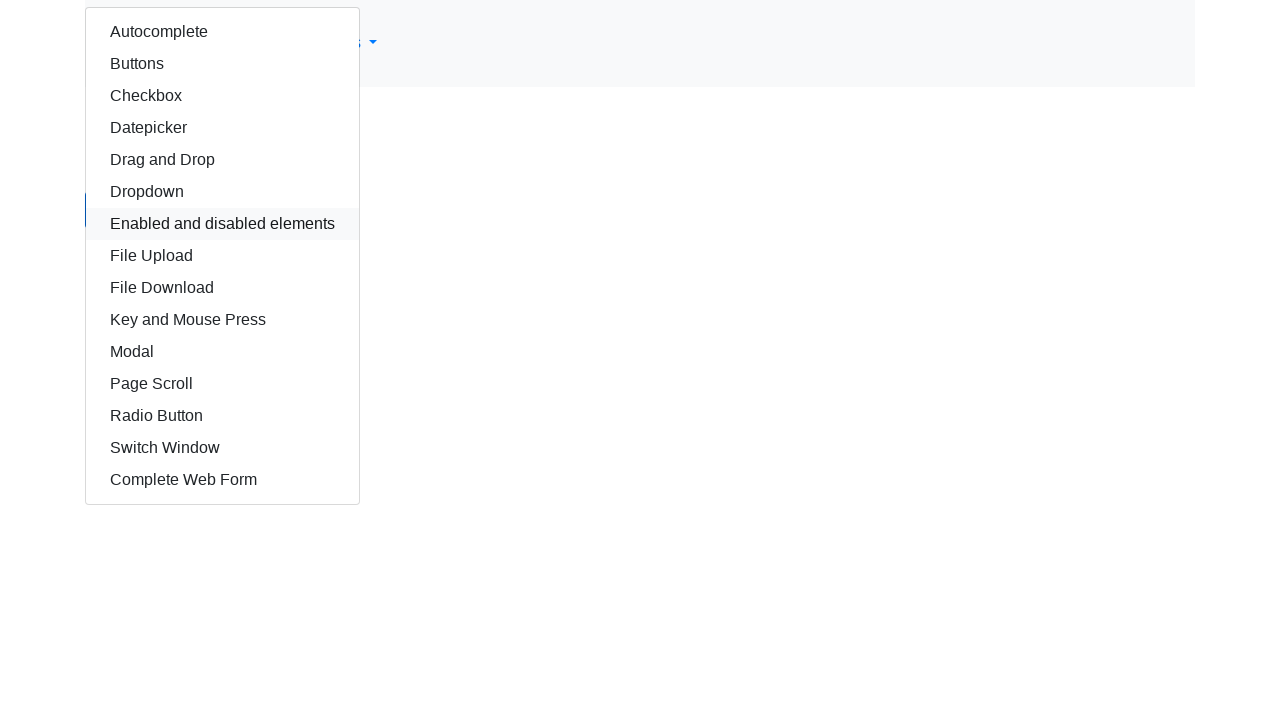

Re-located dropdown items for iteration 8
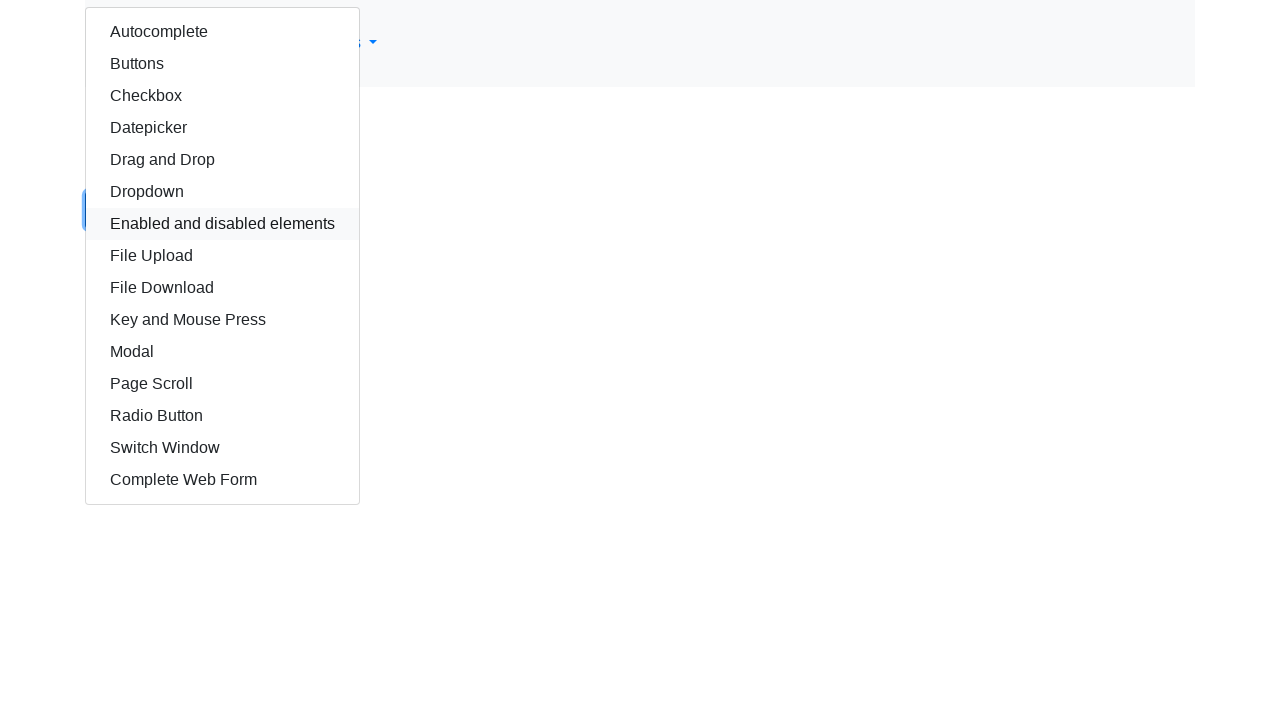

Clicked dropdown item 8 (fileupload) at (222, 256) on xpath=//div/div/a >> nth=7
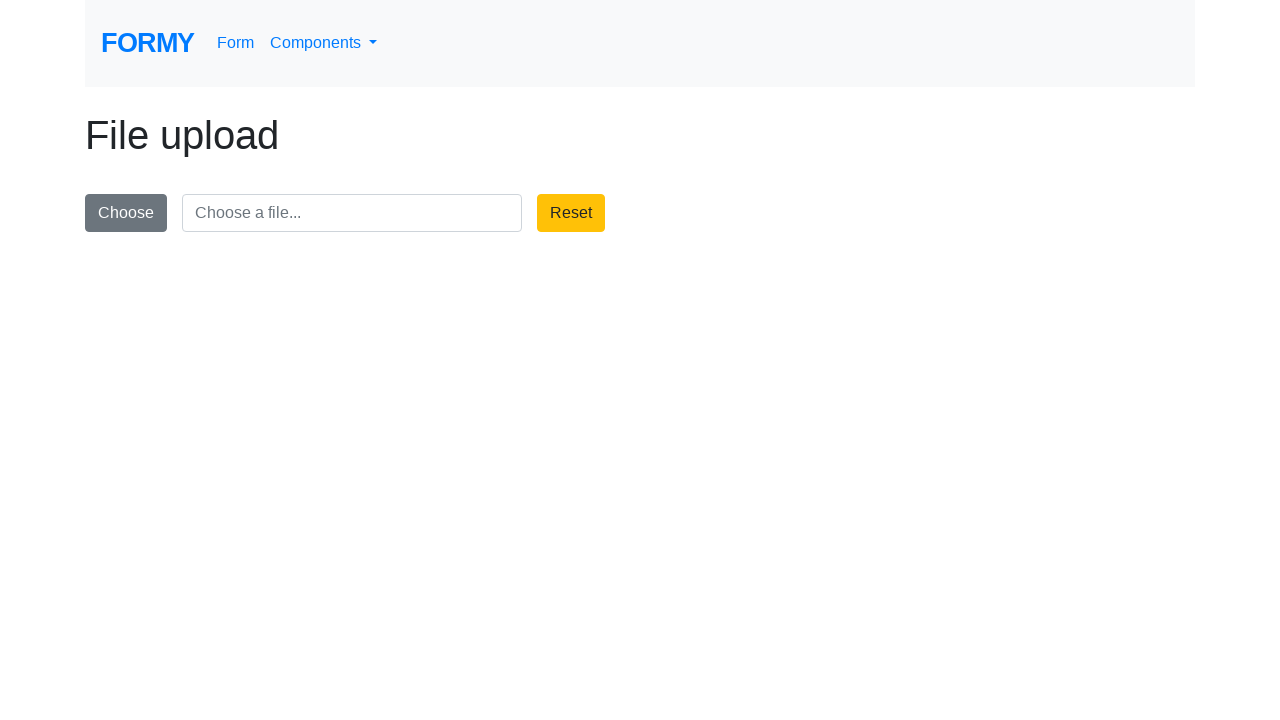

Verified navigation to https://formy-project.herokuapp.com/fileupload
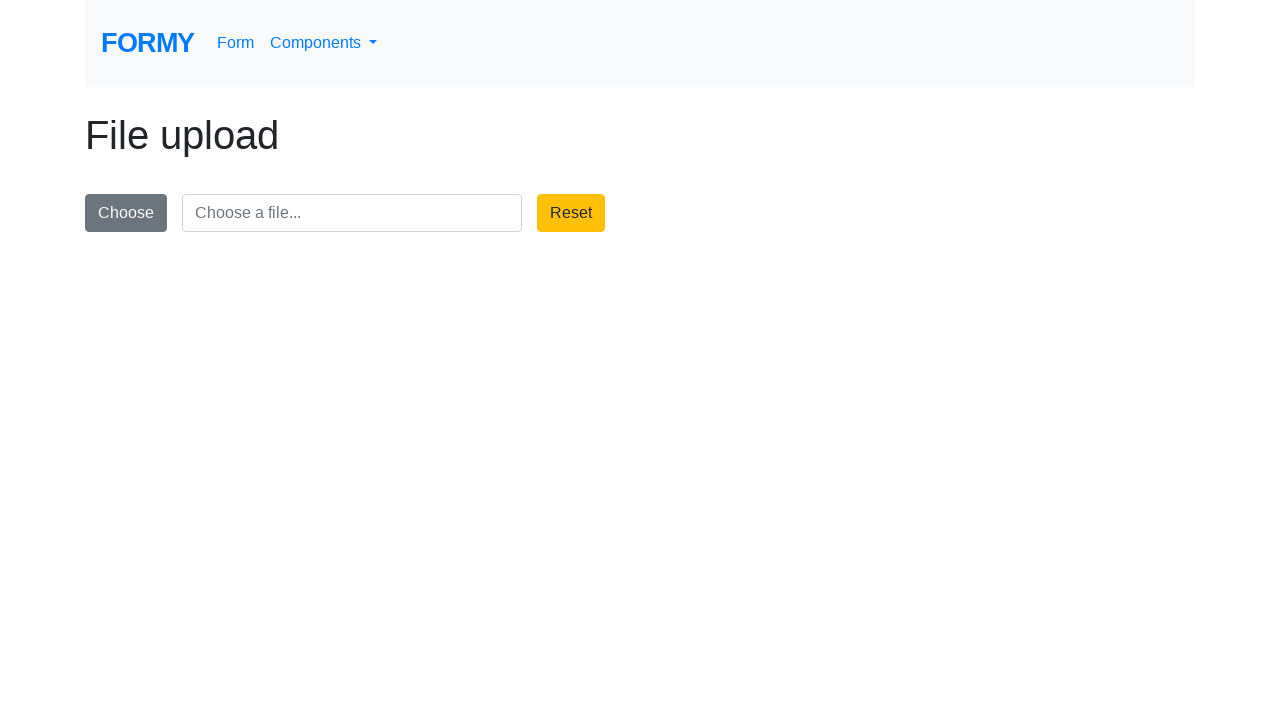

Assertion passed: URL matches expected (https://formy-project.herokuapp.com/fileupload)
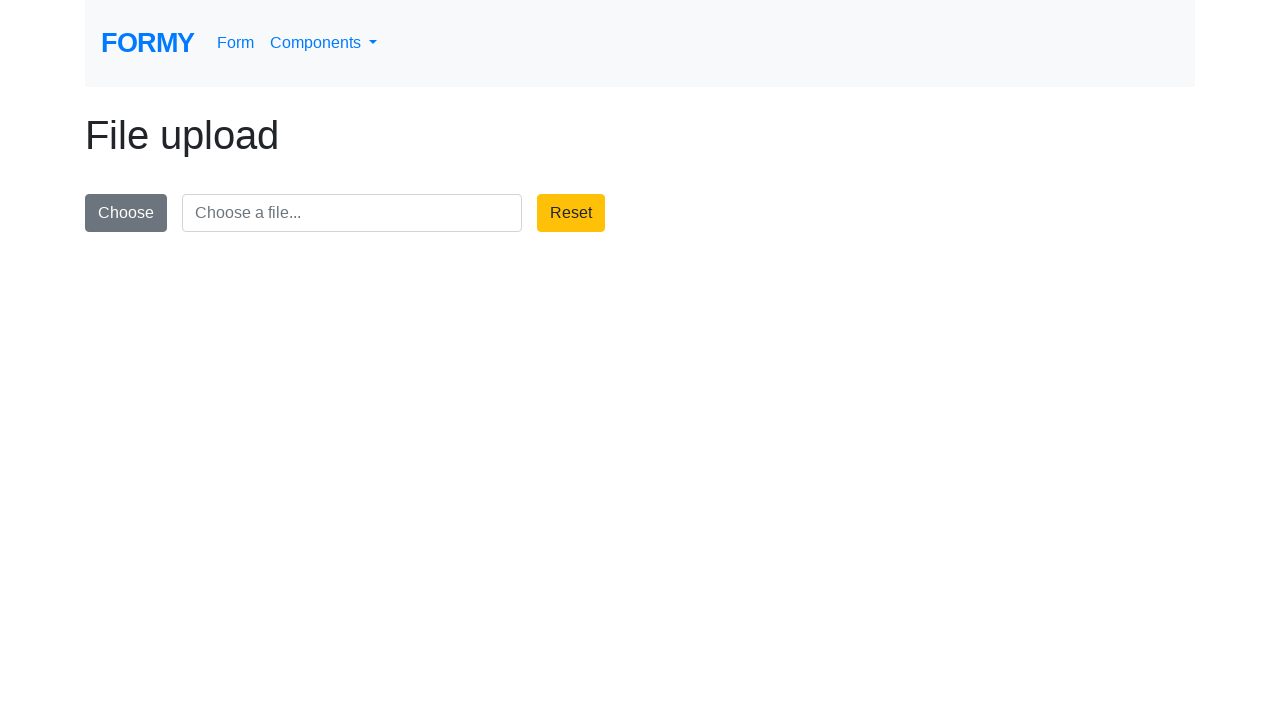

Navigated back to dropdown page
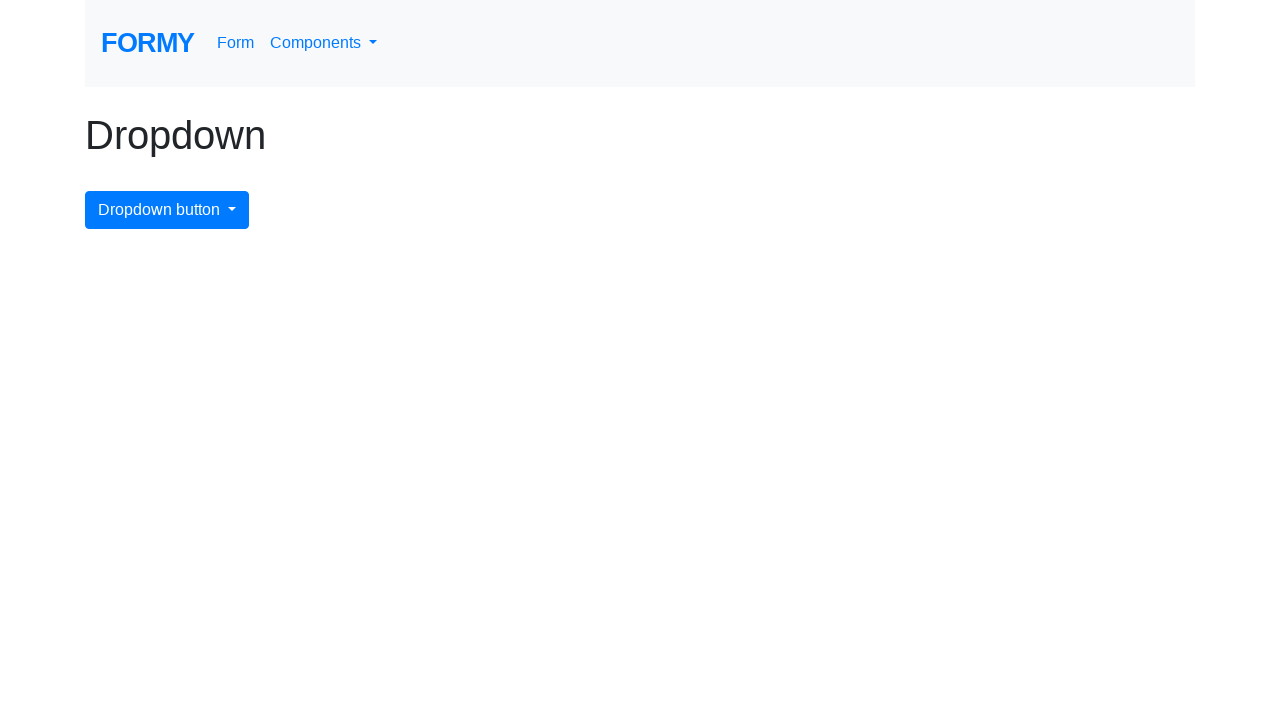

Waited for dropdown page to fully load
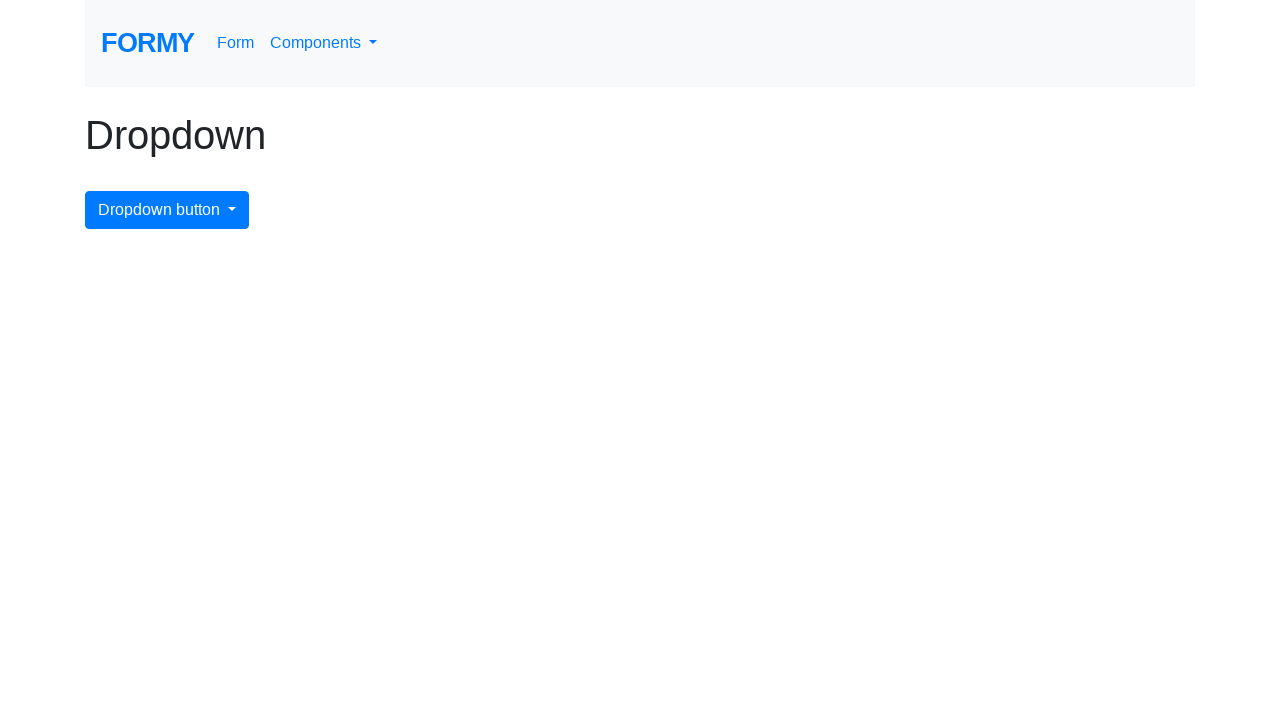

Clicked dropdown menu button to open for next iteration at (167, 210) on #dropdownMenuButton
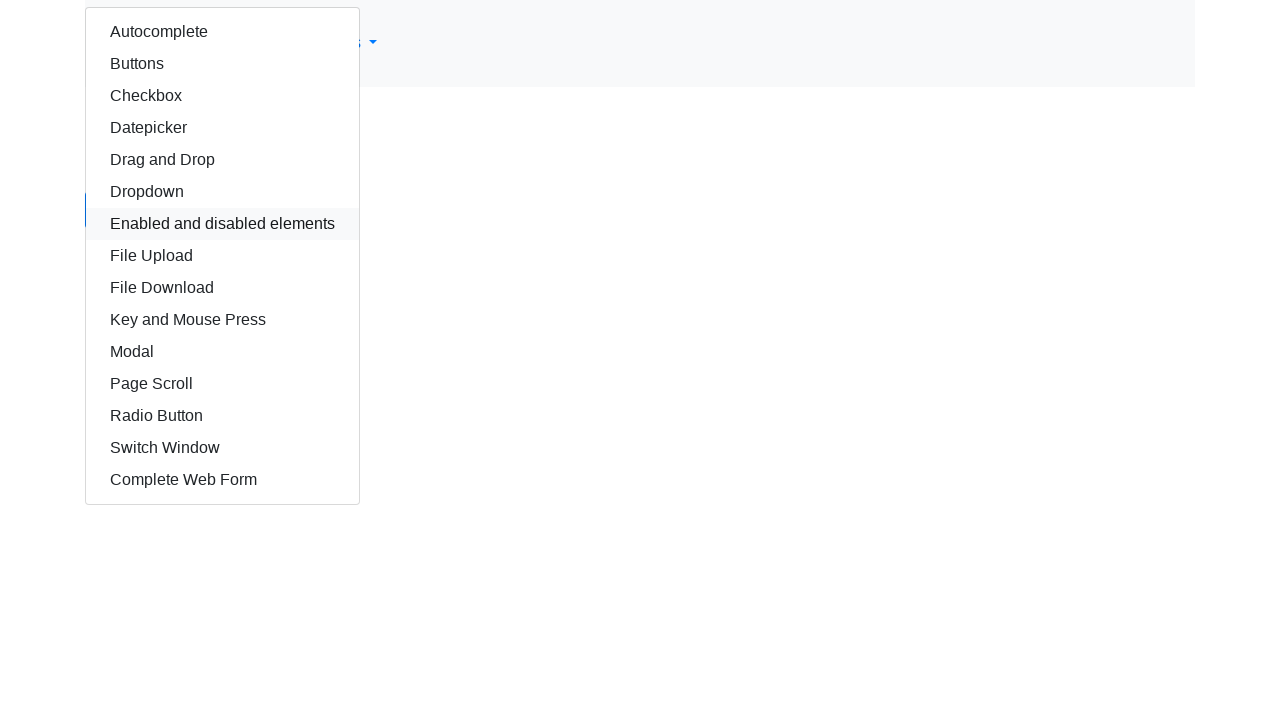

Re-located dropdown items for iteration 9
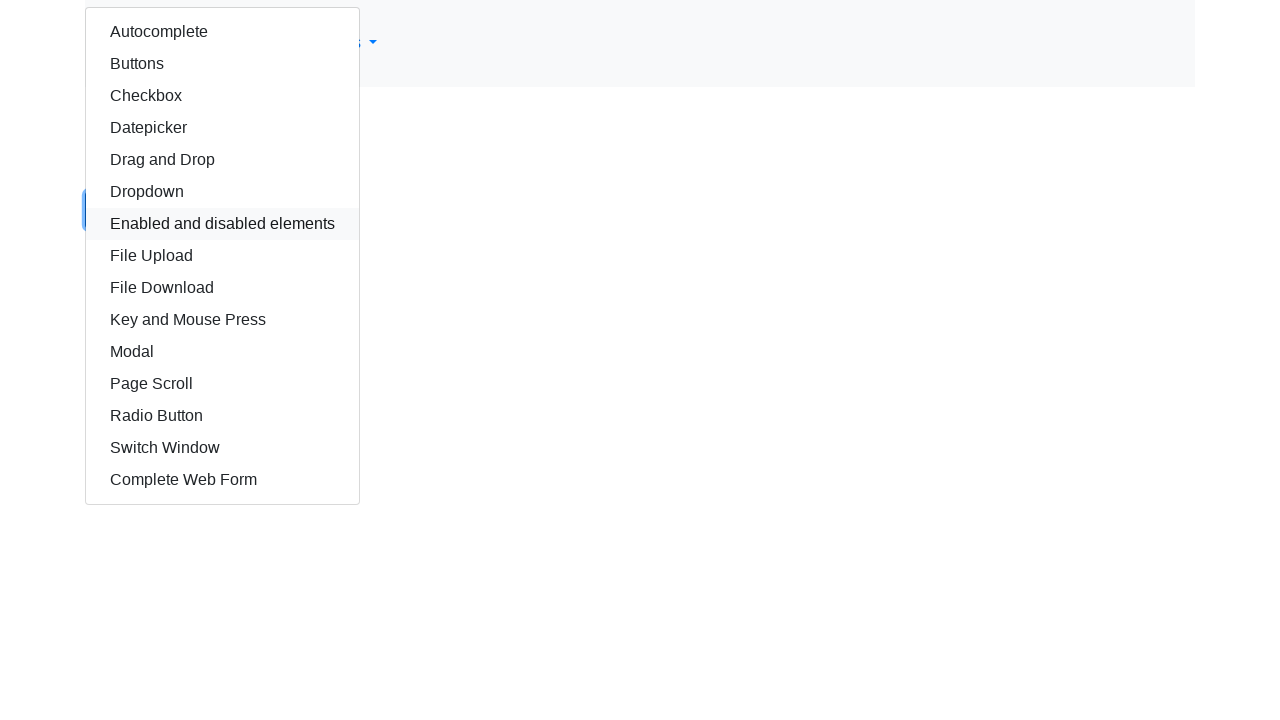

Clicked dropdown item 9 (filedownload) at (222, 288) on xpath=//div/div/a >> nth=8
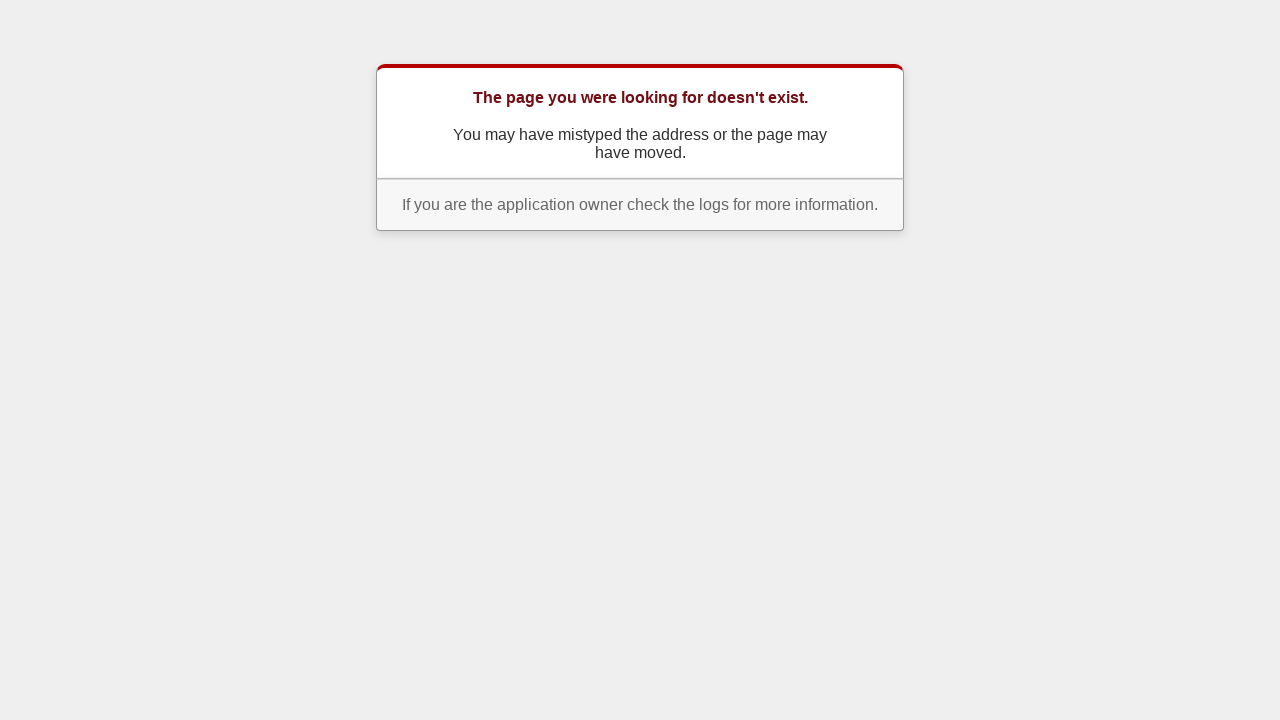

Verified navigation to https://formy-project.herokuapp.com/filedownload
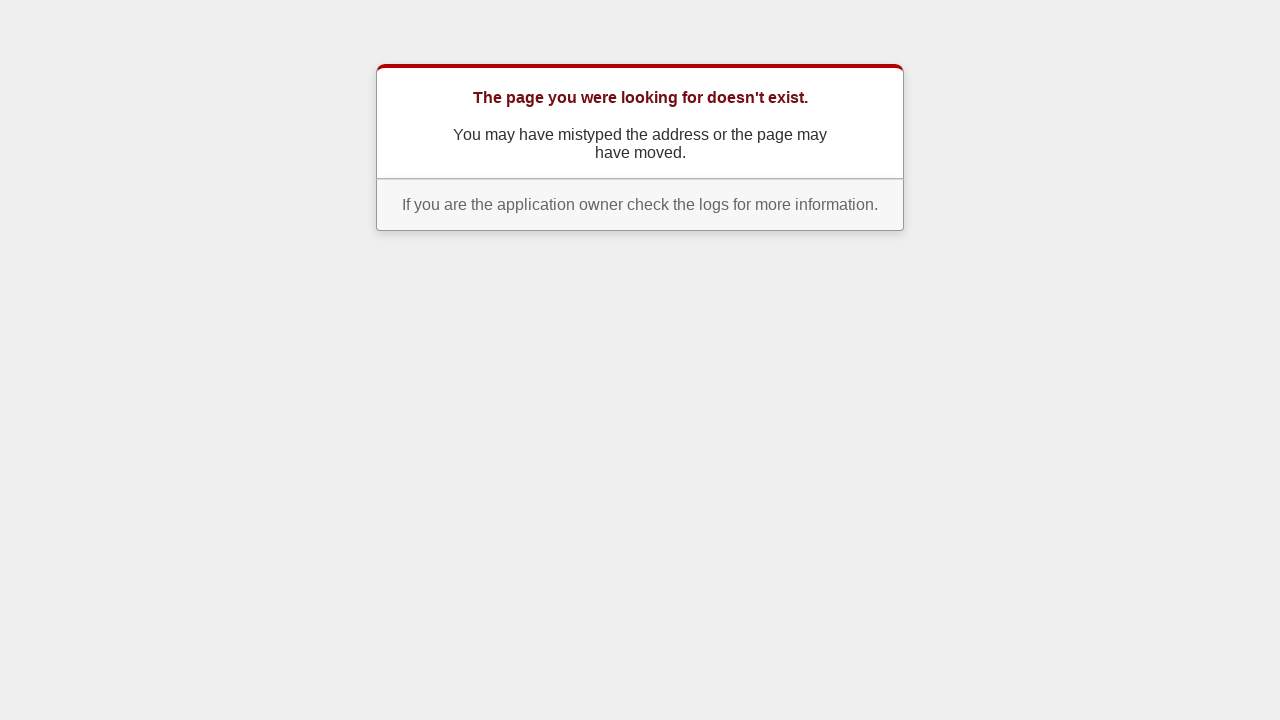

Assertion passed: URL matches expected (https://formy-project.herokuapp.com/filedownload)
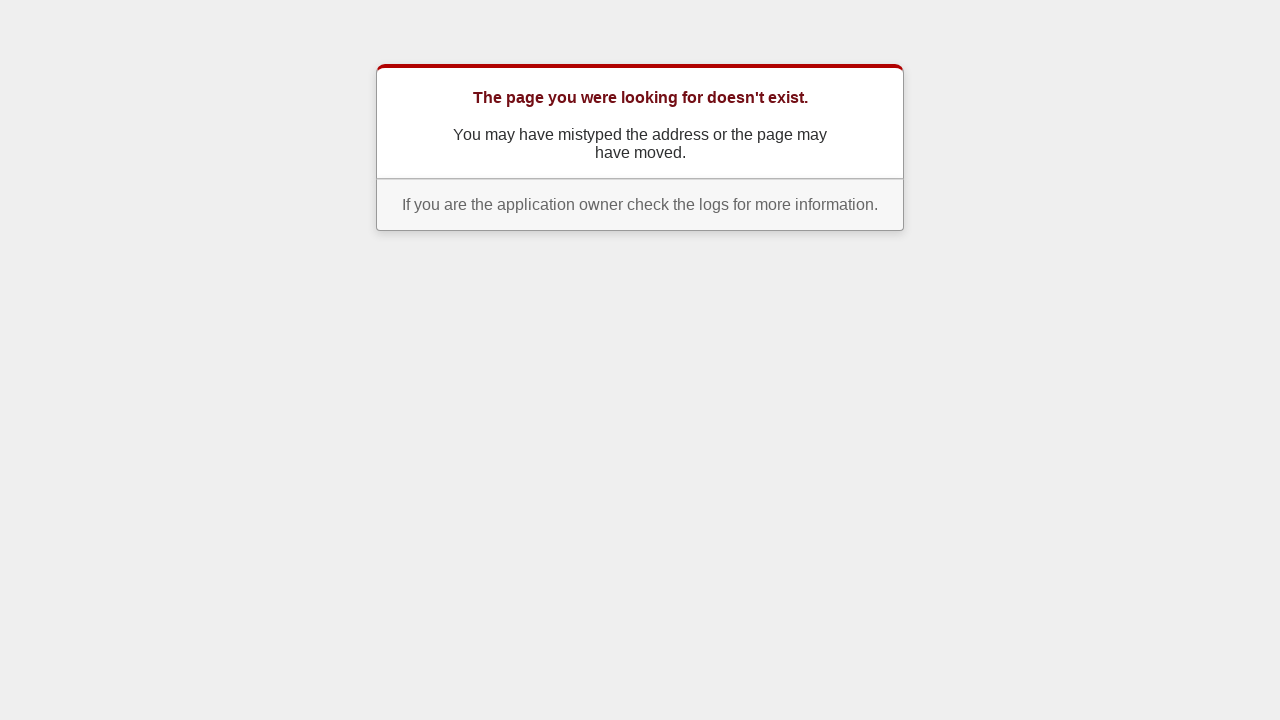

Navigated back to dropdown page
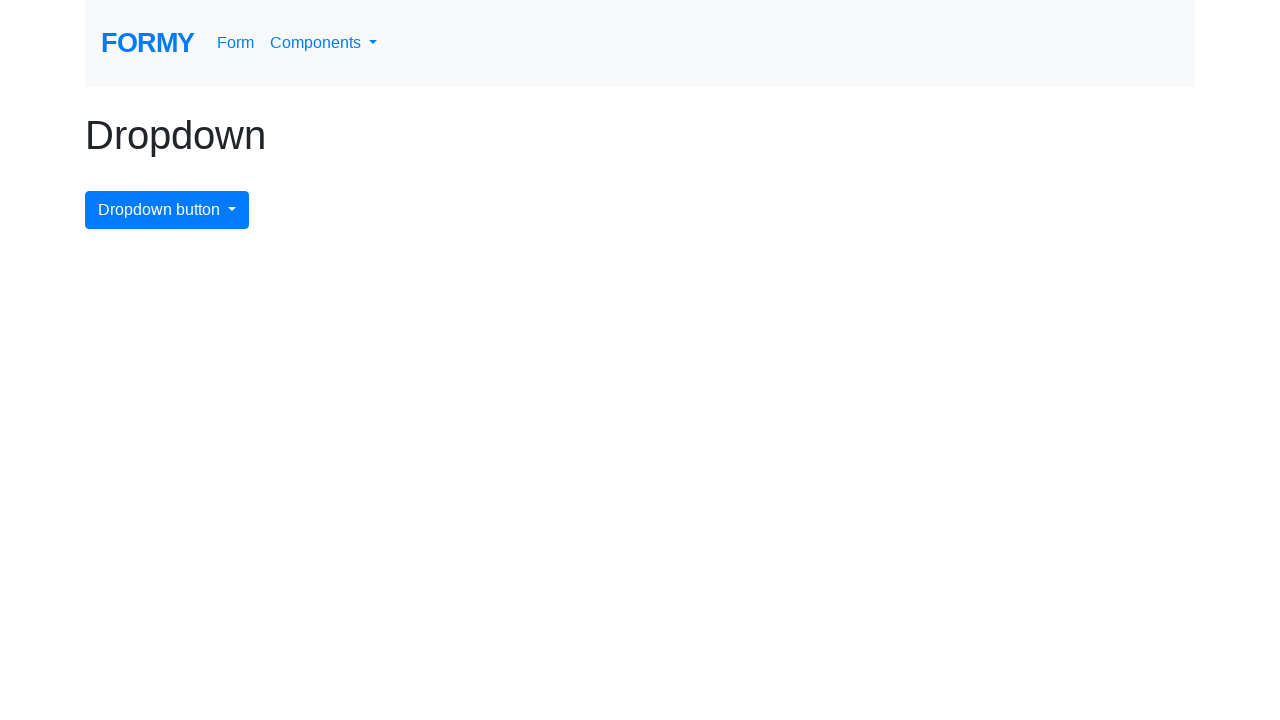

Waited for dropdown page to fully load
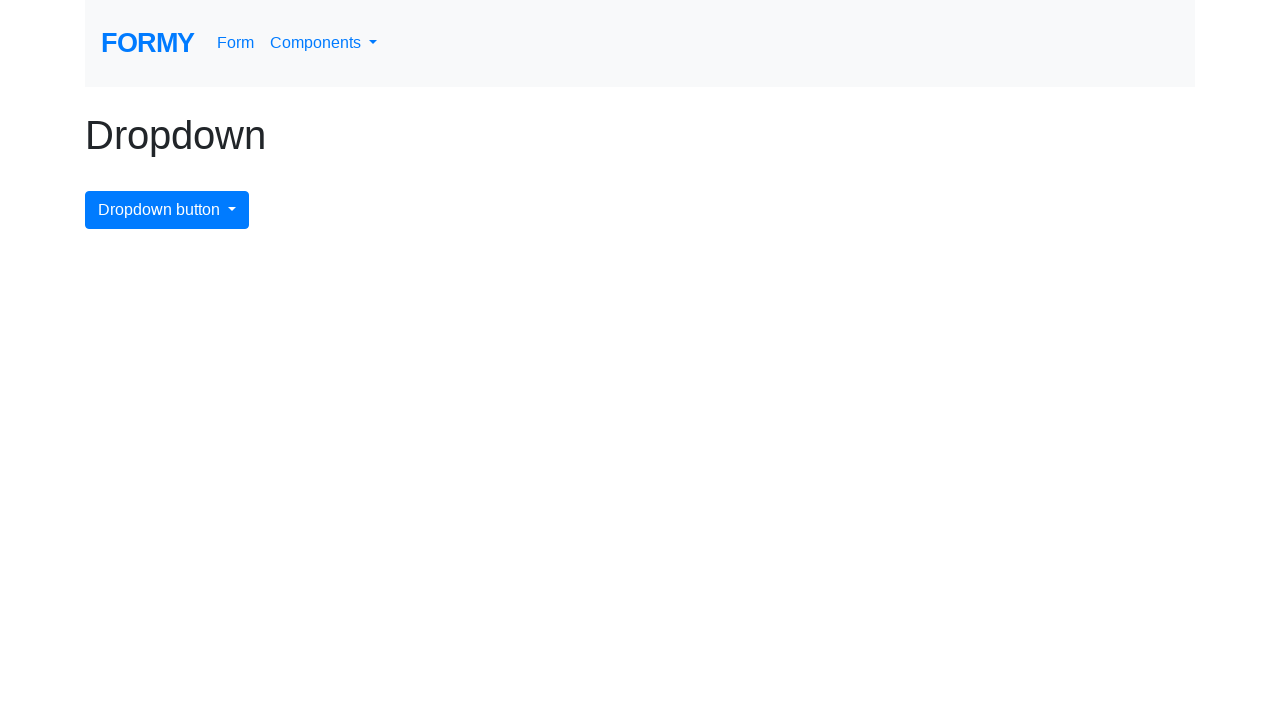

Clicked dropdown menu button to open for next iteration at (167, 210) on #dropdownMenuButton
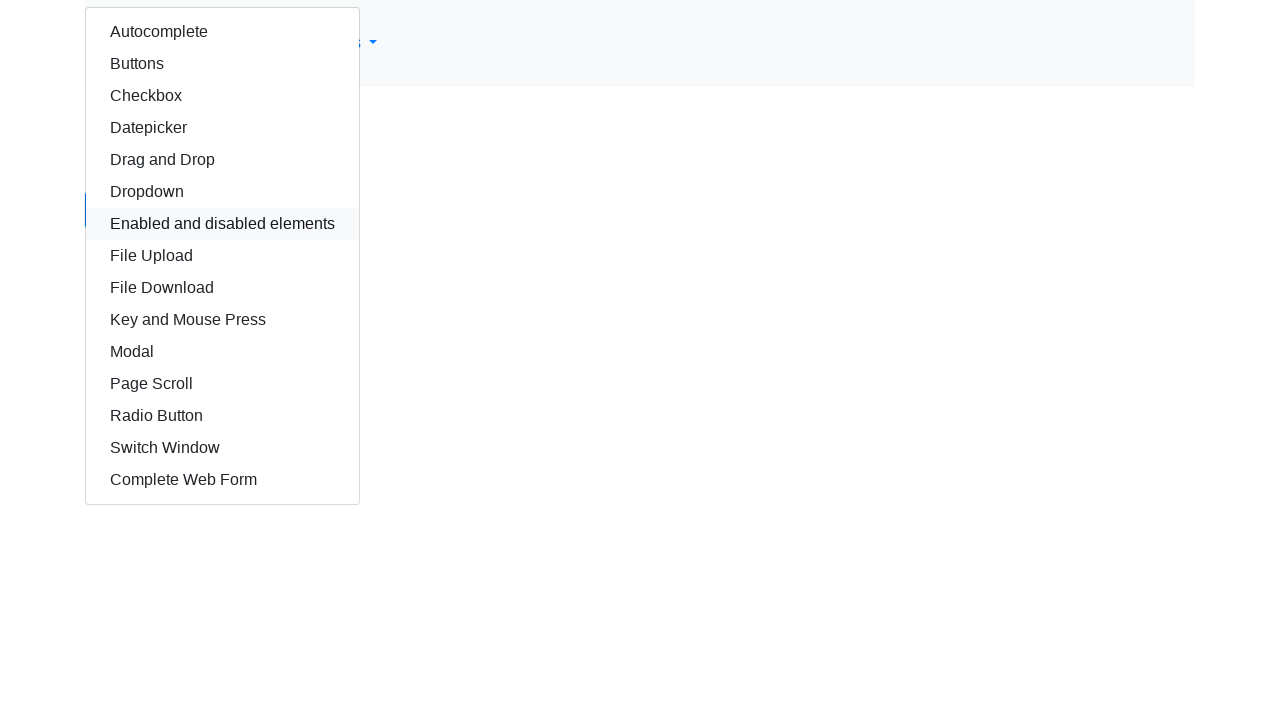

Re-located dropdown items for iteration 10
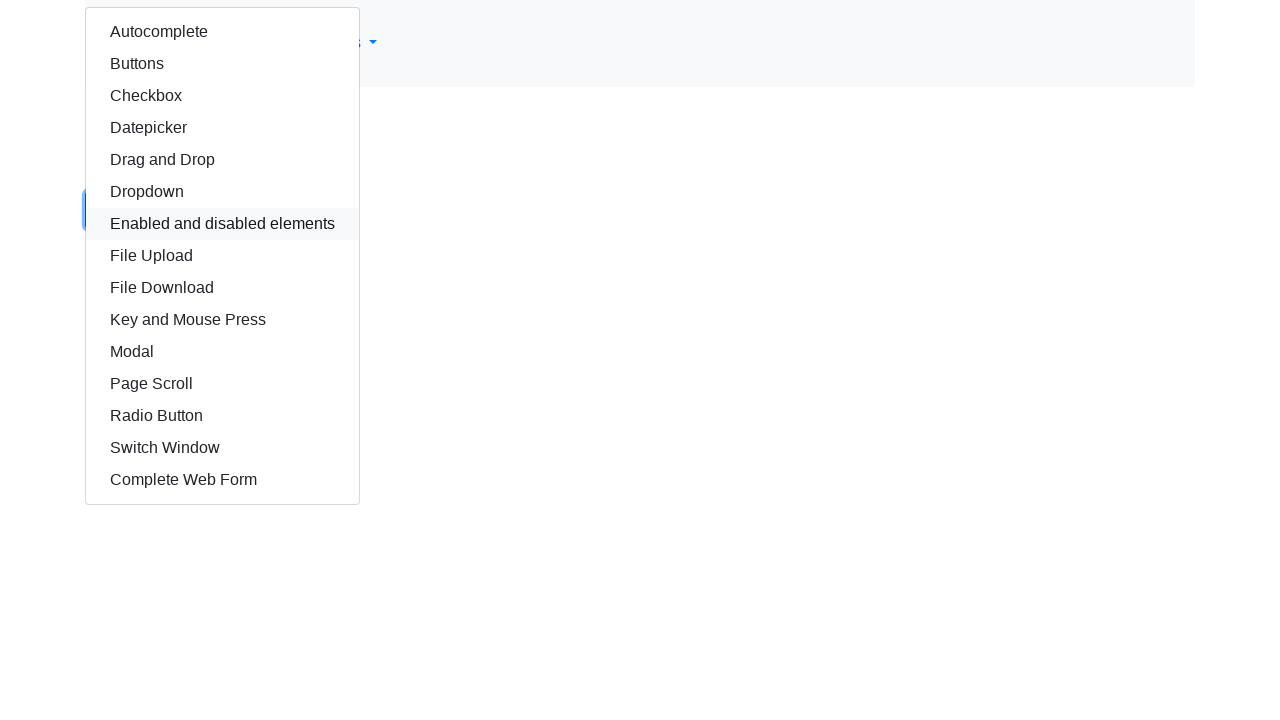

Clicked dropdown item 10 (keypress) at (222, 320) on xpath=//div/div/a >> nth=9
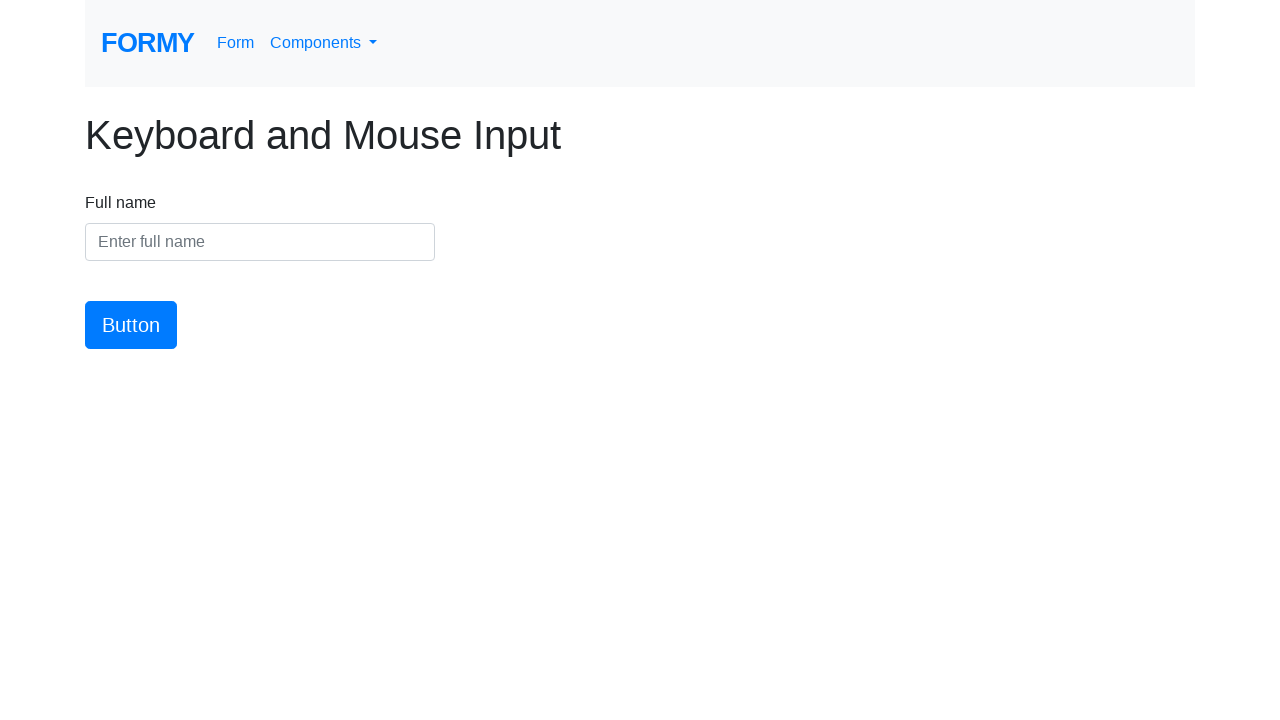

Verified navigation to https://formy-project.herokuapp.com/keypress
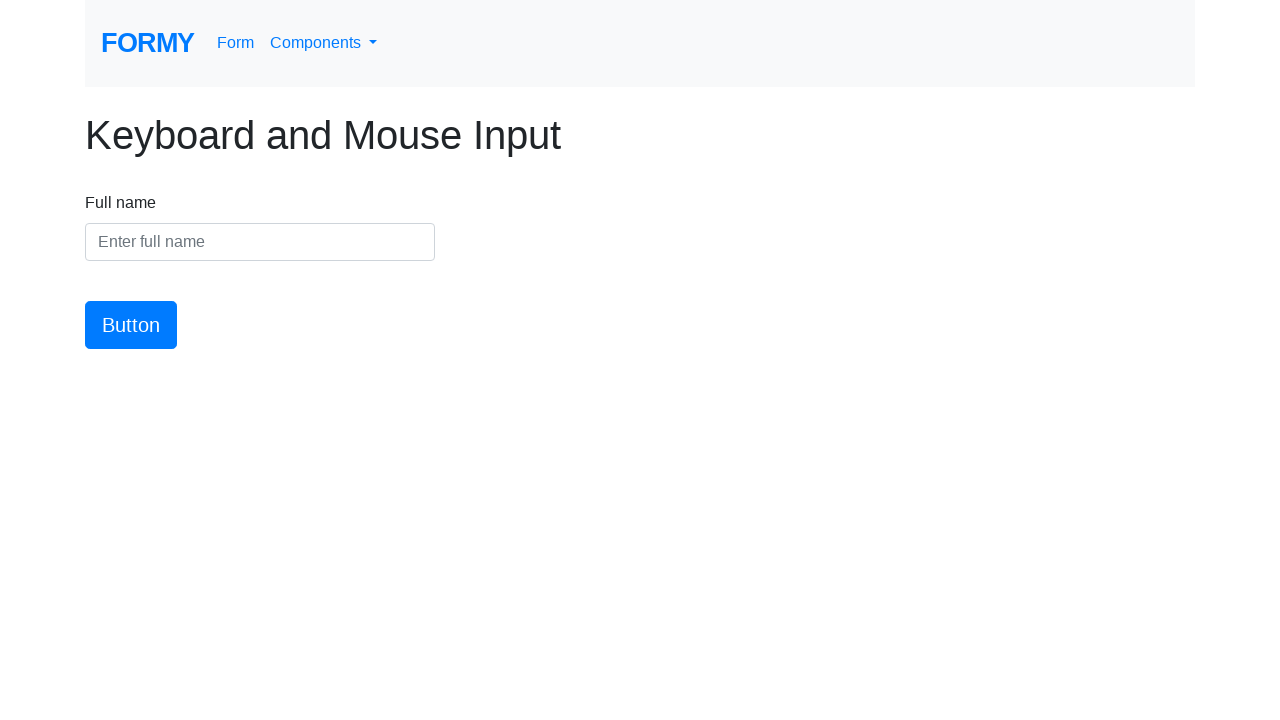

Assertion passed: URL matches expected (https://formy-project.herokuapp.com/keypress)
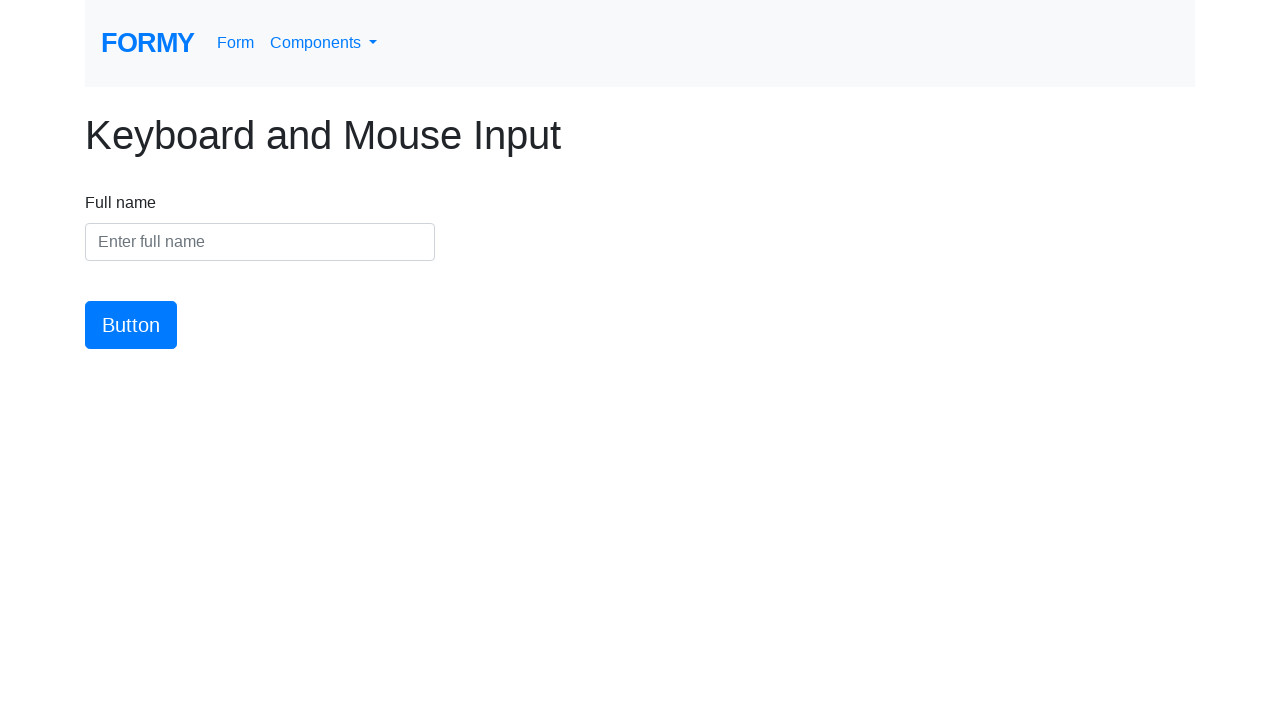

Navigated back to dropdown page
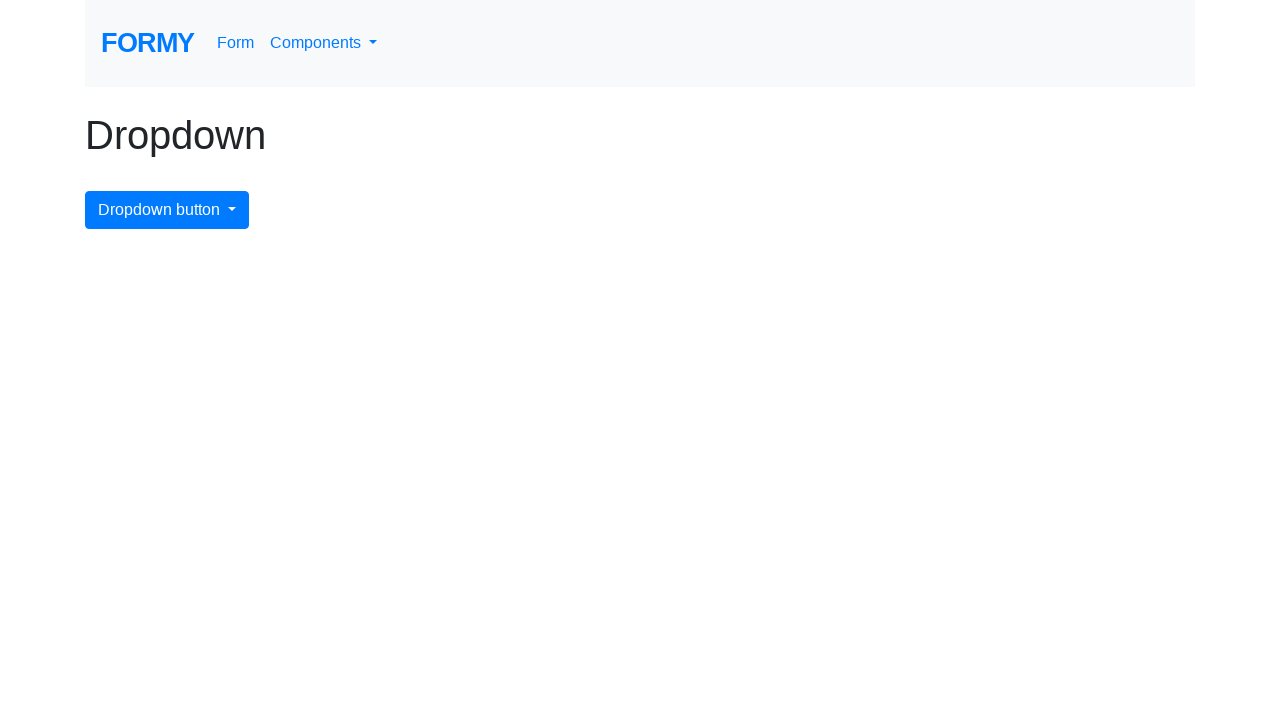

Waited for dropdown page to fully load
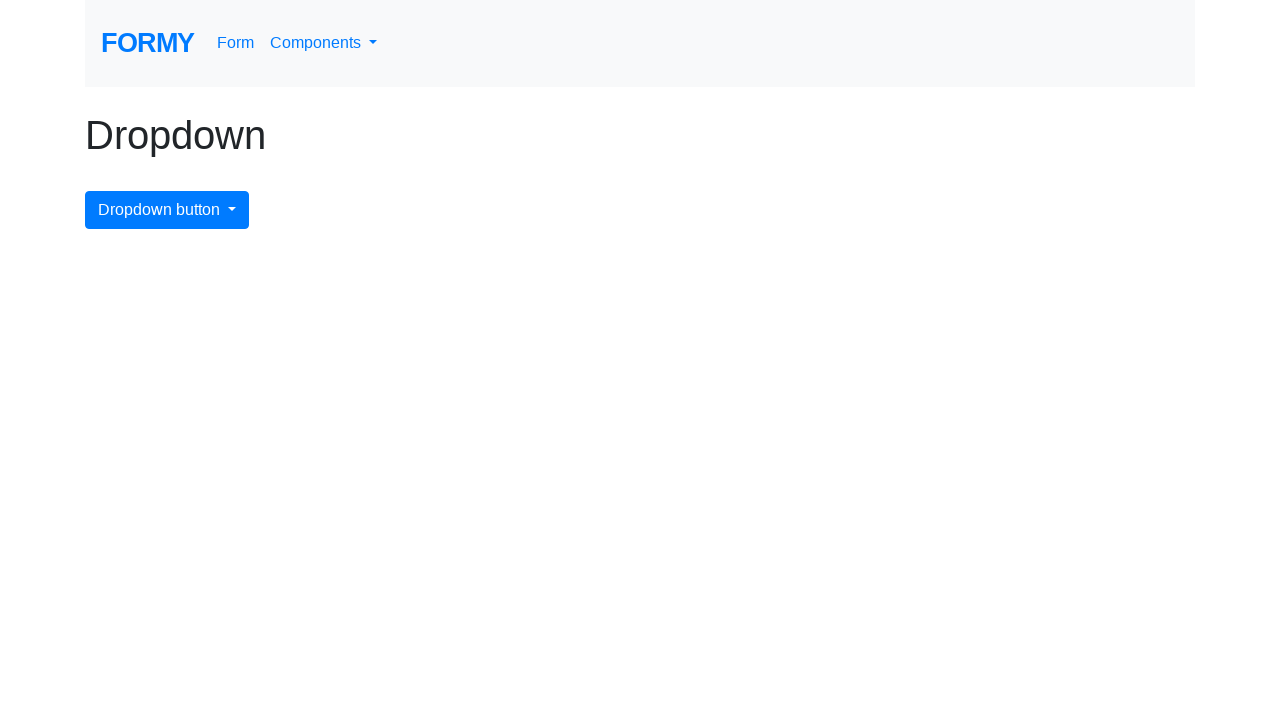

Clicked dropdown menu button to open for next iteration at (167, 210) on #dropdownMenuButton
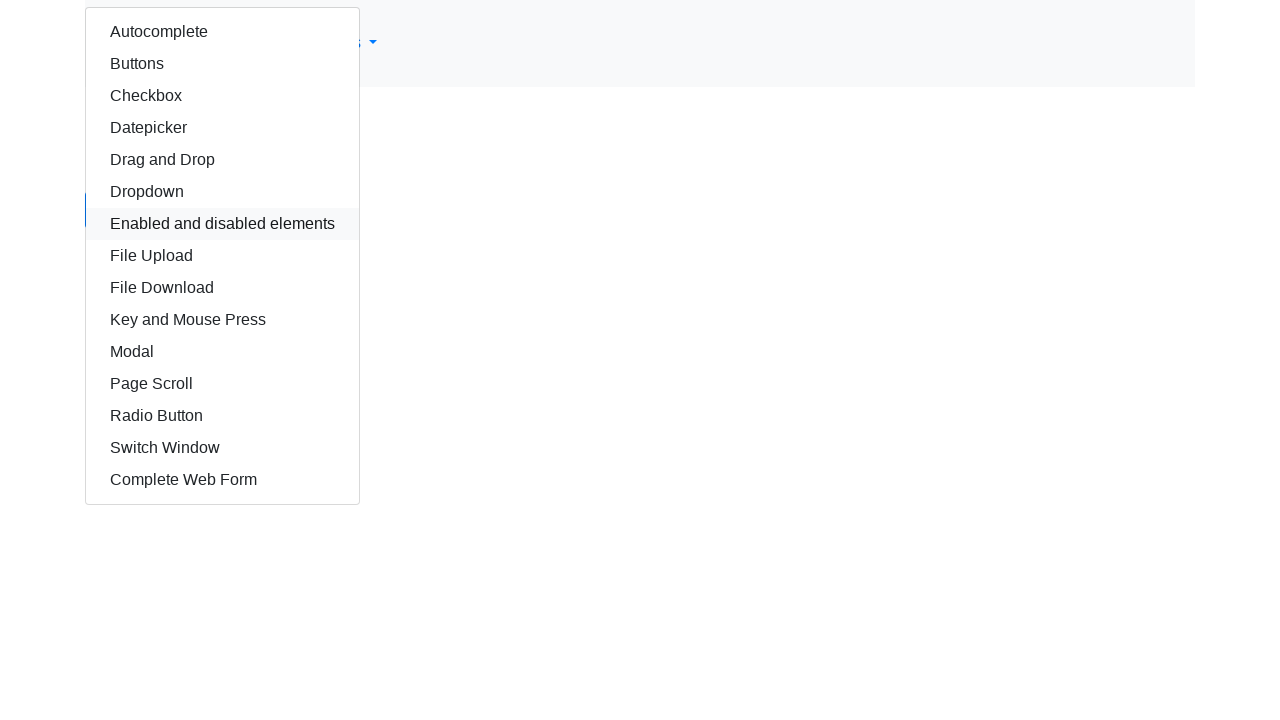

Re-located dropdown items for iteration 11
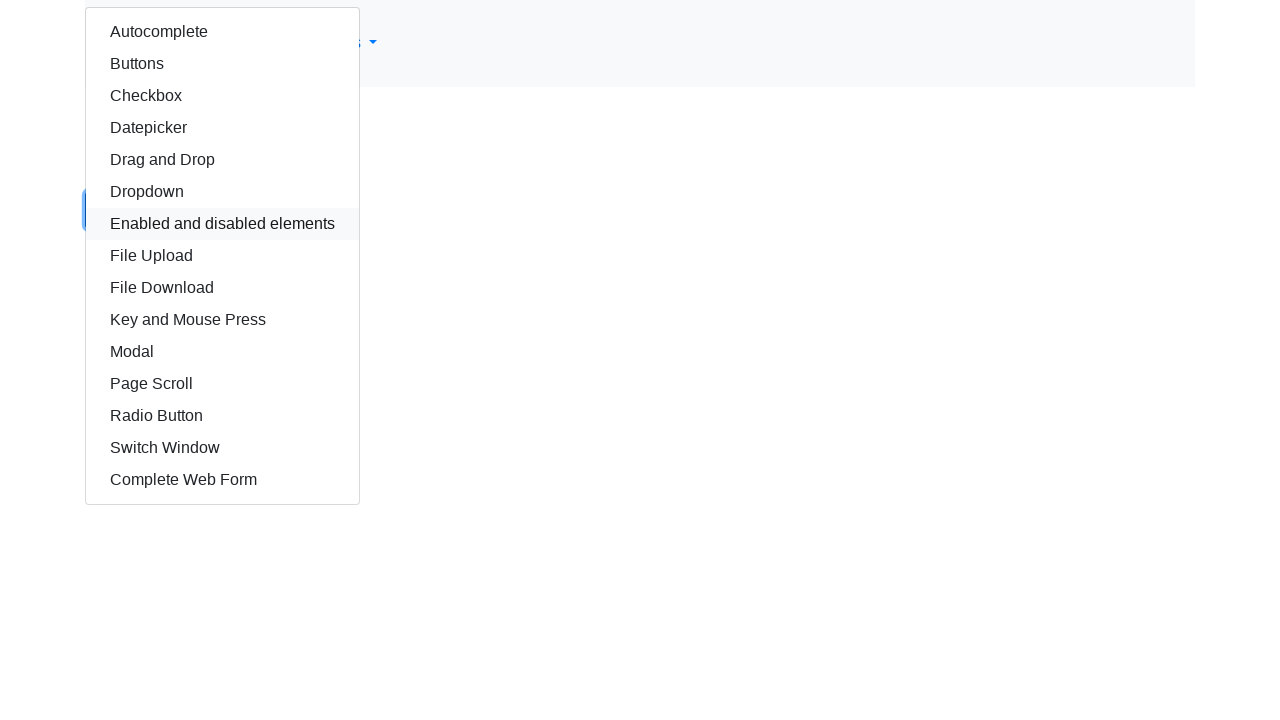

Clicked dropdown item 11 (modal) at (222, 352) on xpath=//div/div/a >> nth=10
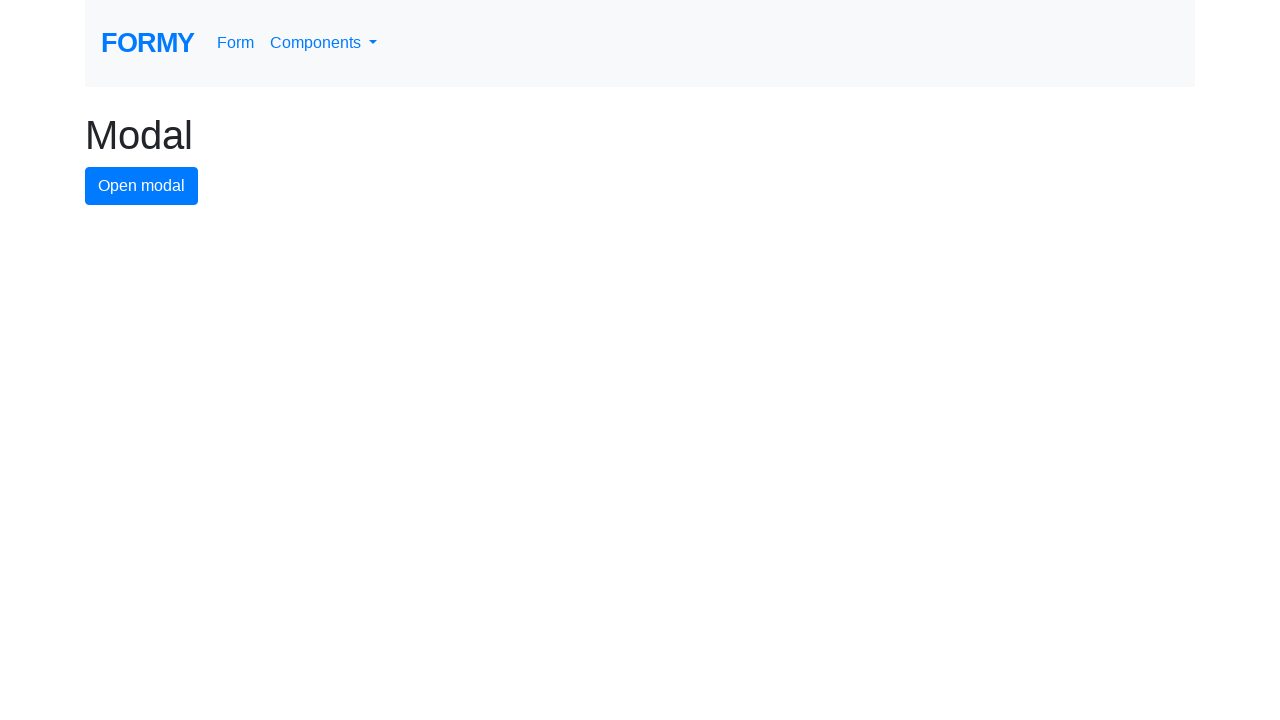

Verified navigation to https://formy-project.herokuapp.com/modal
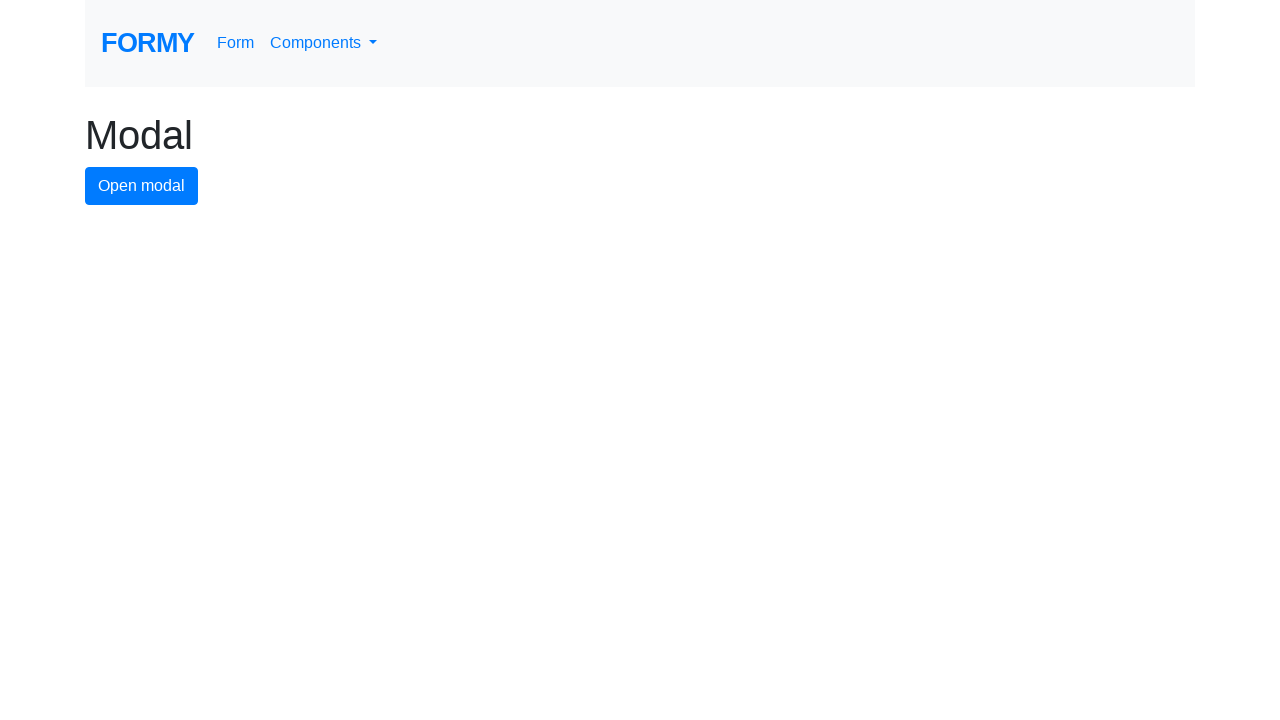

Assertion passed: URL matches expected (https://formy-project.herokuapp.com/modal)
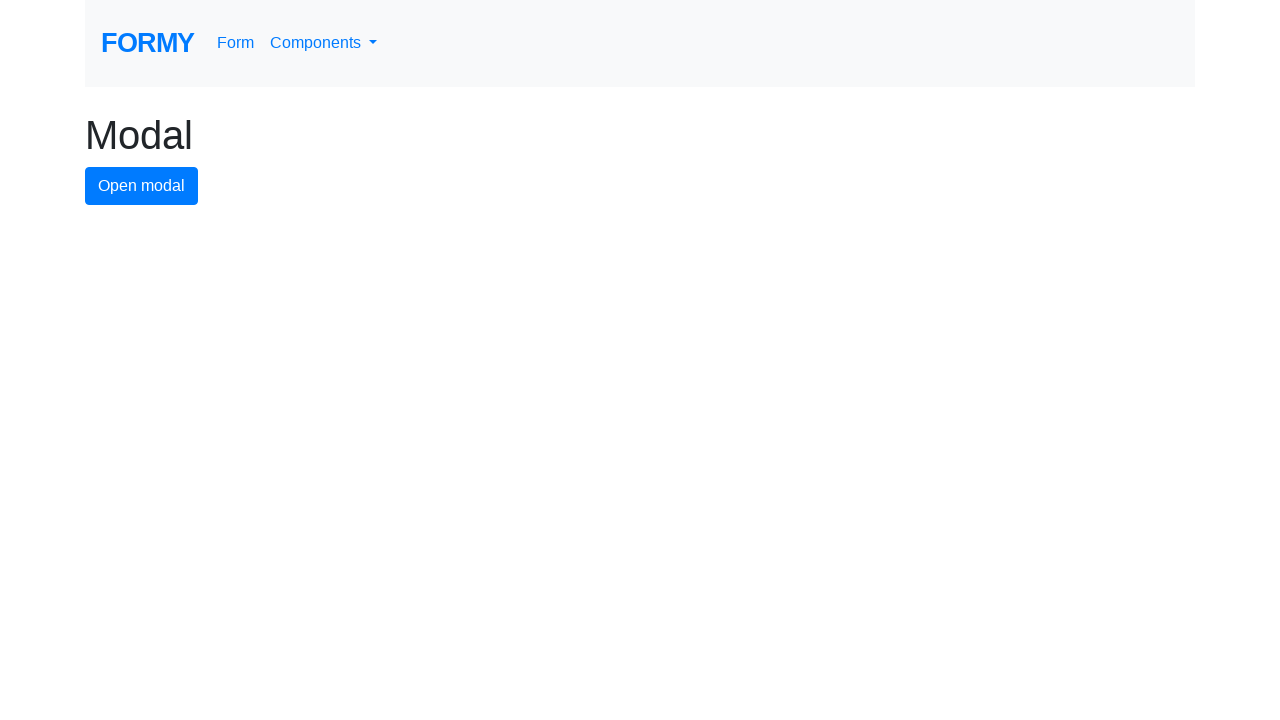

Navigated back to dropdown page
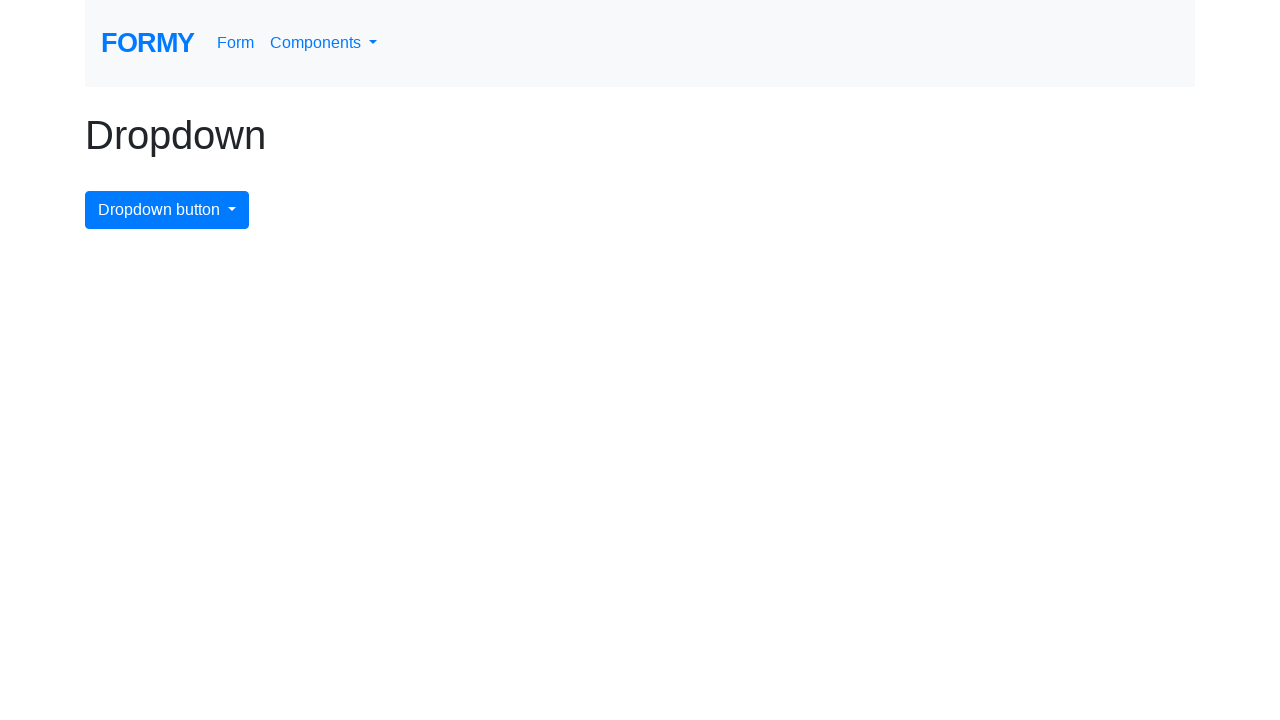

Waited for dropdown page to fully load
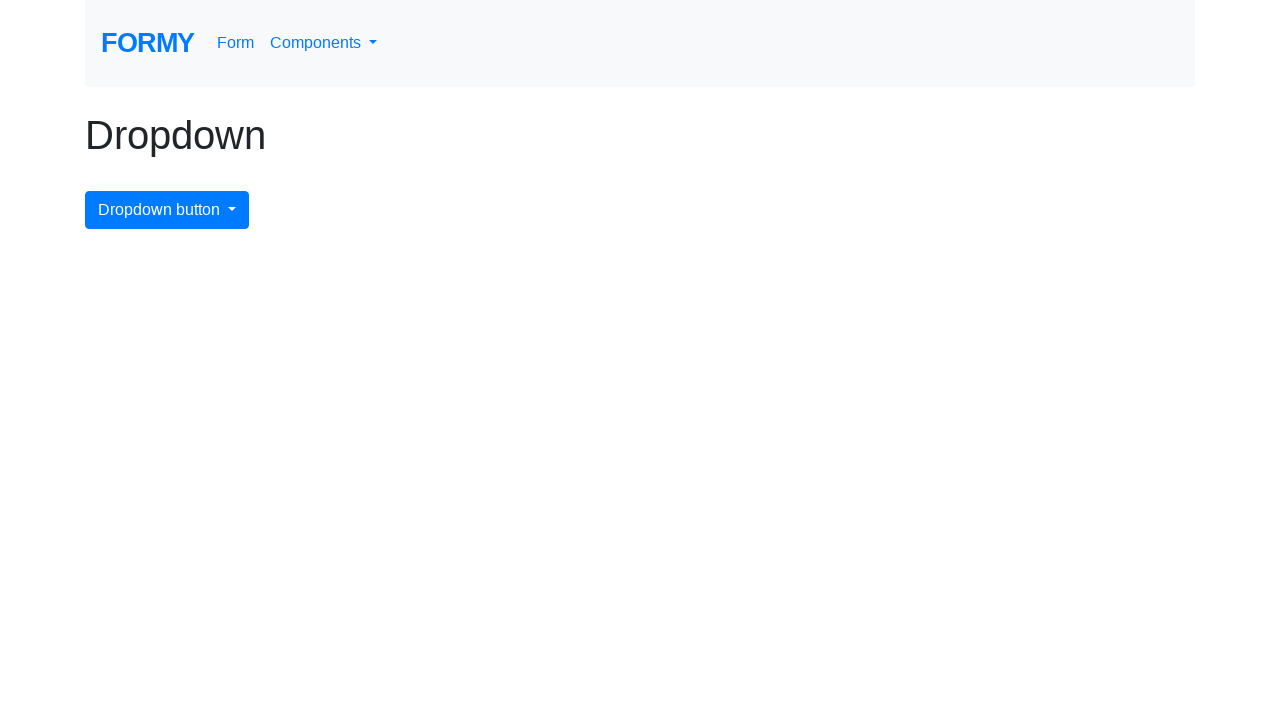

Clicked dropdown menu button to open for next iteration at (167, 210) on #dropdownMenuButton
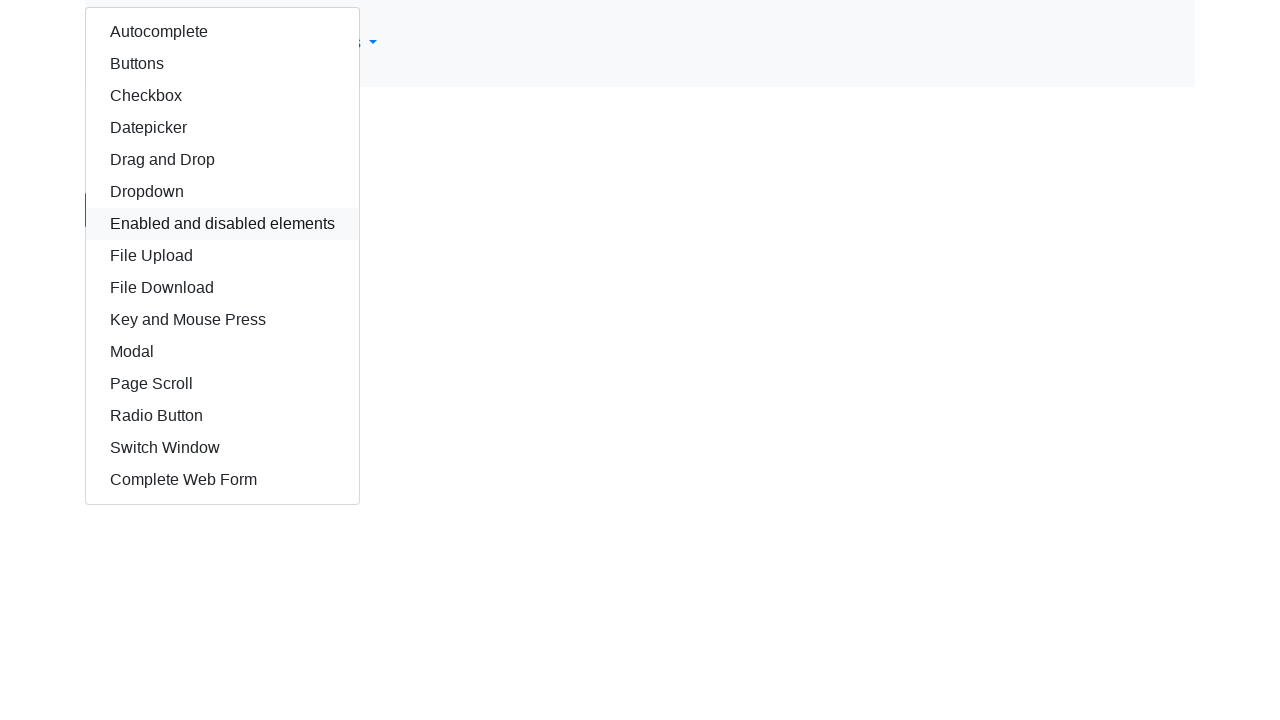

Re-located dropdown items for iteration 12
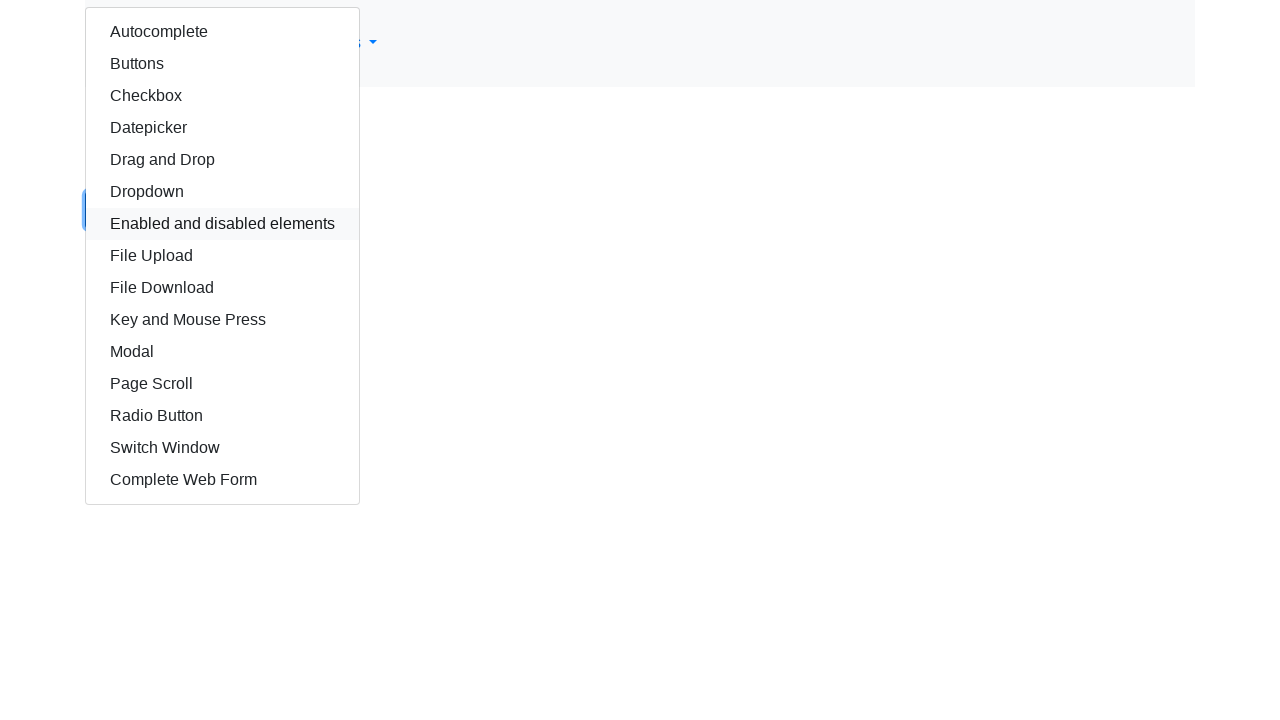

Clicked dropdown item 12 (scroll) at (222, 384) on xpath=//div/div/a >> nth=11
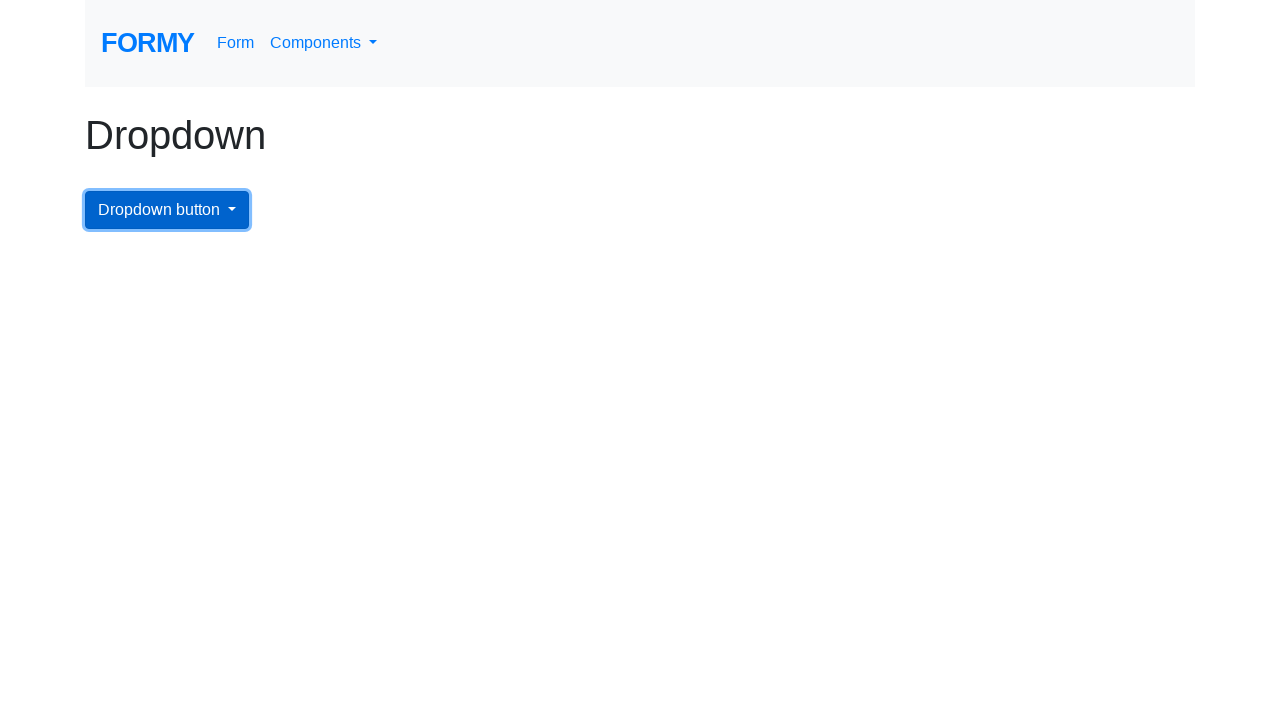

Verified navigation to https://formy-project.herokuapp.com/scroll
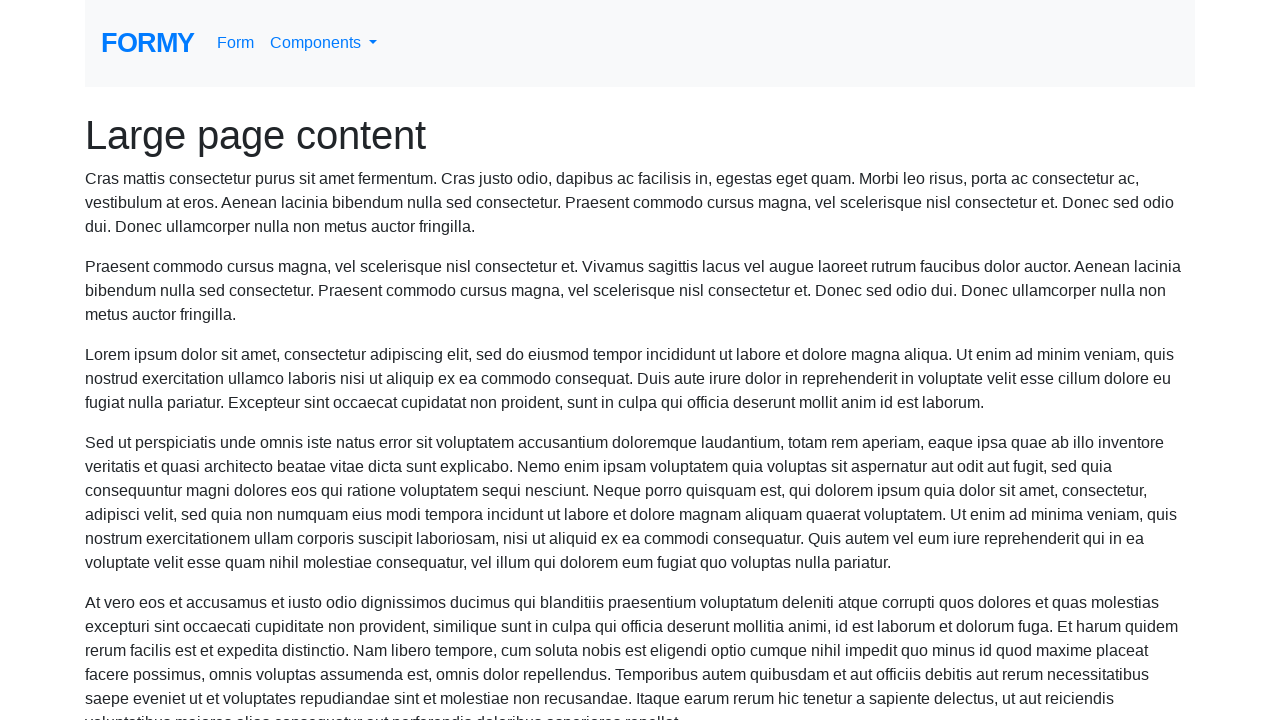

Assertion passed: URL matches expected (https://formy-project.herokuapp.com/scroll)
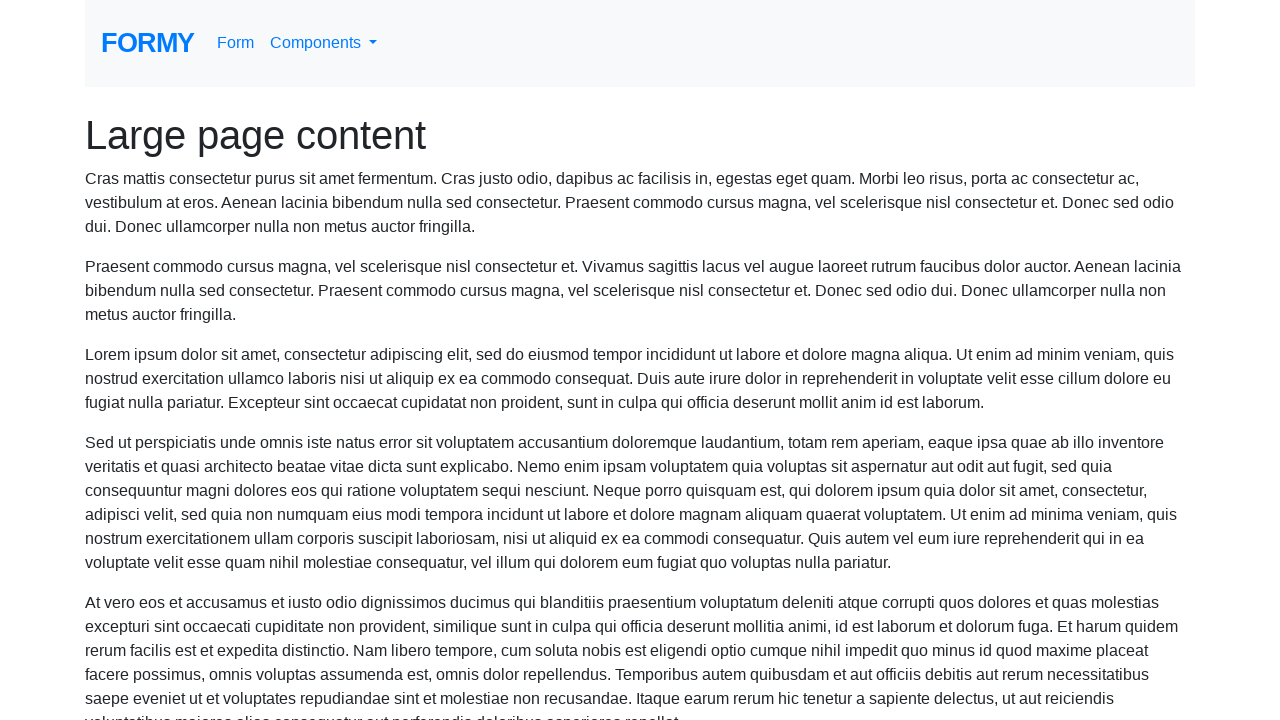

Navigated back to dropdown page
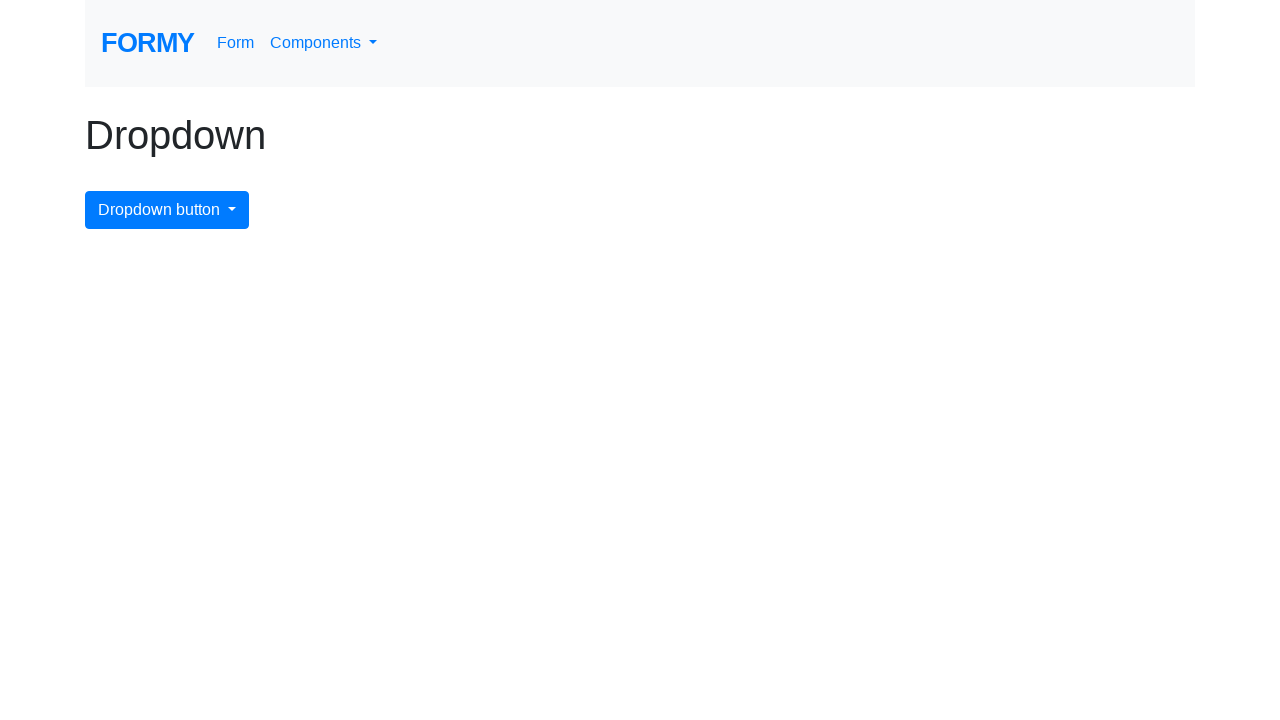

Waited for dropdown page to fully load
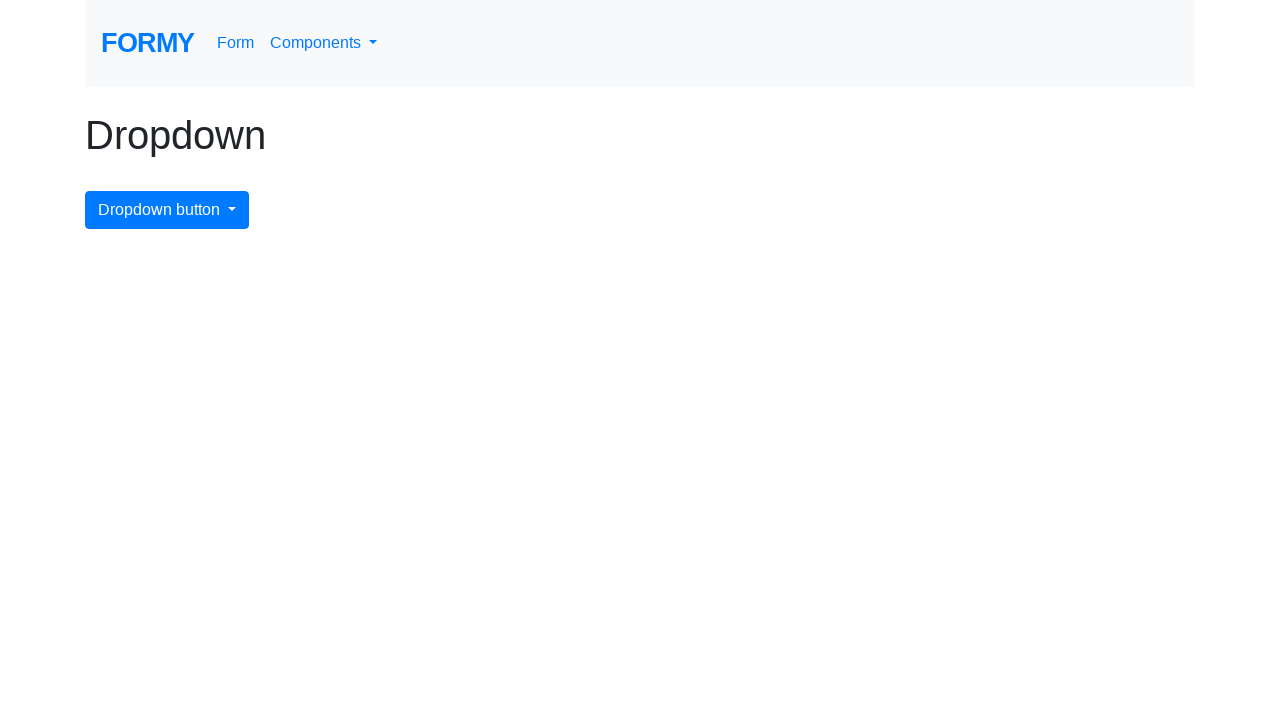

Clicked dropdown menu button to open for next iteration at (167, 210) on #dropdownMenuButton
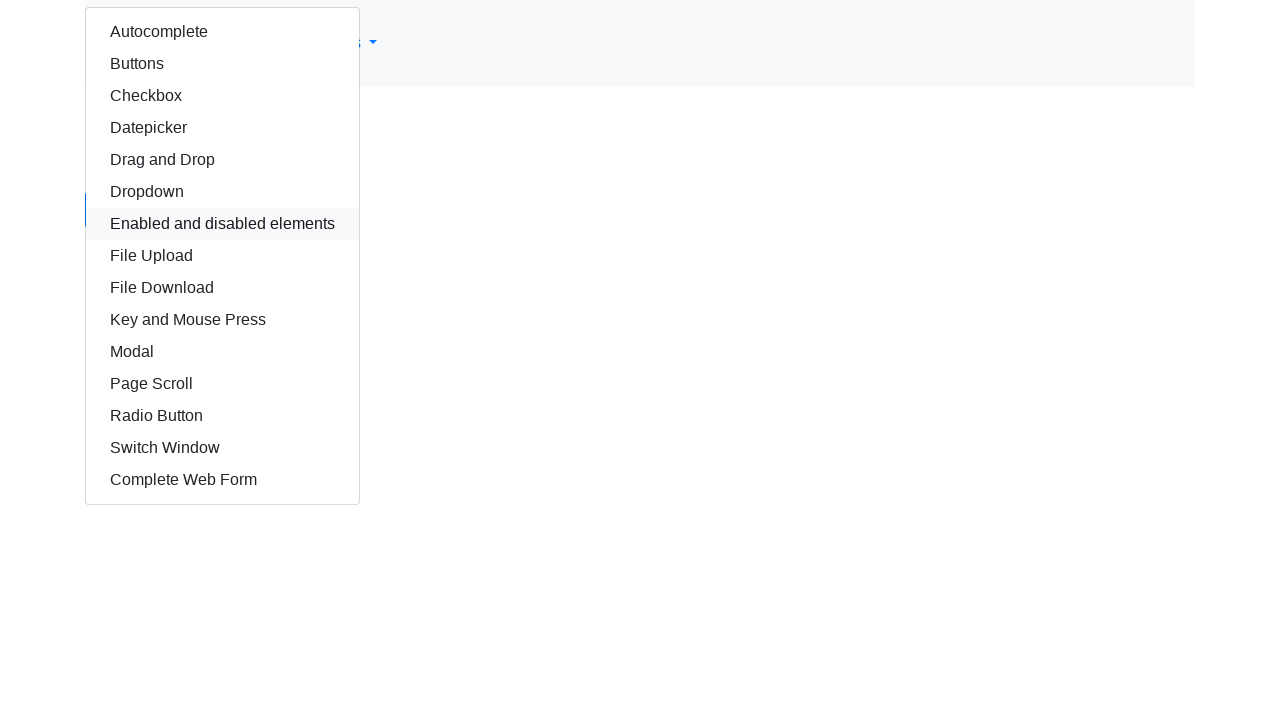

Re-located dropdown items for iteration 13
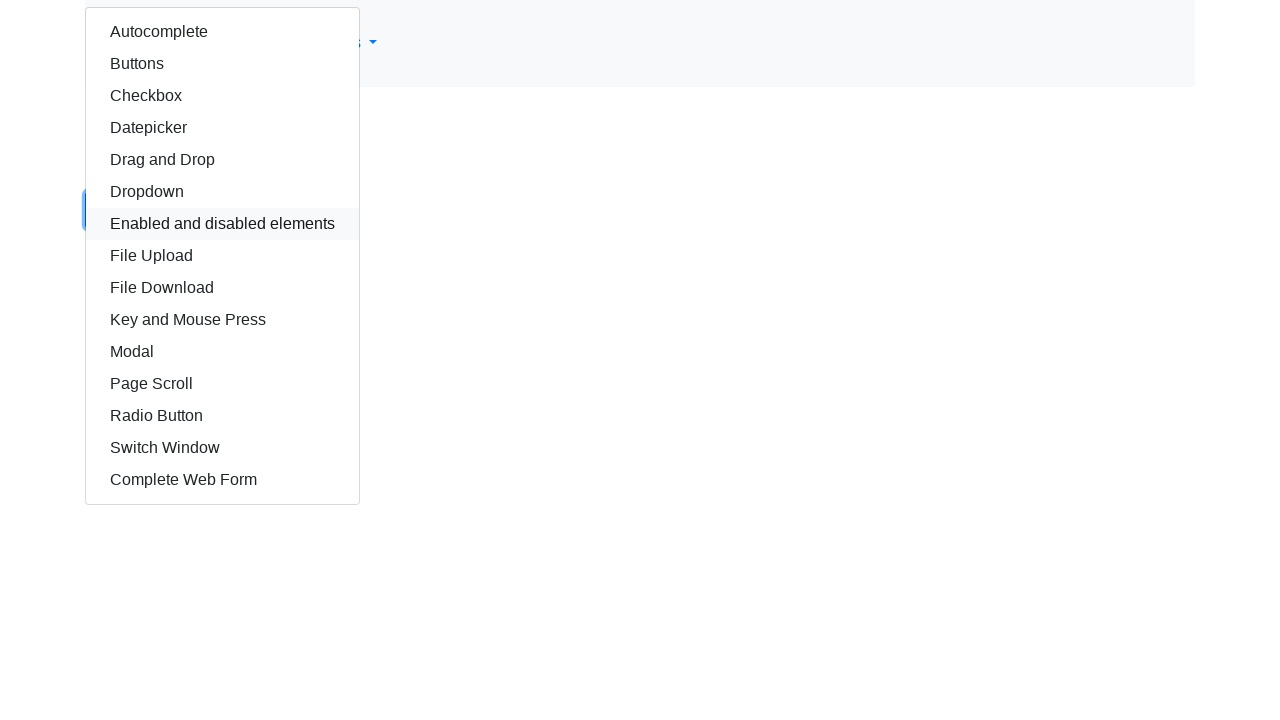

Clicked dropdown item 13 (radiobutton) at (222, 416) on xpath=//div/div/a >> nth=12
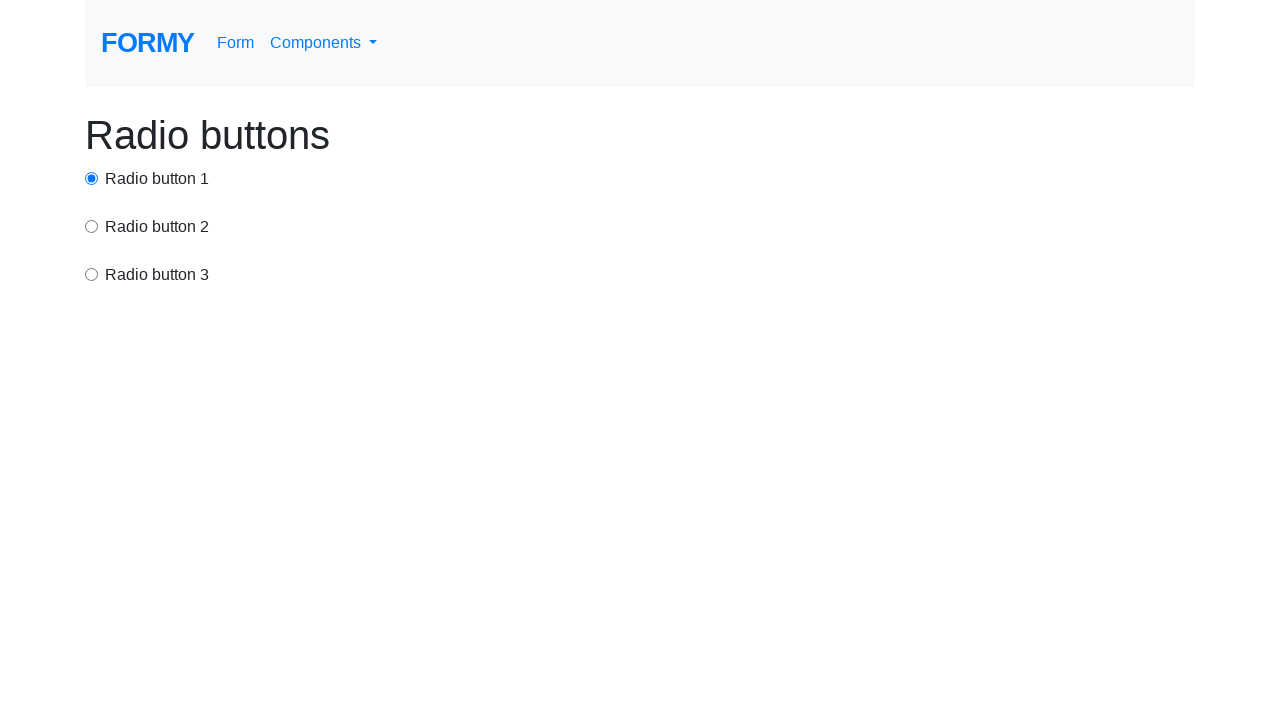

Verified navigation to https://formy-project.herokuapp.com/radiobutton
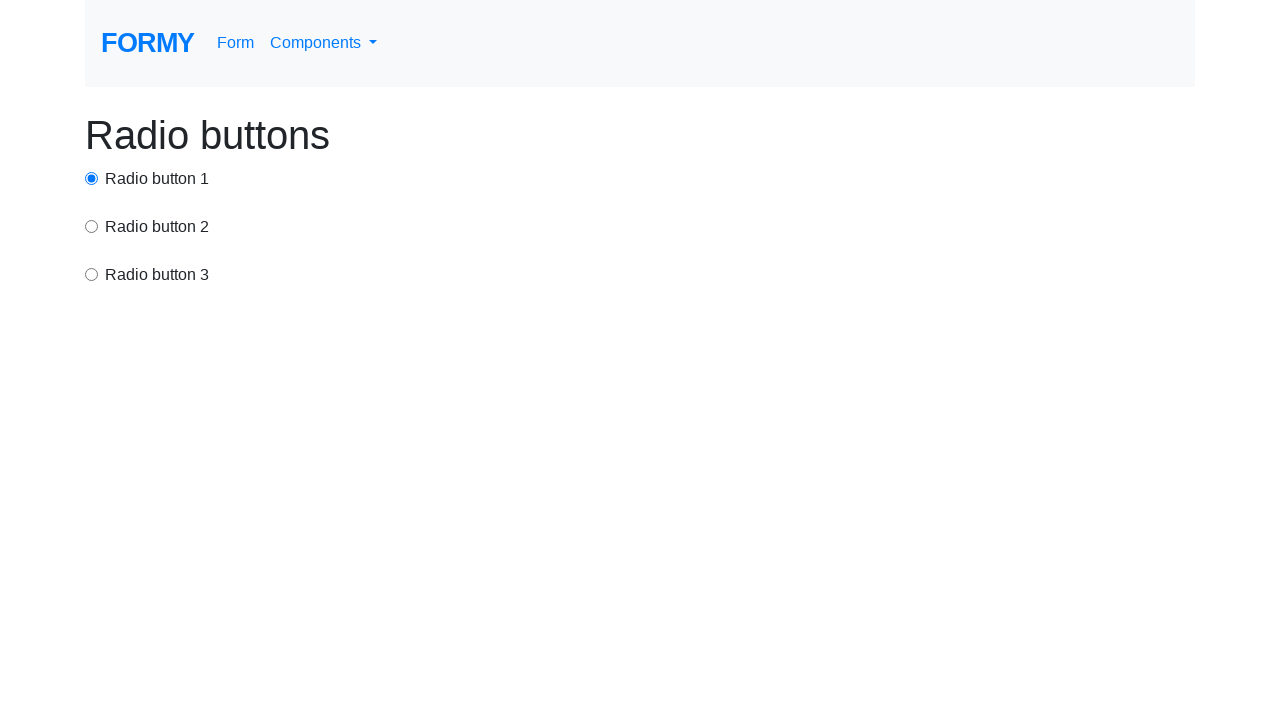

Assertion passed: URL matches expected (https://formy-project.herokuapp.com/radiobutton)
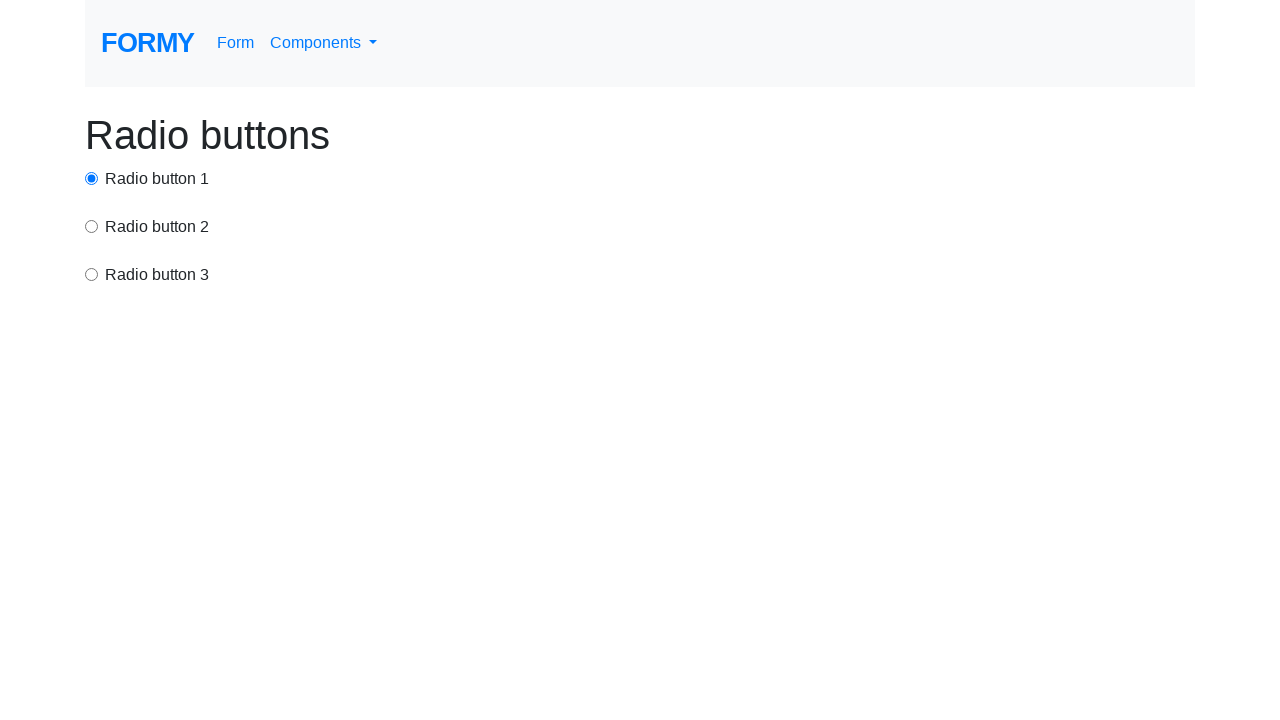

Navigated back to dropdown page
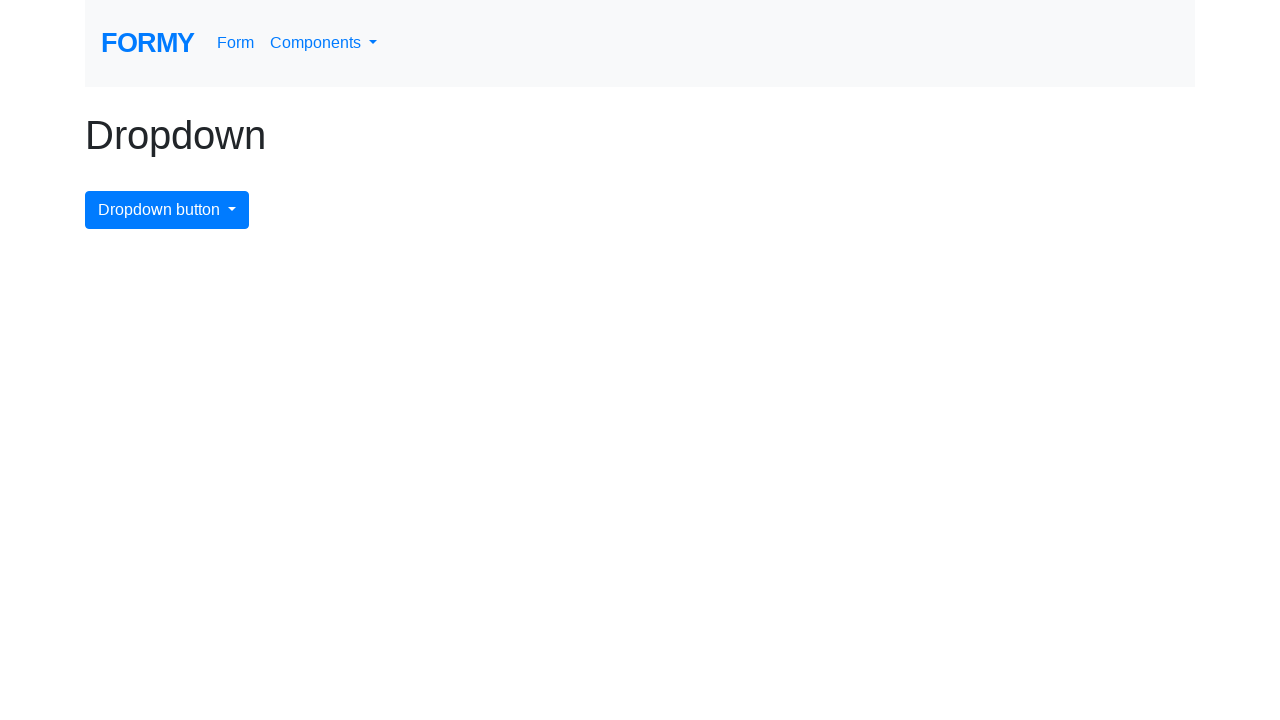

Waited for dropdown page to fully load
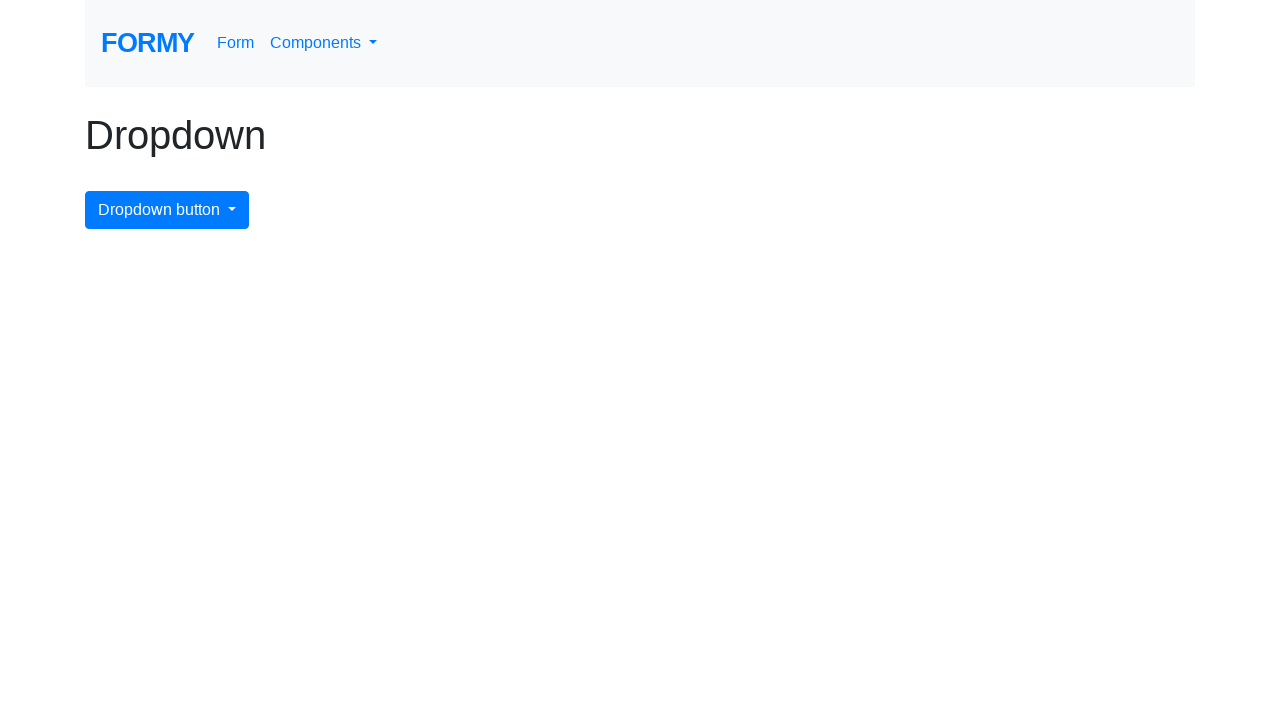

Clicked dropdown menu button to open for next iteration at (167, 210) on #dropdownMenuButton
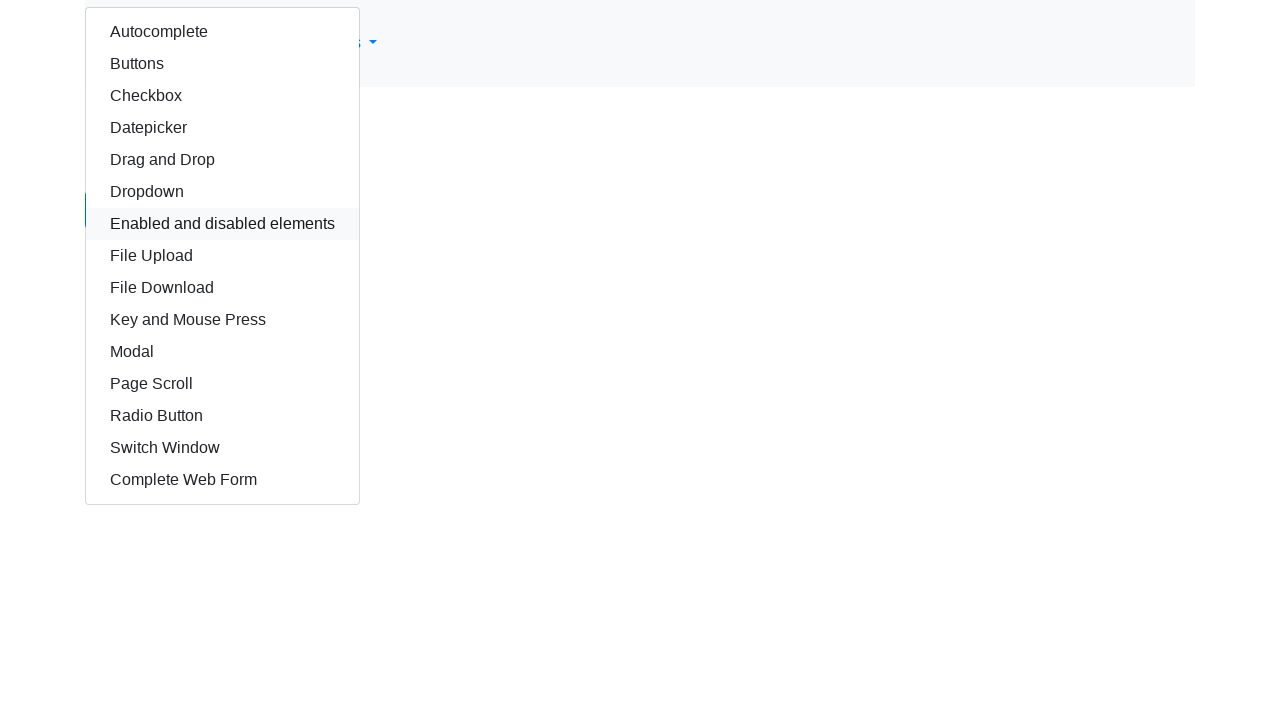

Re-located dropdown items for iteration 14
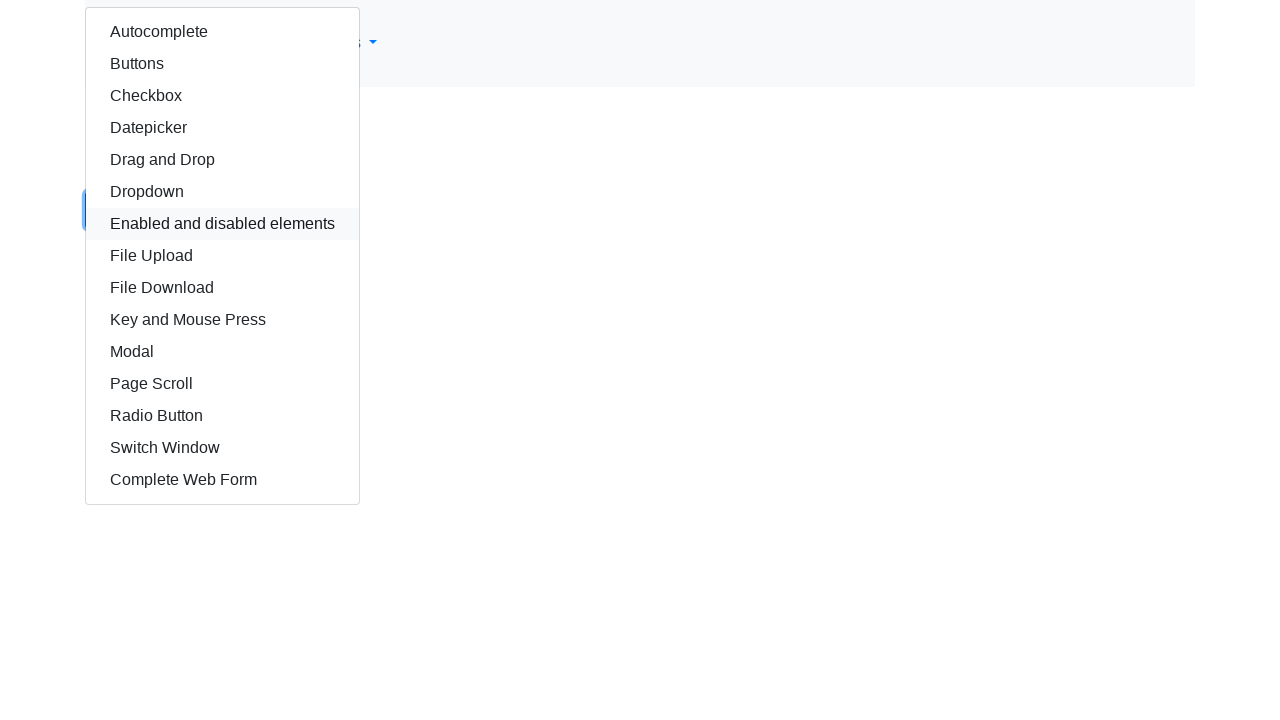

Clicked dropdown item 14 (switch-window) at (222, 448) on xpath=//div/div/a >> nth=13
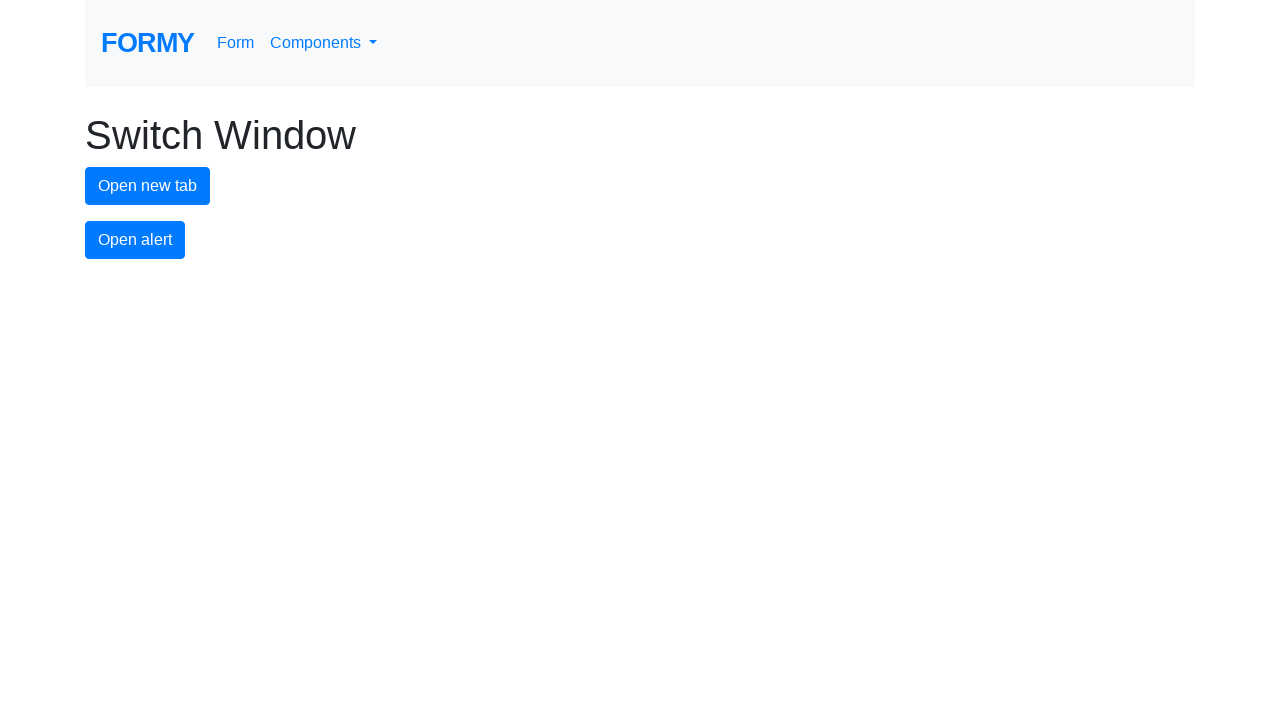

Verified navigation to https://formy-project.herokuapp.com/switch-window
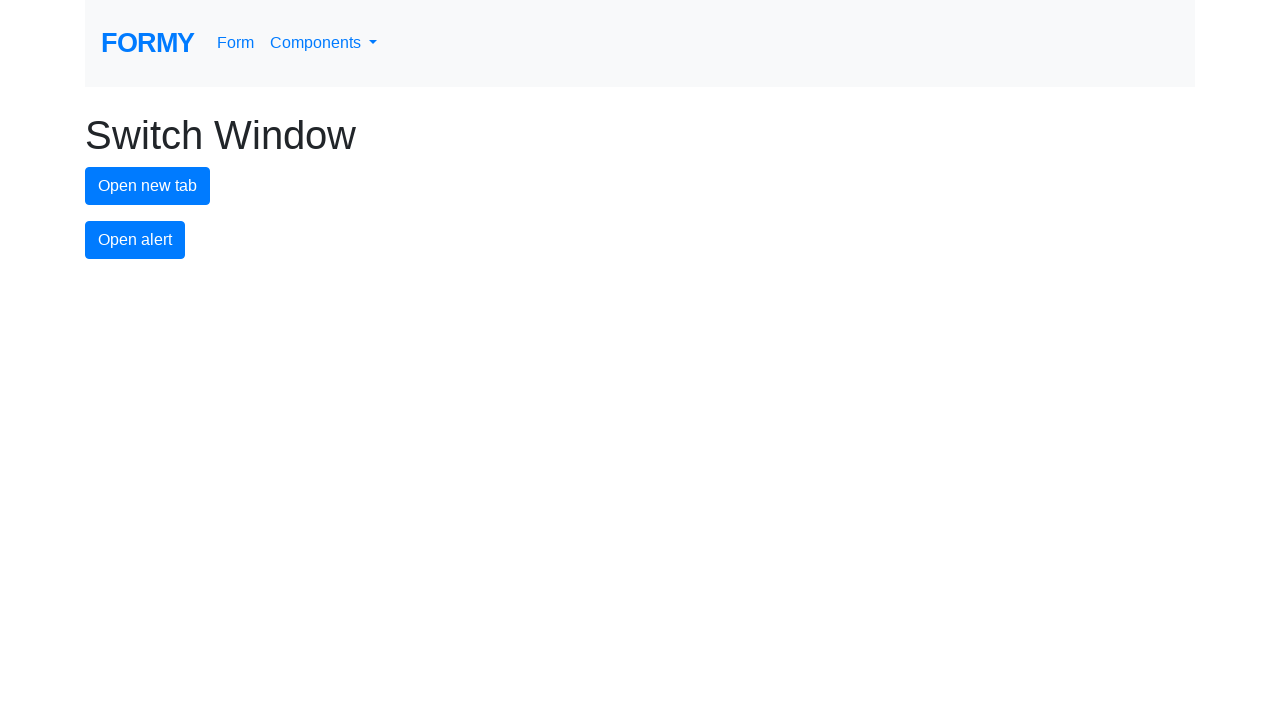

Assertion passed: URL matches expected (https://formy-project.herokuapp.com/switch-window)
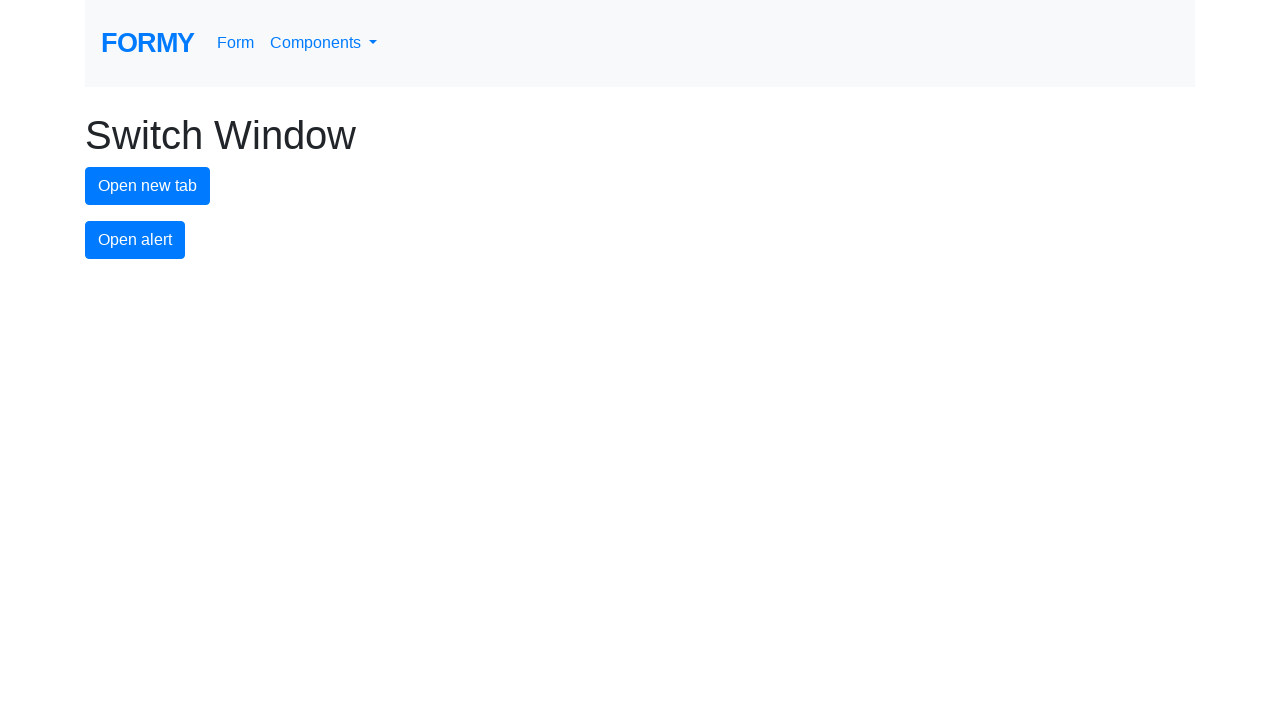

Navigated back to dropdown page
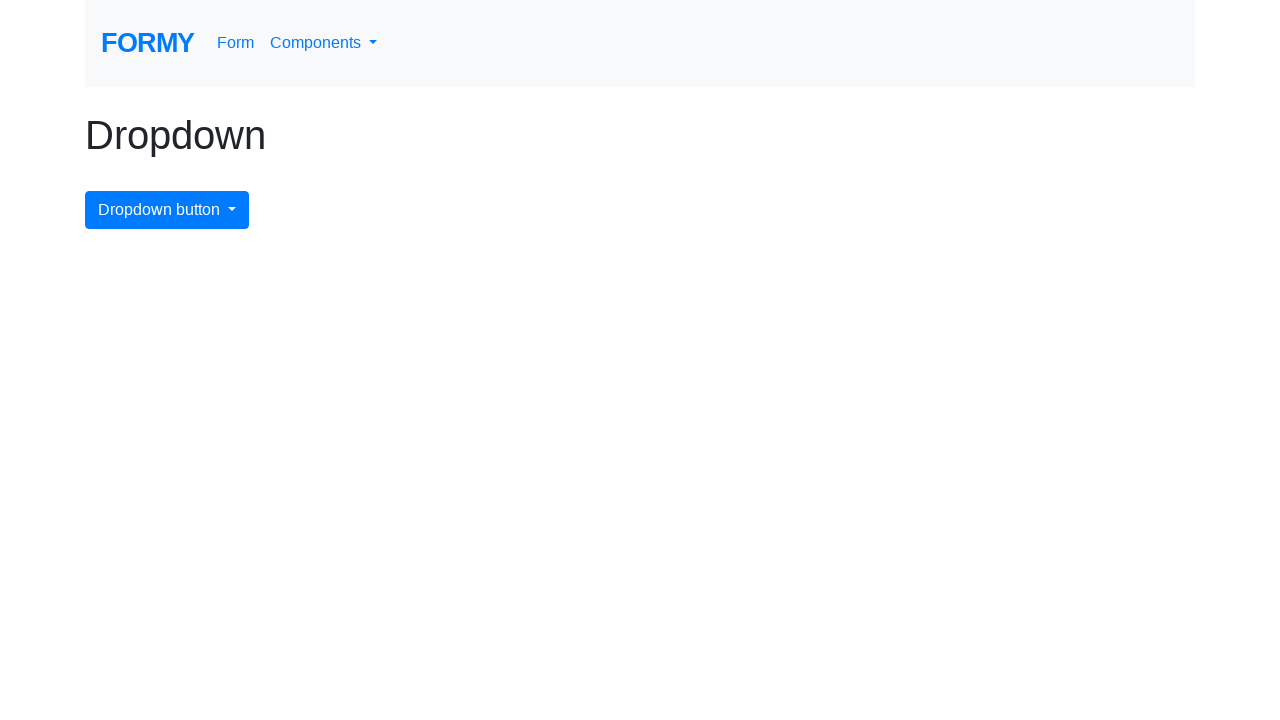

Waited for dropdown page to fully load
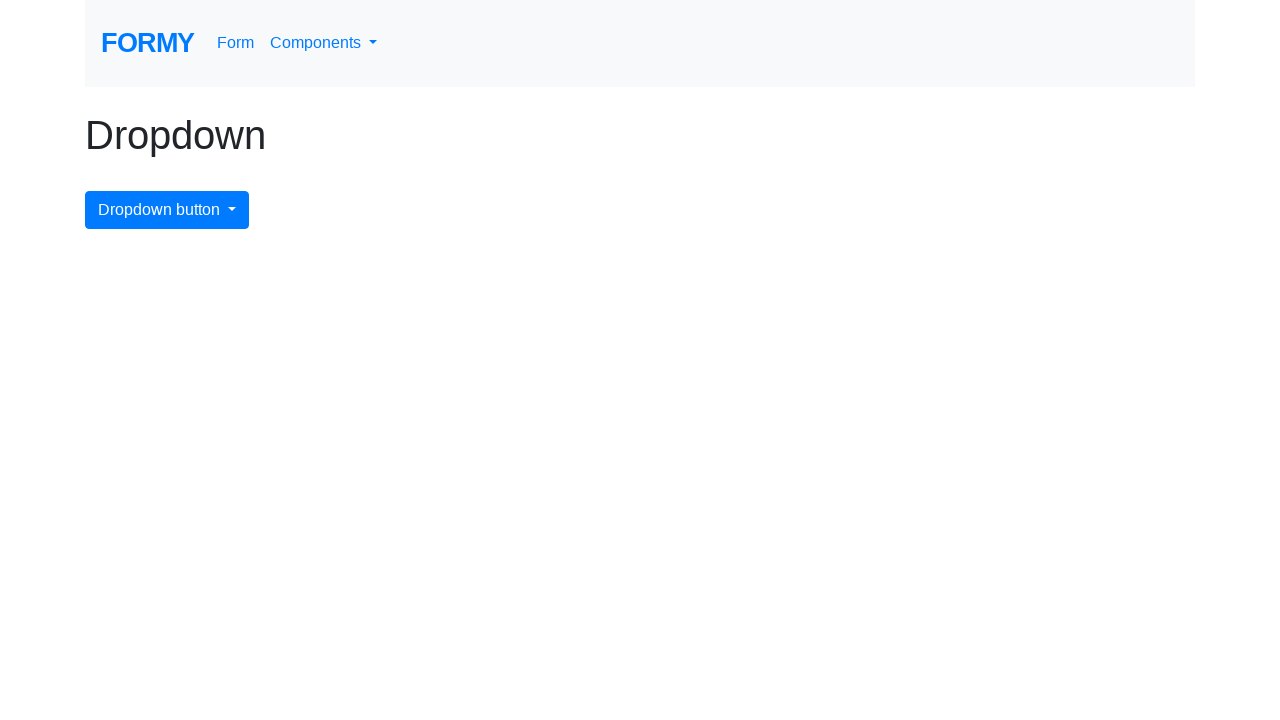

Clicked dropdown menu button to open for next iteration at (167, 210) on #dropdownMenuButton
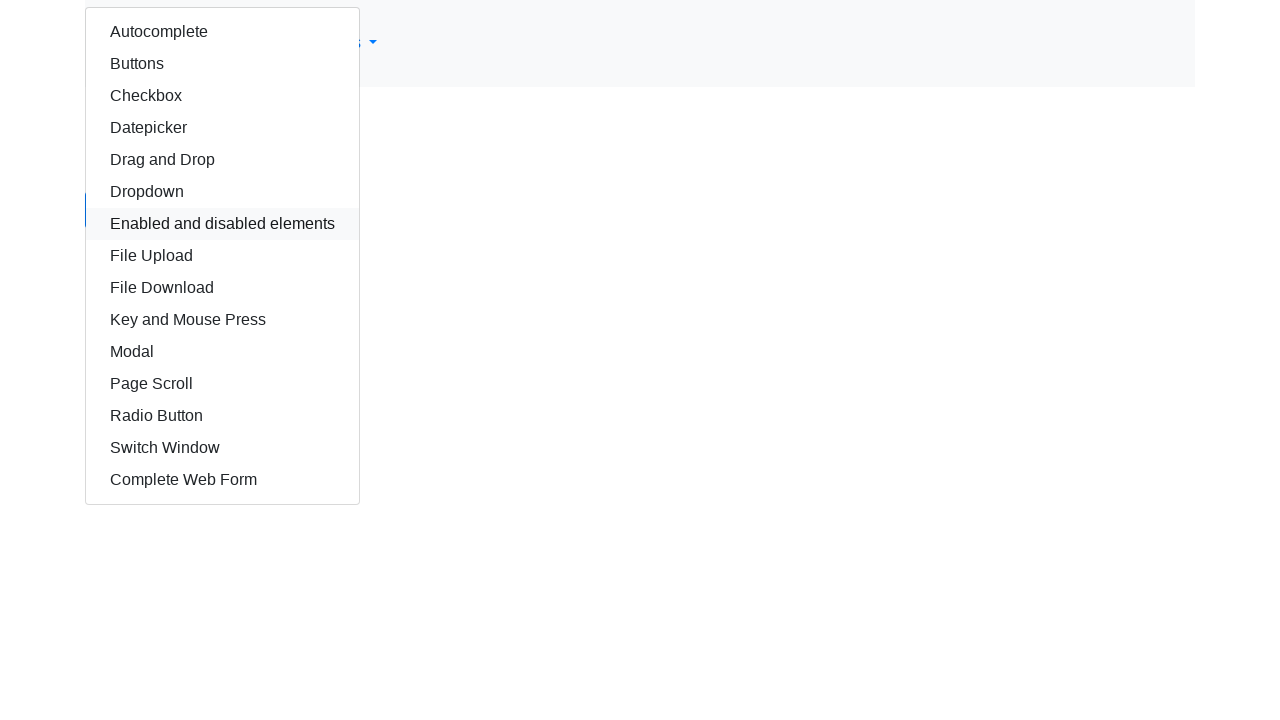

Re-located dropdown items for iteration 15
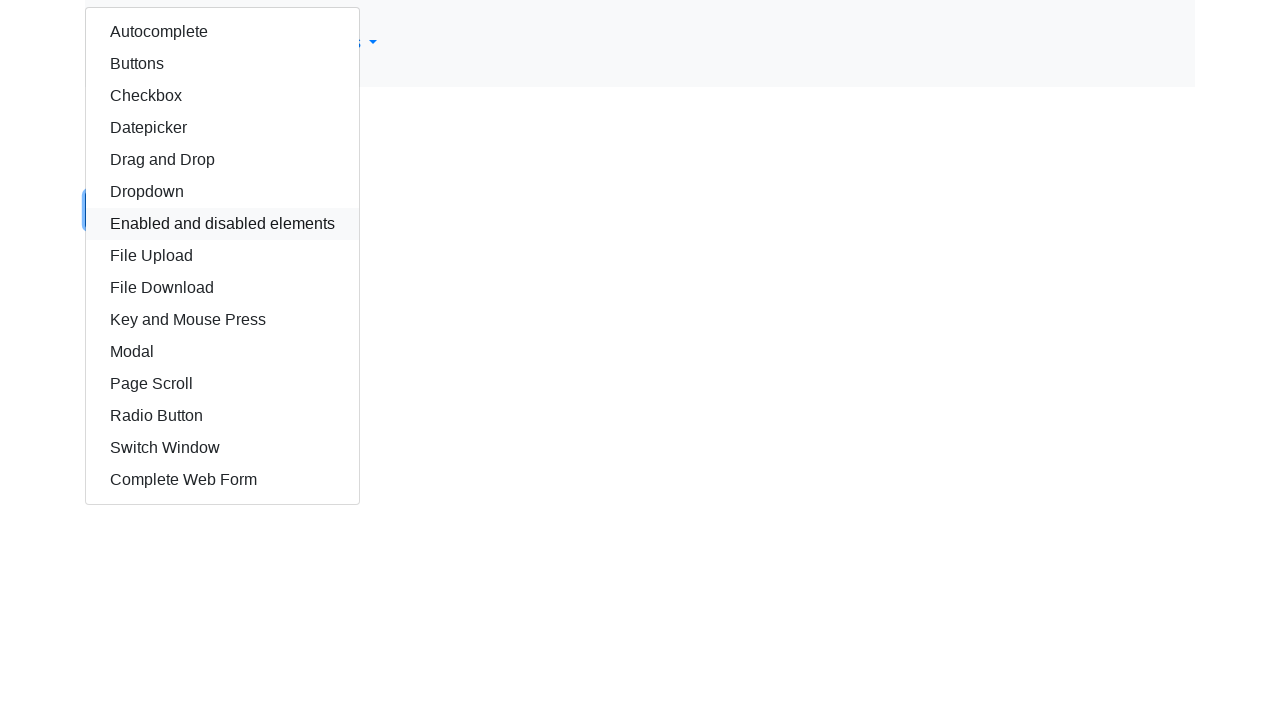

Clicked dropdown item 15 (form) at (222, 480) on xpath=//div/div/a >> nth=14
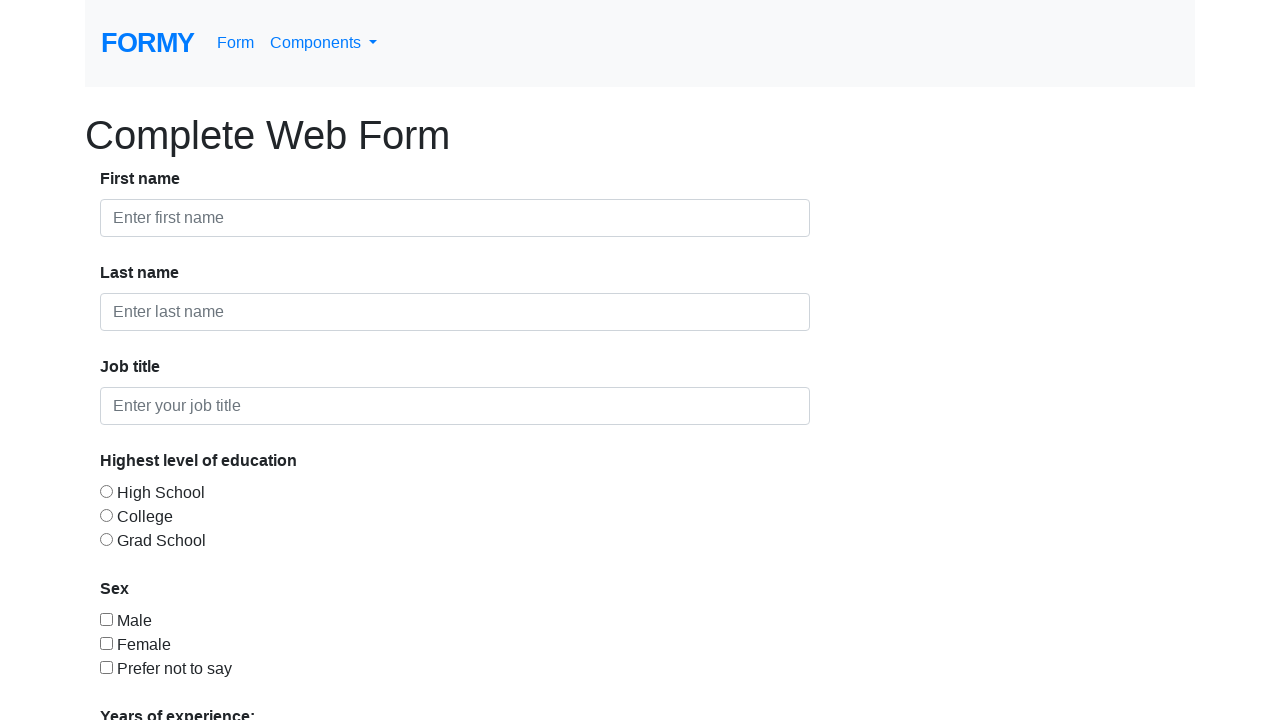

Verified navigation to https://formy-project.herokuapp.com/form
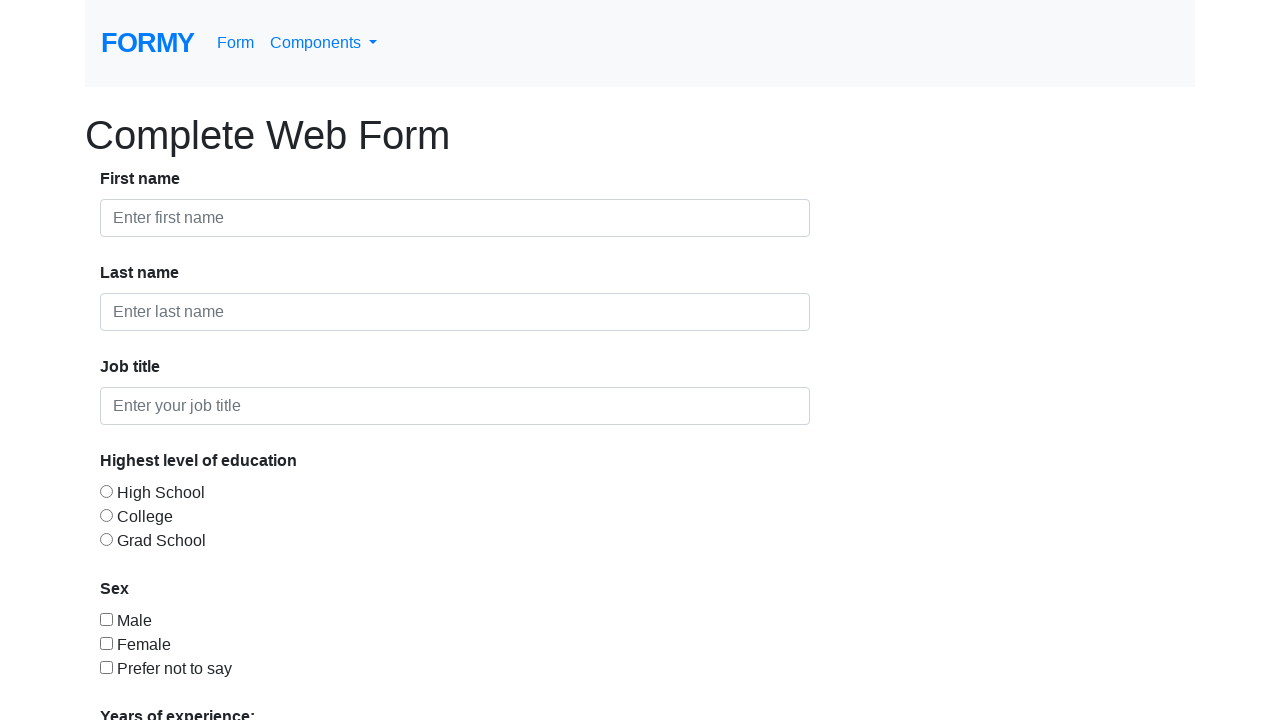

Assertion passed: URL matches expected (https://formy-project.herokuapp.com/form)
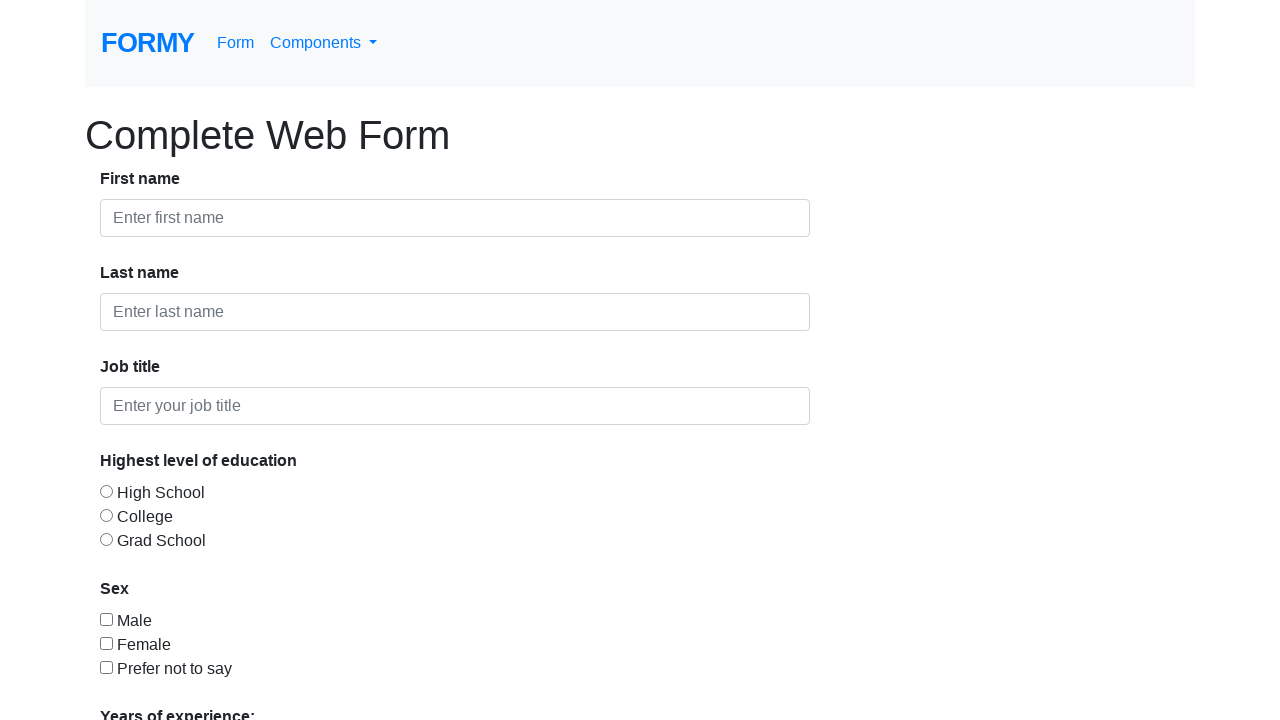

Navigated back to dropdown page
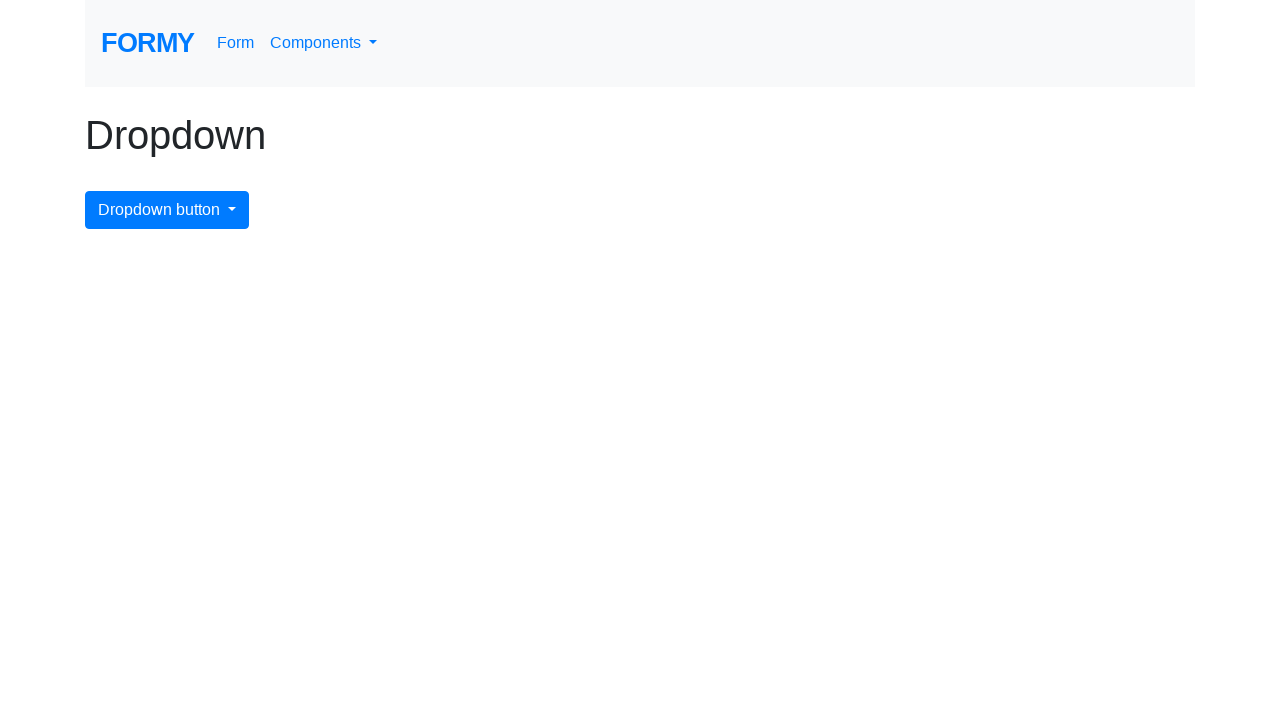

Waited for dropdown page to fully load
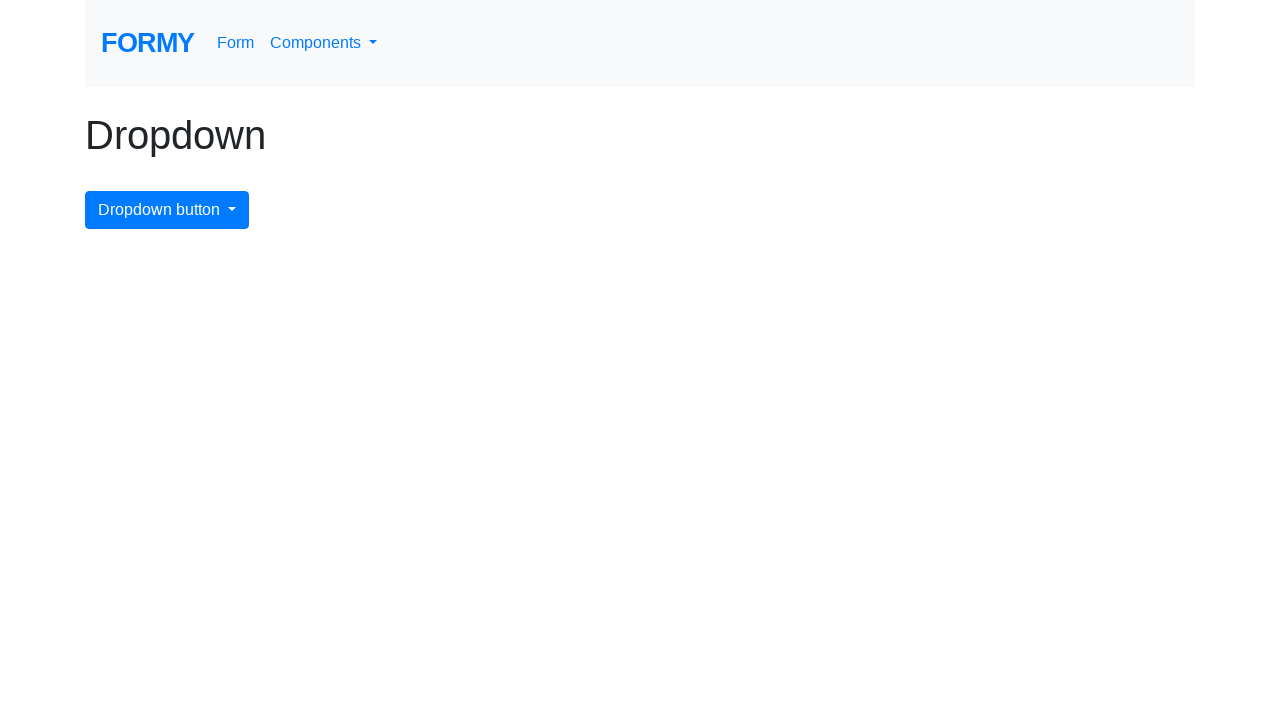

Clicked dropdown menu button to open for next iteration at (167, 210) on #dropdownMenuButton
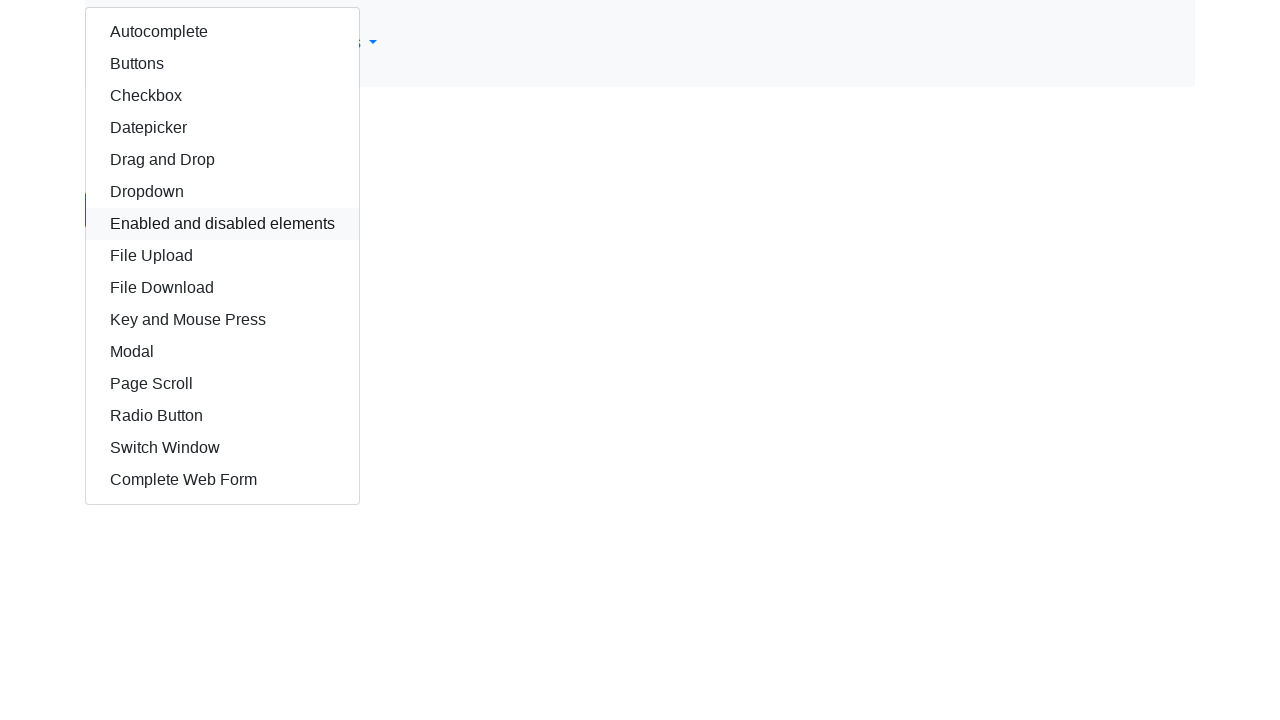

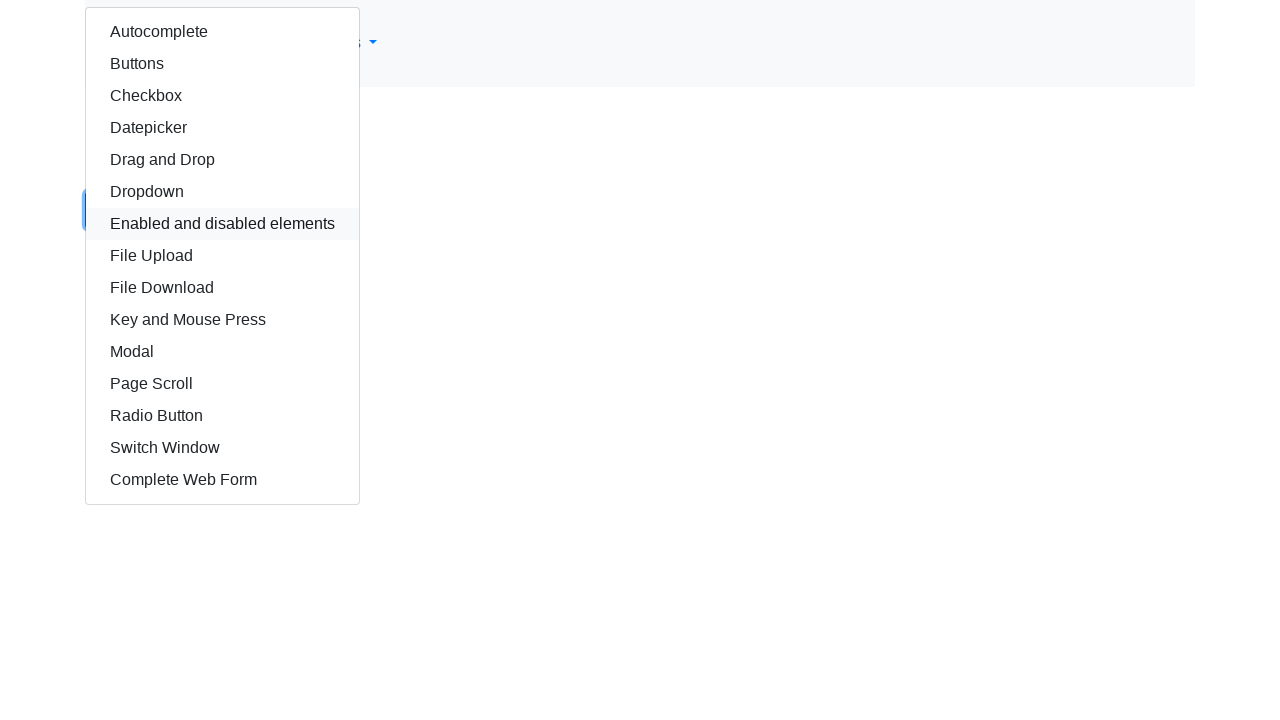